Tests the Drag & Drop Sliders by navigating to the slider page, moving the slider using arrow keys to reach value 95, and verifying the output value.

Starting URL: https://www.lambdatest.com/selenium-playground

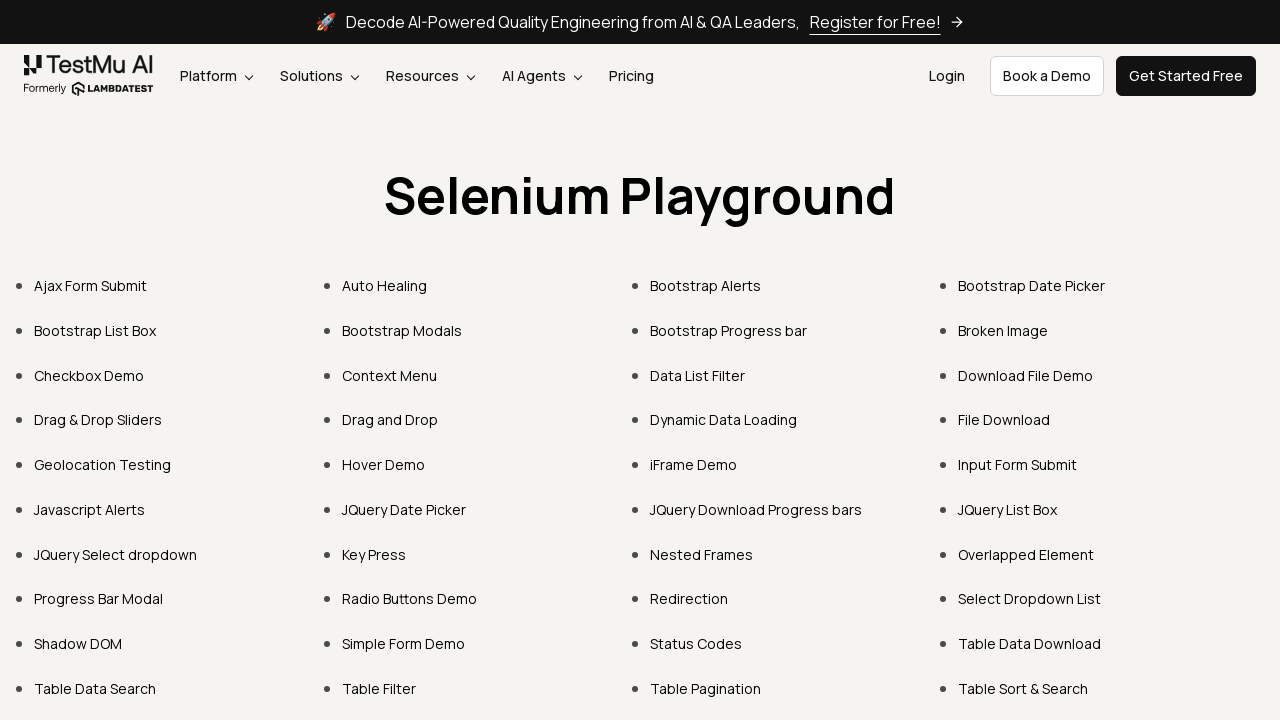

Clicked on 'Drag & Drop Sliders' link at (98, 420) on text=Drag & Drop Sliders
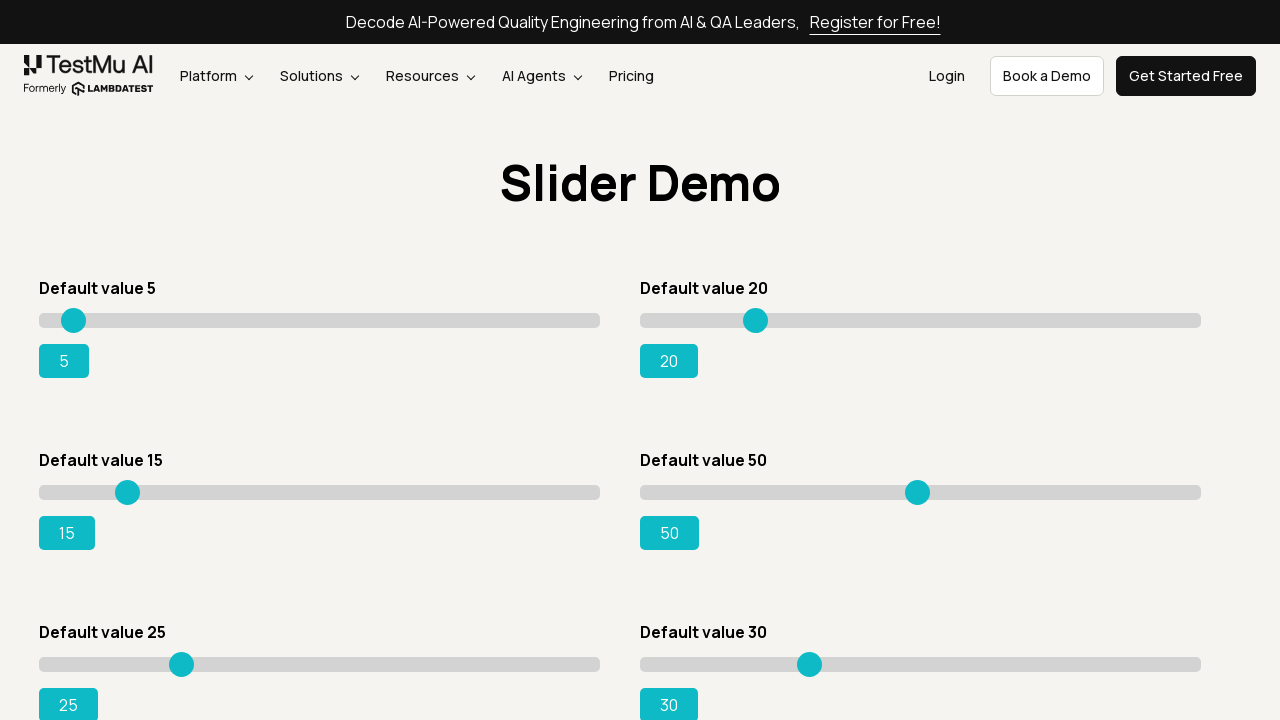

Slider input element loaded
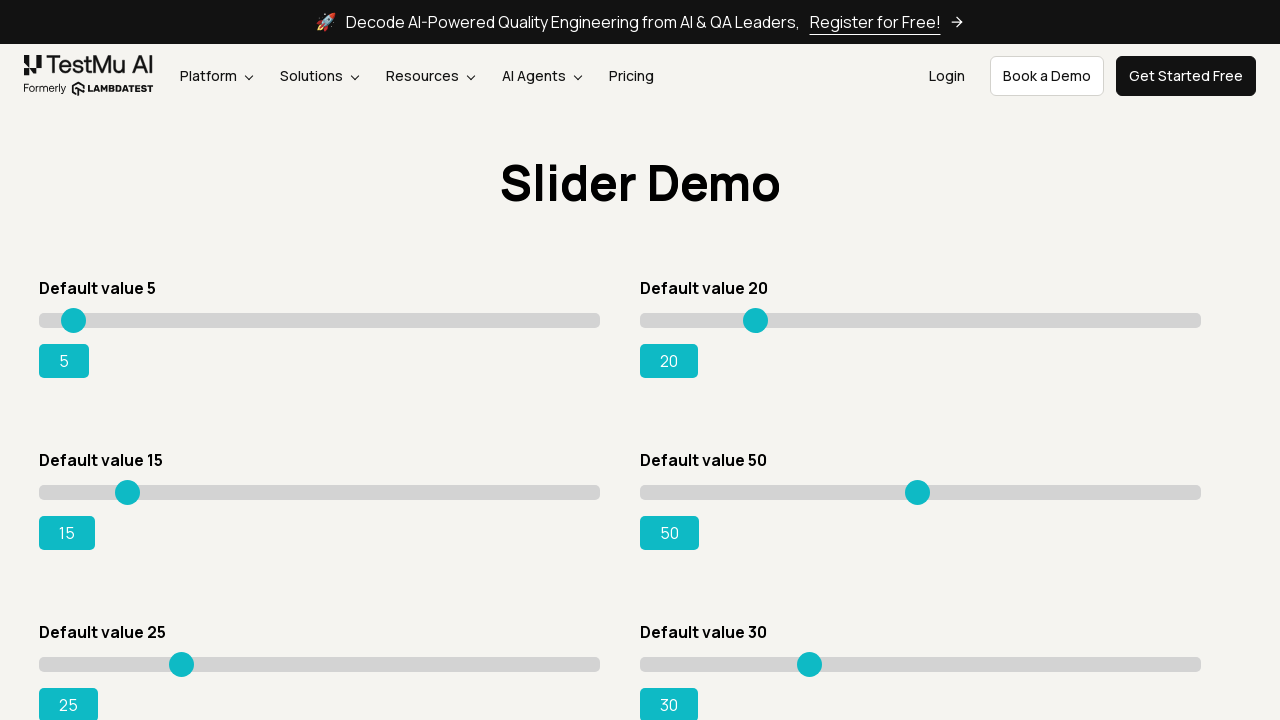

Located the range slider with initial value 15
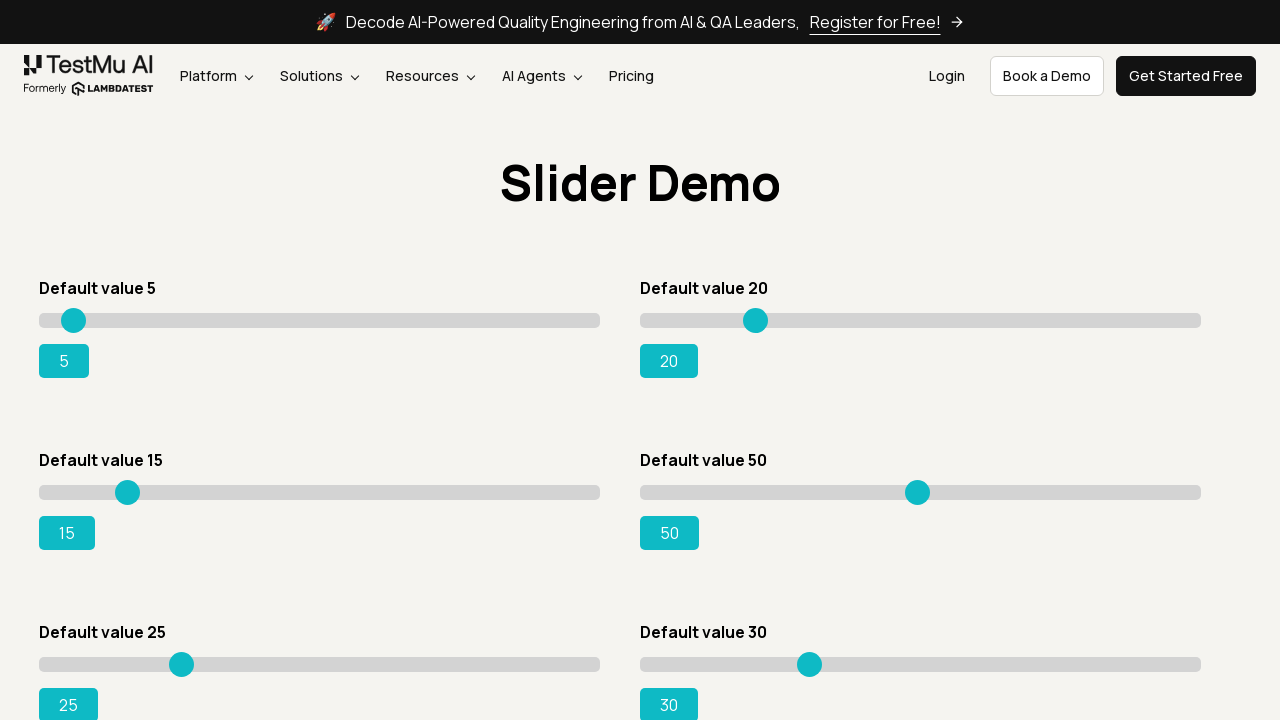

Focused on the slider element on input[type='range'][value='15']
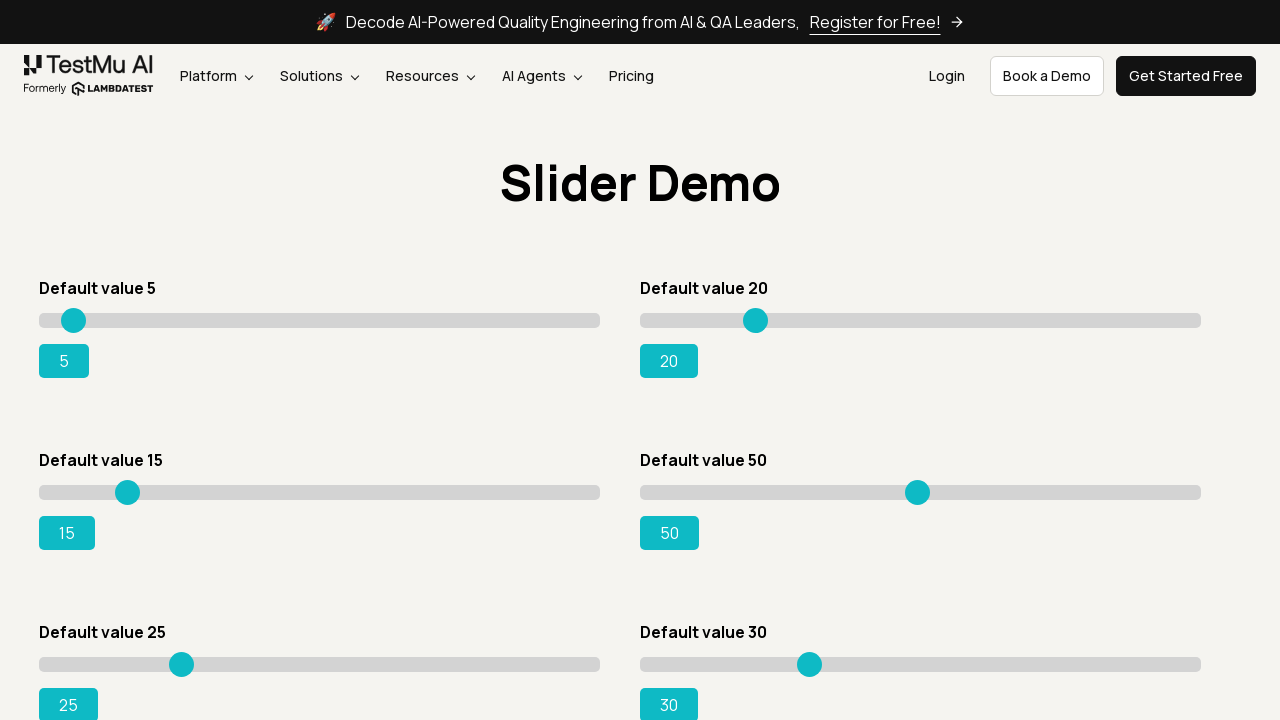

Pressed ArrowRight key on slider (iteration 1/80) on input[type='range'][value='15']
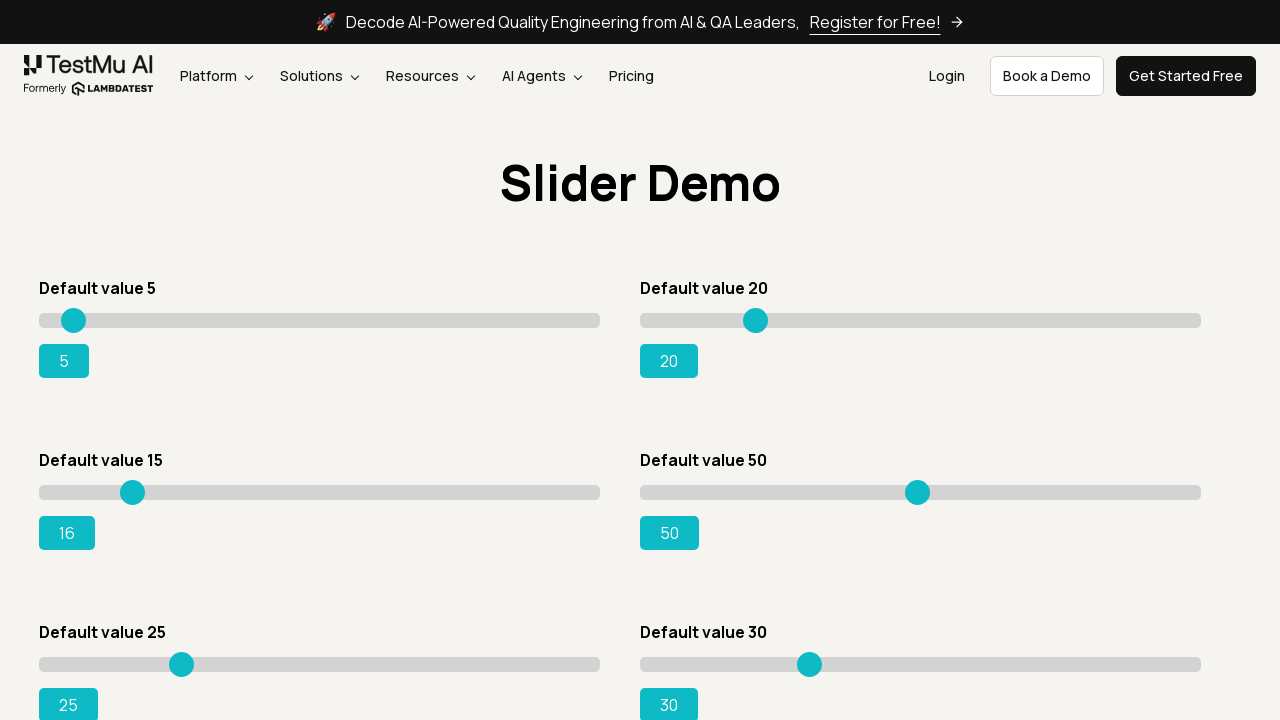

Pressed ArrowRight key on slider (iteration 2/80) on input[type='range'][value='15']
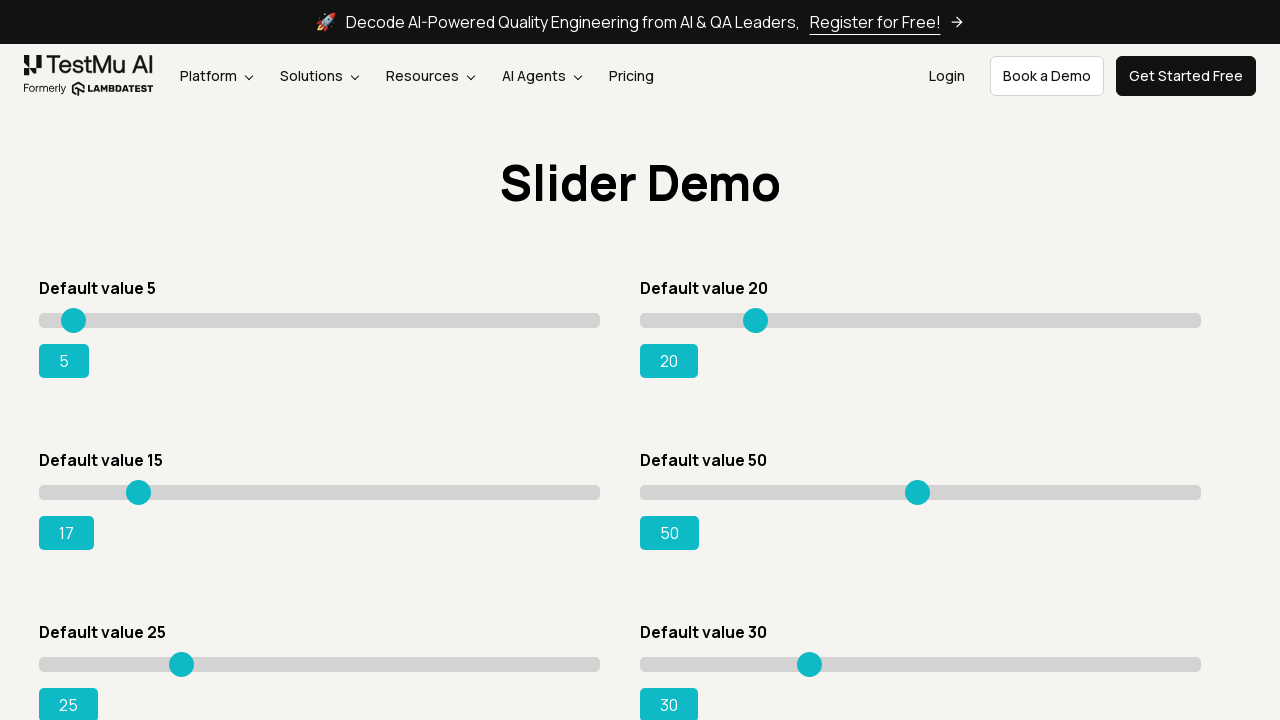

Pressed ArrowRight key on slider (iteration 3/80) on input[type='range'][value='15']
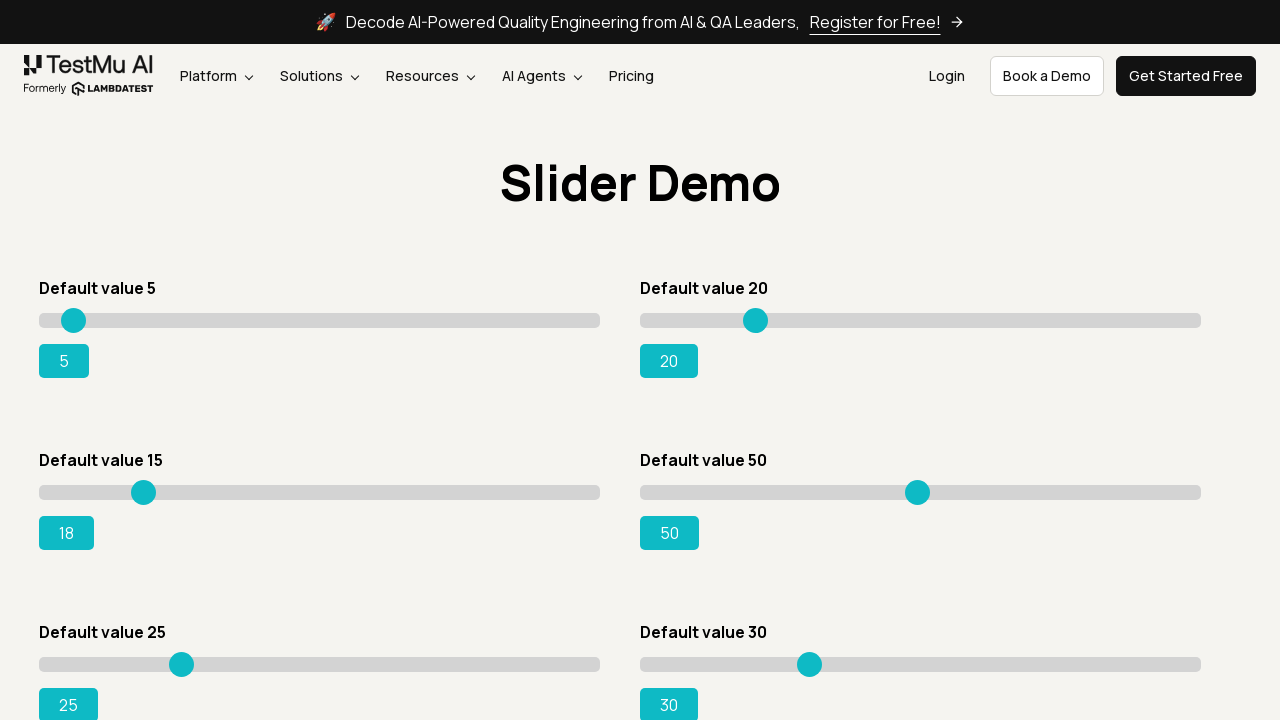

Pressed ArrowRight key on slider (iteration 4/80) on input[type='range'][value='15']
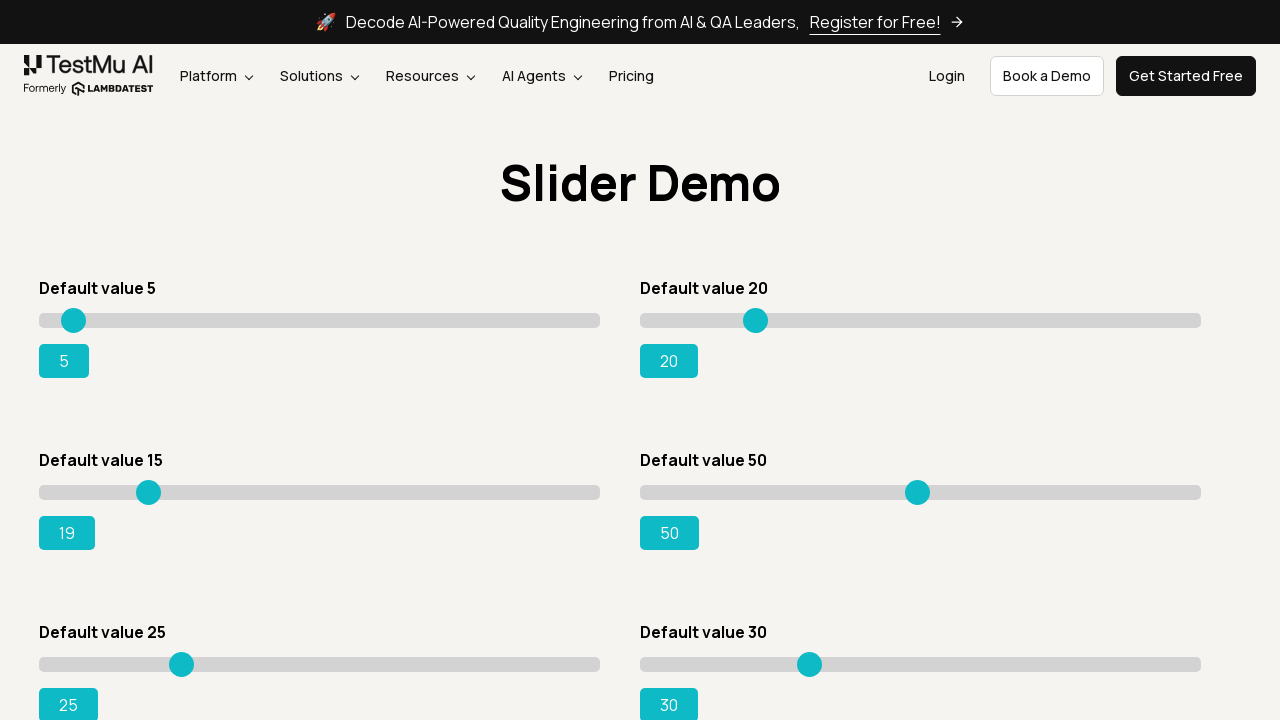

Pressed ArrowRight key on slider (iteration 5/80) on input[type='range'][value='15']
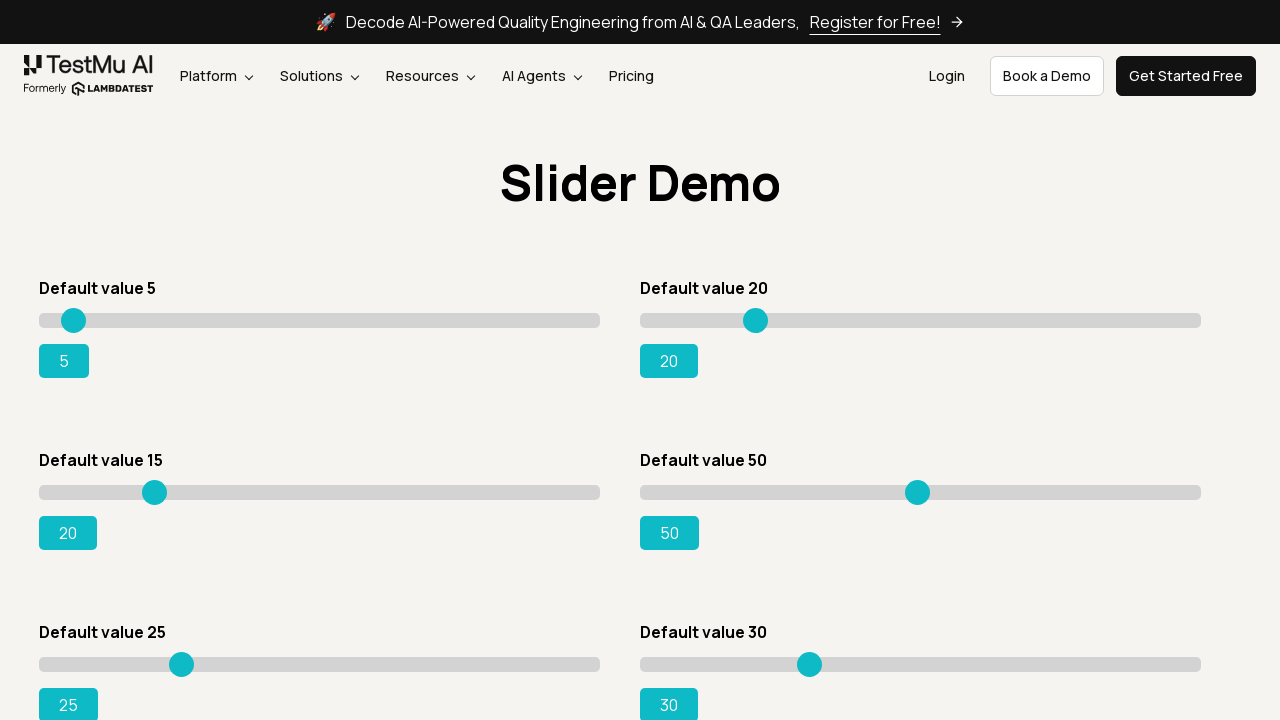

Pressed ArrowRight key on slider (iteration 6/80) on input[type='range'][value='15']
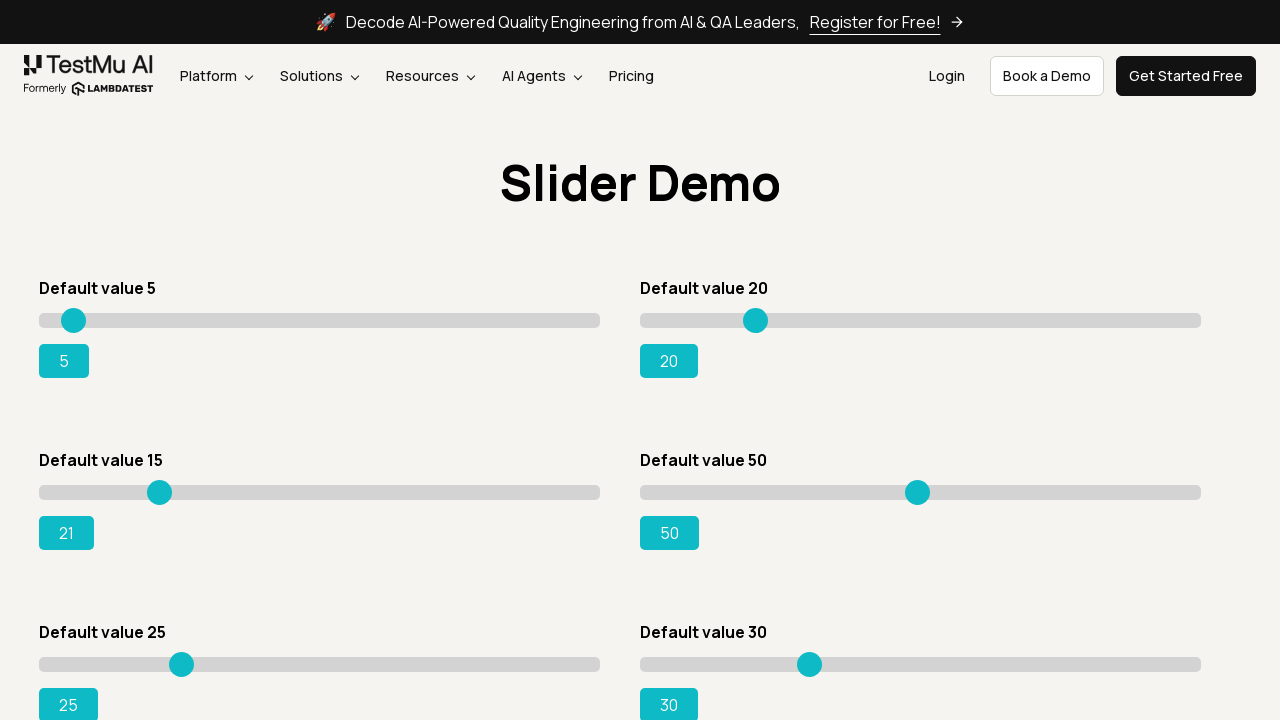

Pressed ArrowRight key on slider (iteration 7/80) on input[type='range'][value='15']
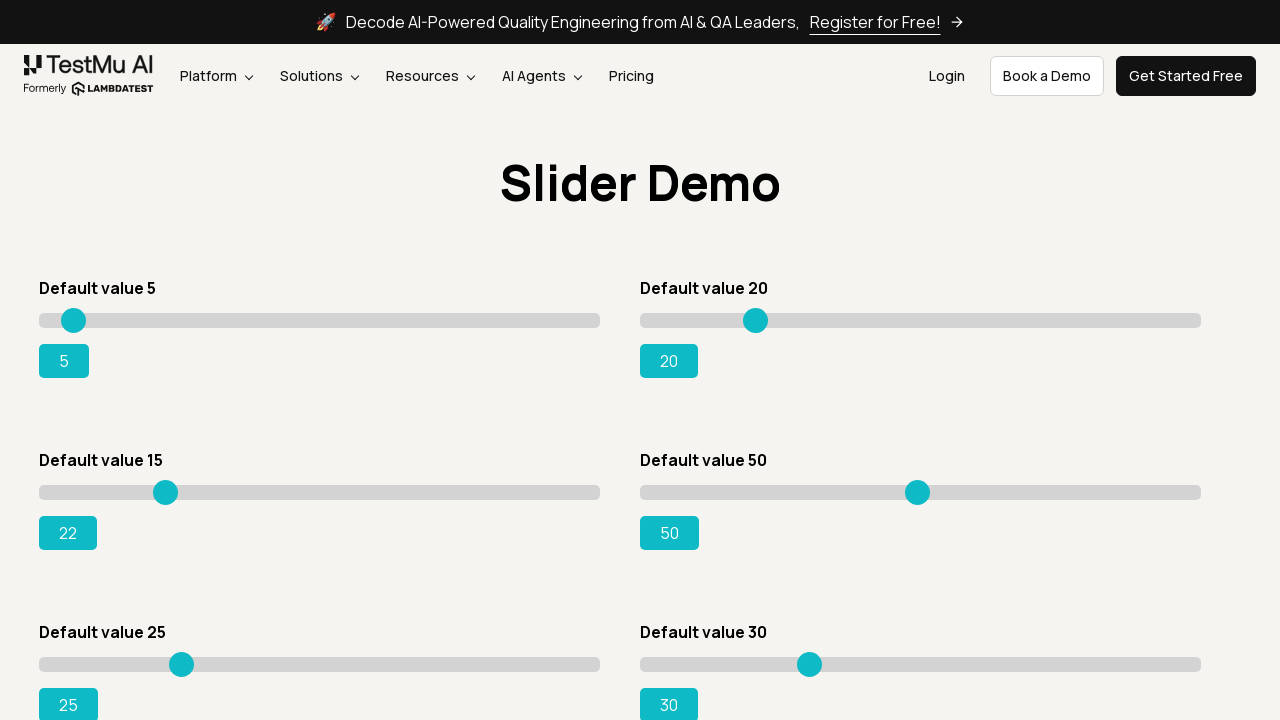

Pressed ArrowRight key on slider (iteration 8/80) on input[type='range'][value='15']
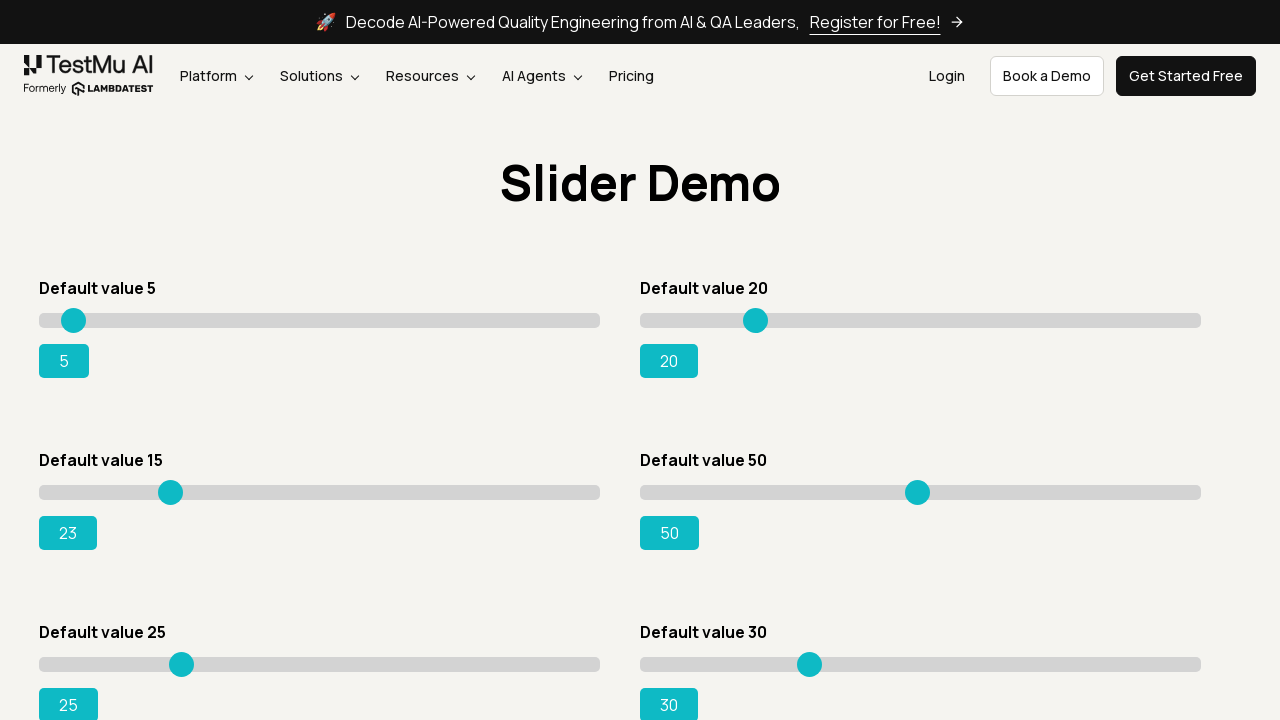

Pressed ArrowRight key on slider (iteration 9/80) on input[type='range'][value='15']
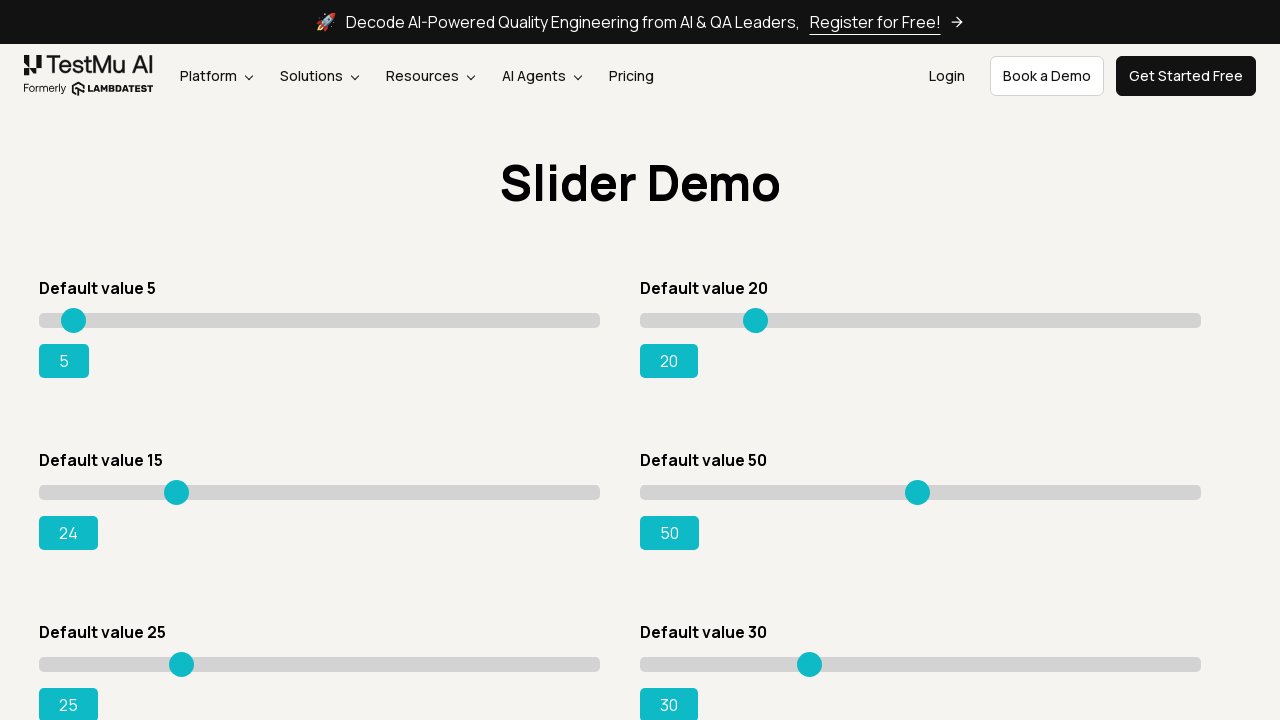

Pressed ArrowRight key on slider (iteration 10/80) on input[type='range'][value='15']
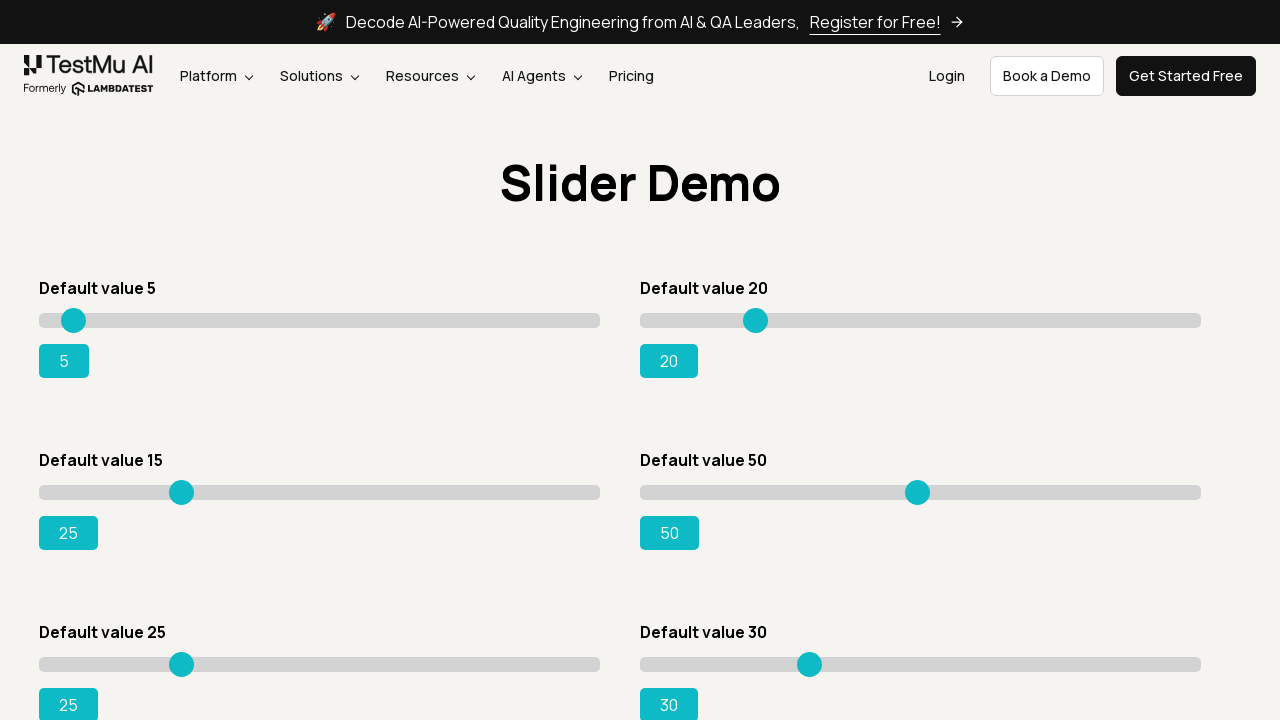

Pressed ArrowRight key on slider (iteration 11/80) on input[type='range'][value='15']
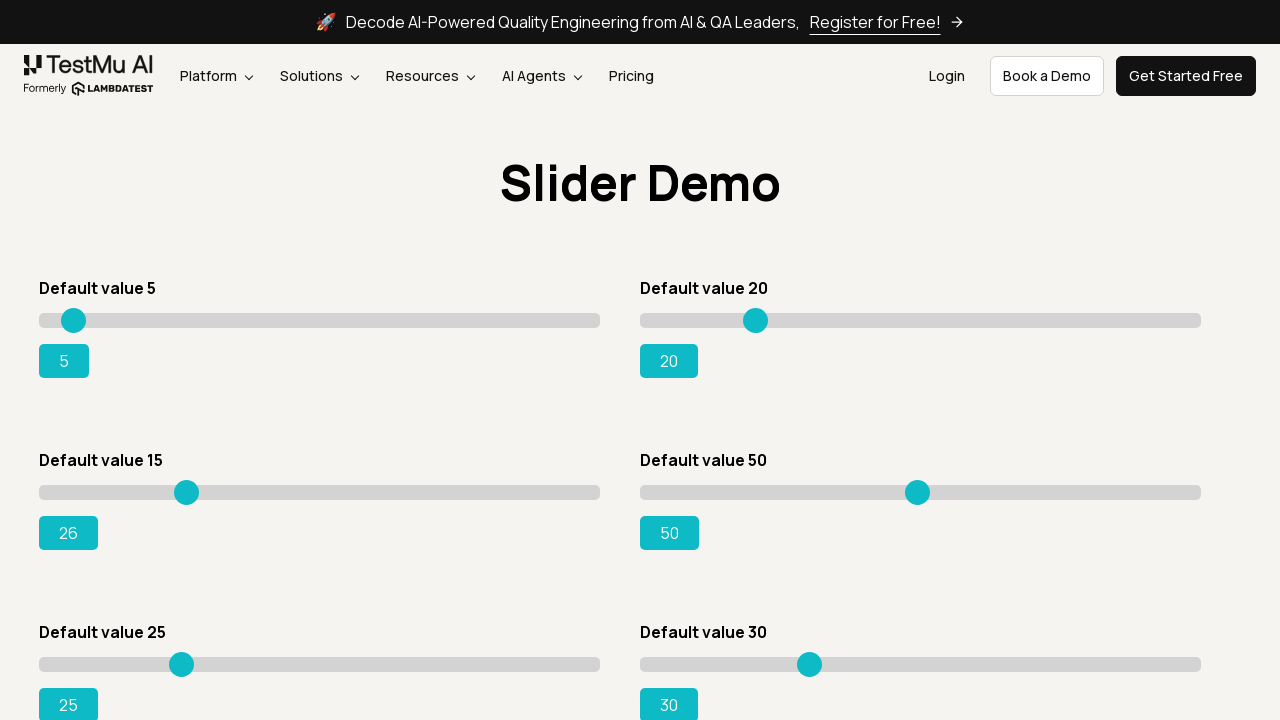

Pressed ArrowRight key on slider (iteration 12/80) on input[type='range'][value='15']
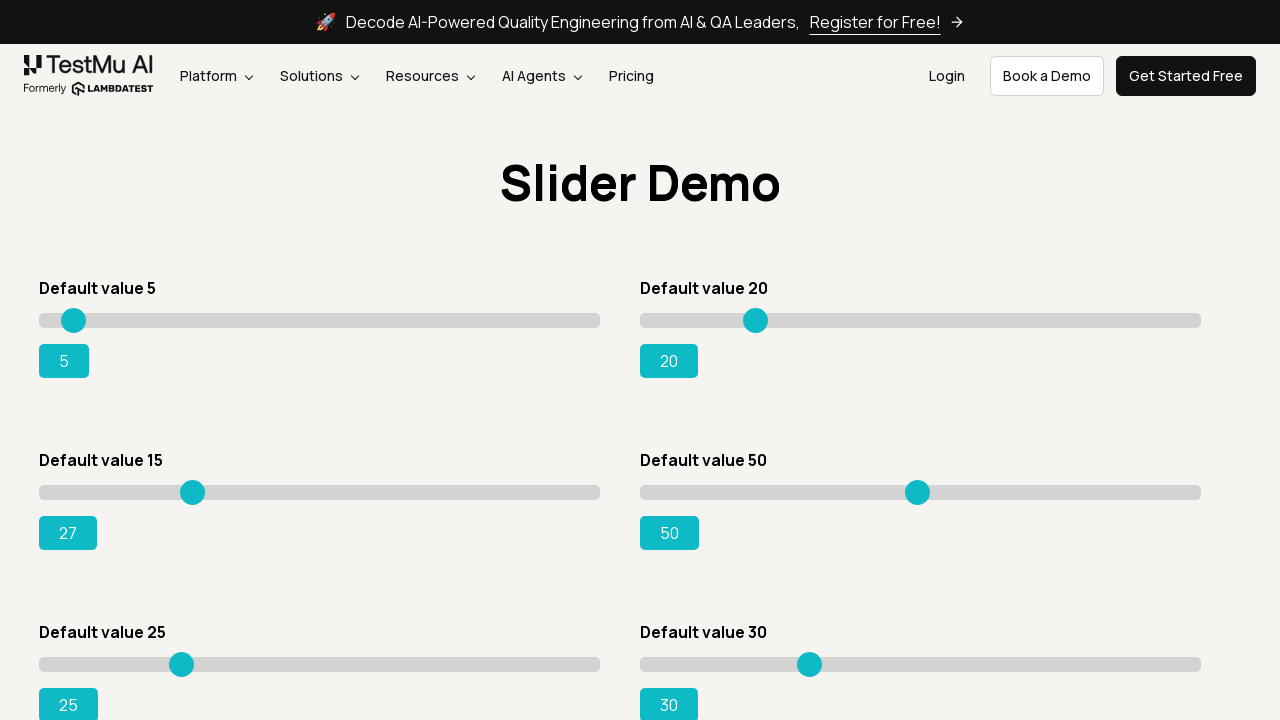

Pressed ArrowRight key on slider (iteration 13/80) on input[type='range'][value='15']
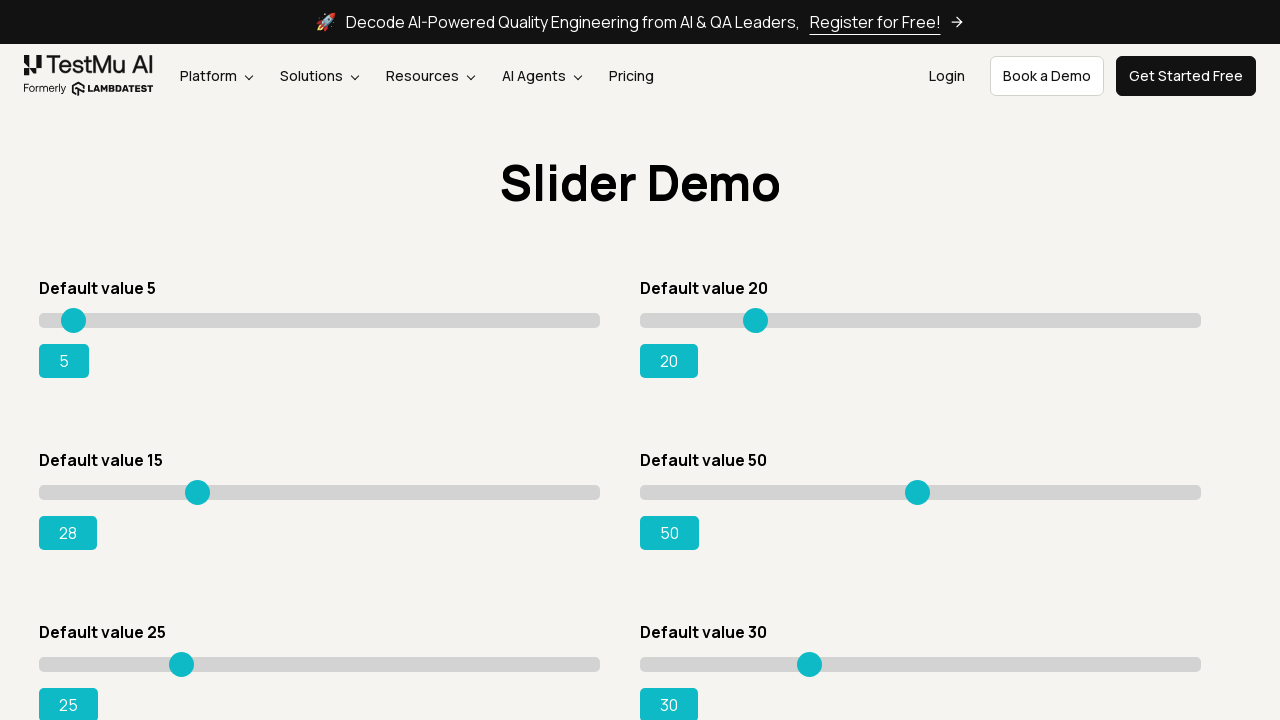

Pressed ArrowRight key on slider (iteration 14/80) on input[type='range'][value='15']
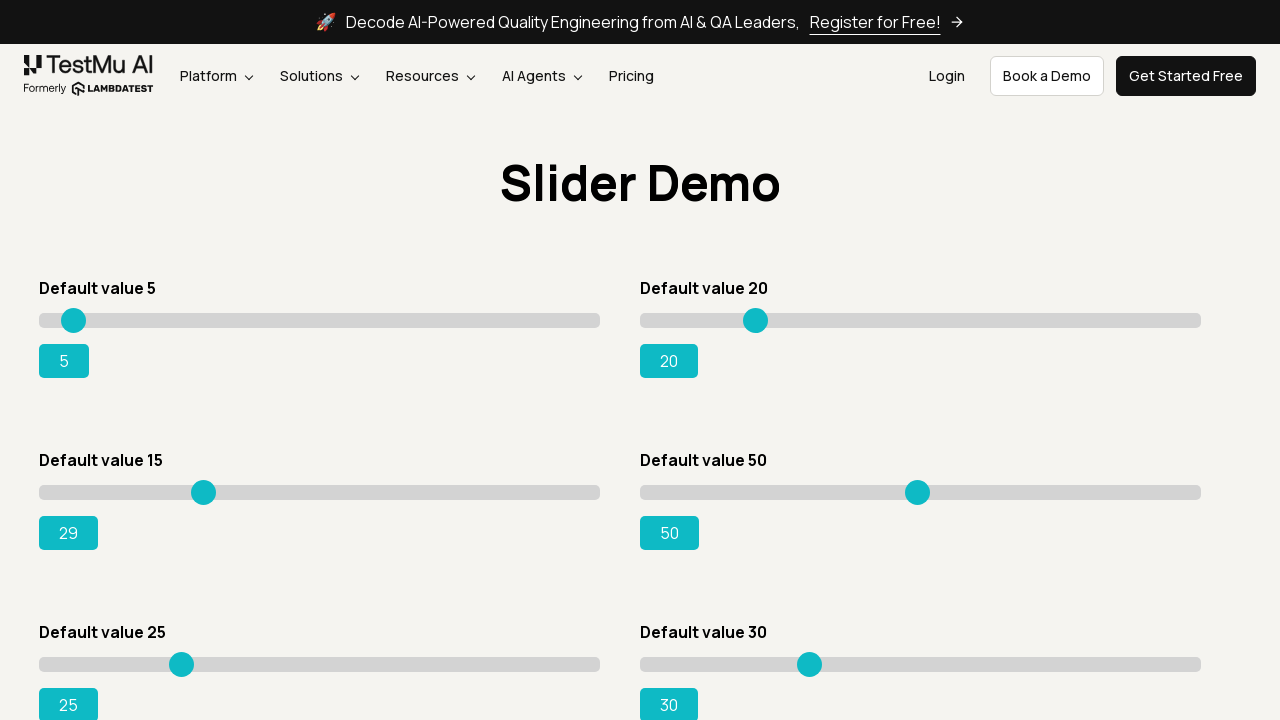

Pressed ArrowRight key on slider (iteration 15/80) on input[type='range'][value='15']
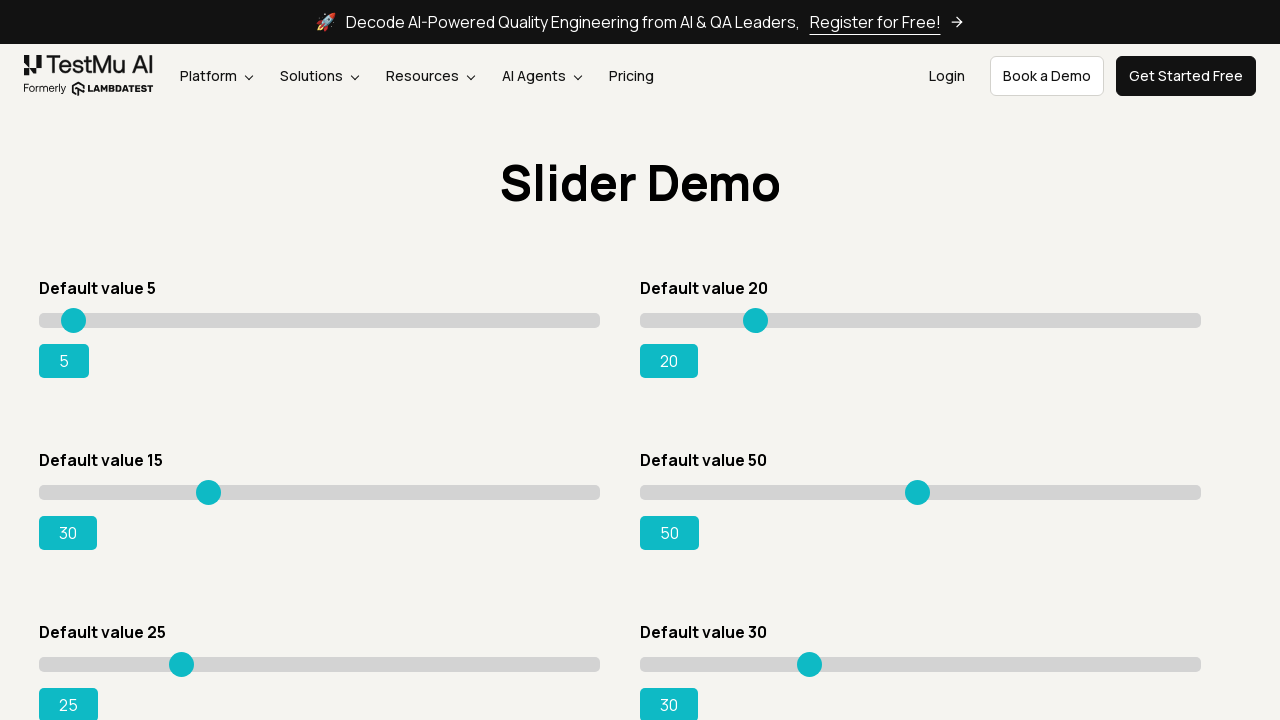

Pressed ArrowRight key on slider (iteration 16/80) on input[type='range'][value='15']
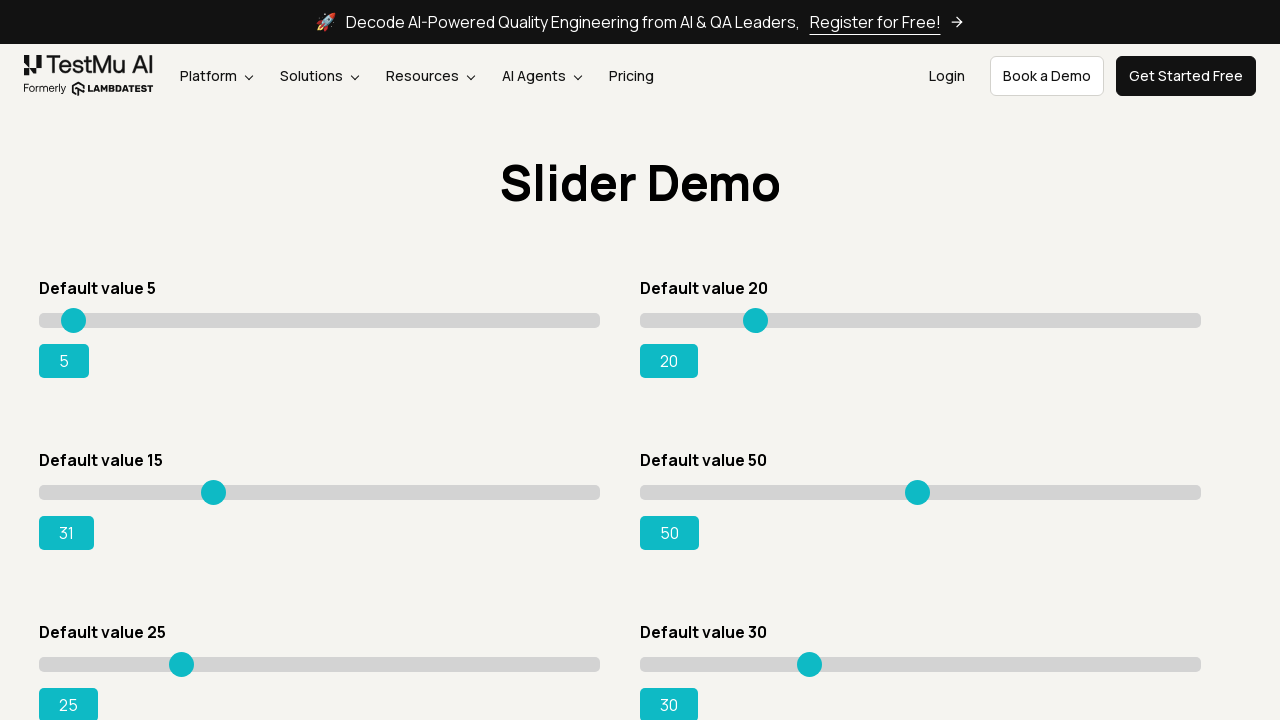

Pressed ArrowRight key on slider (iteration 17/80) on input[type='range'][value='15']
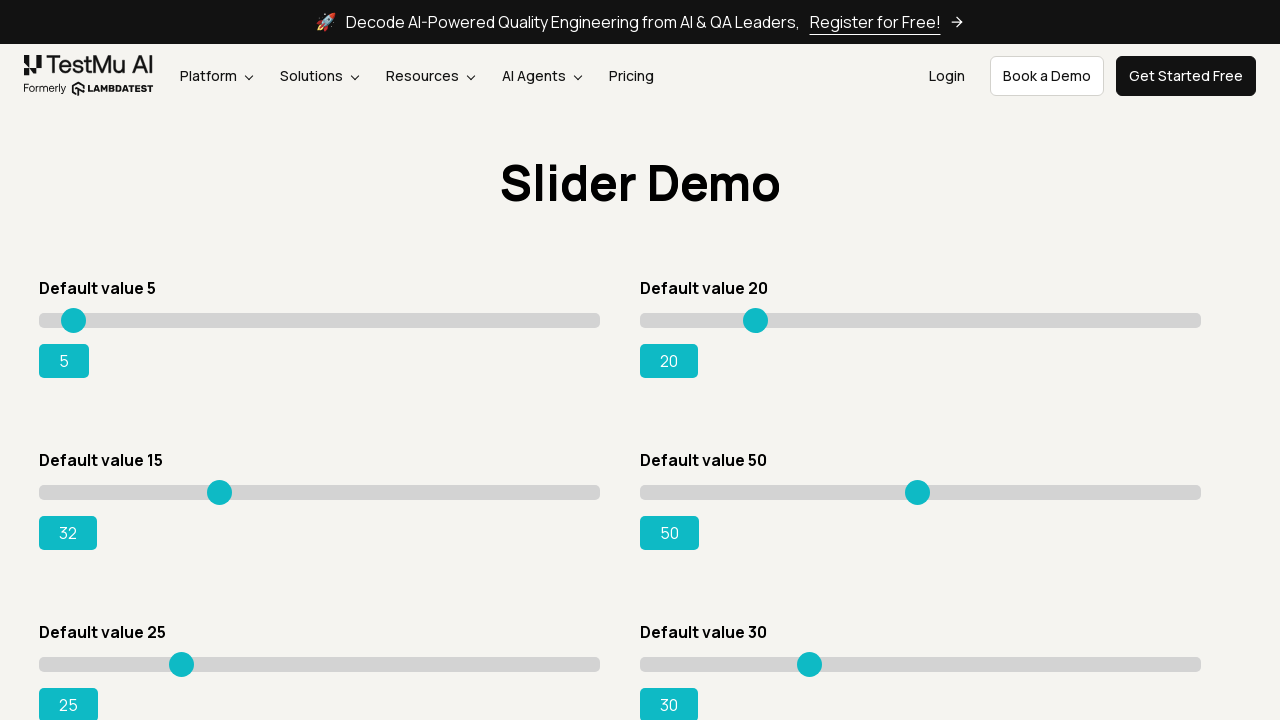

Pressed ArrowRight key on slider (iteration 18/80) on input[type='range'][value='15']
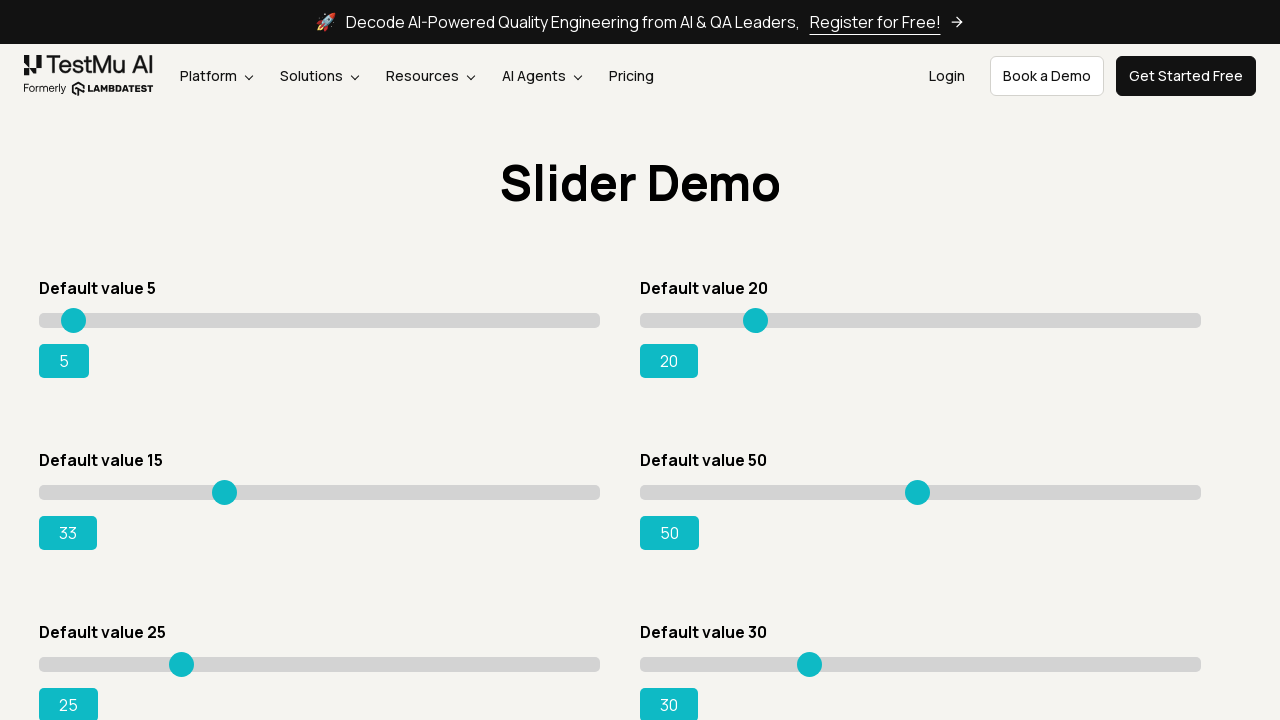

Pressed ArrowRight key on slider (iteration 19/80) on input[type='range'][value='15']
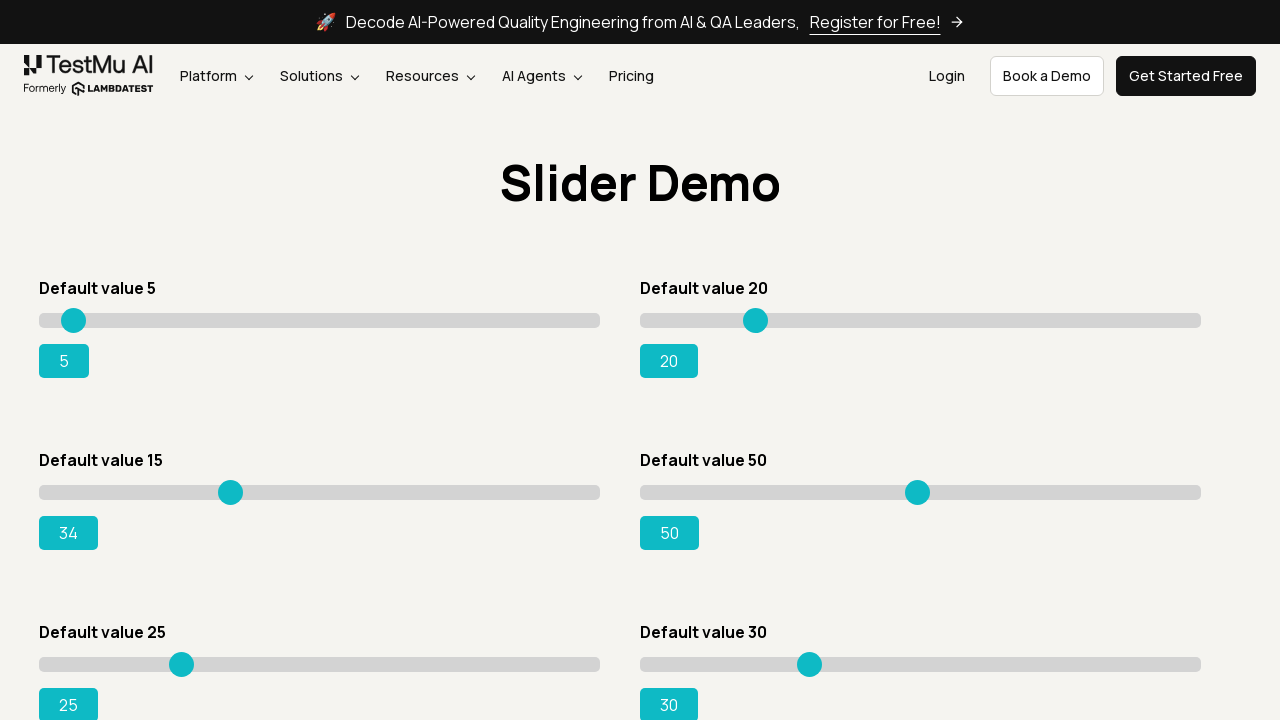

Pressed ArrowRight key on slider (iteration 20/80) on input[type='range'][value='15']
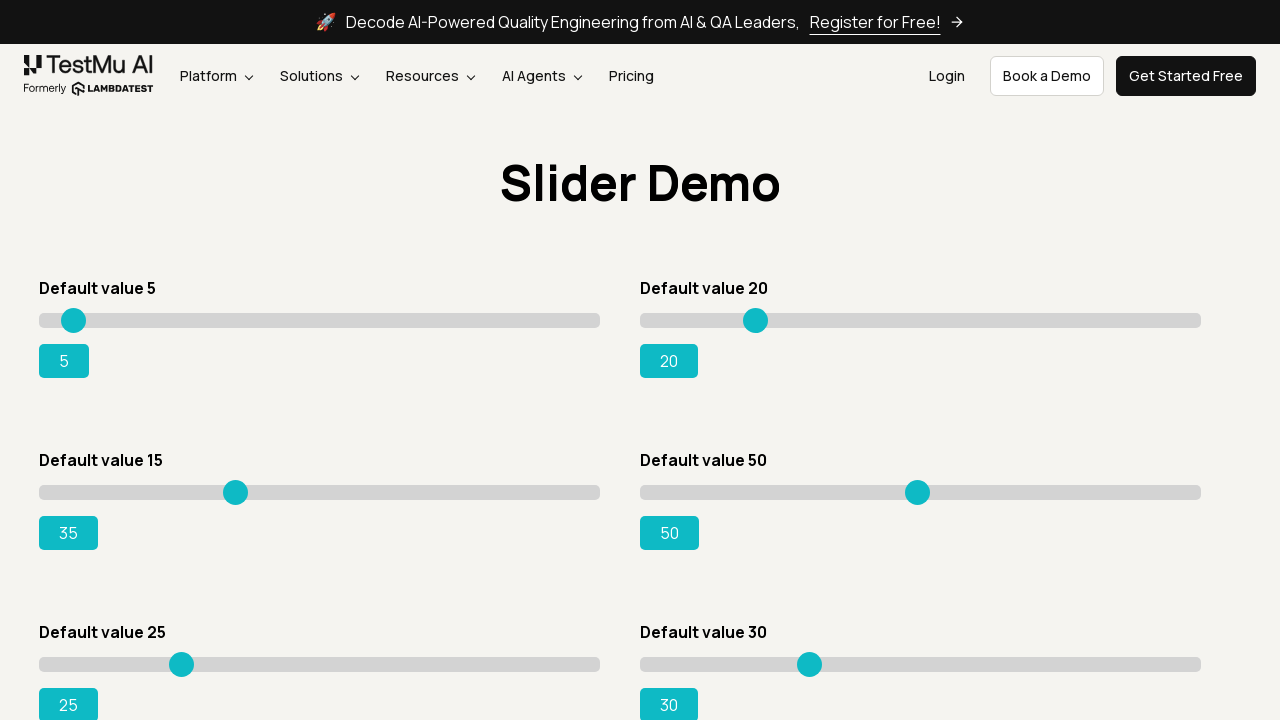

Pressed ArrowRight key on slider (iteration 21/80) on input[type='range'][value='15']
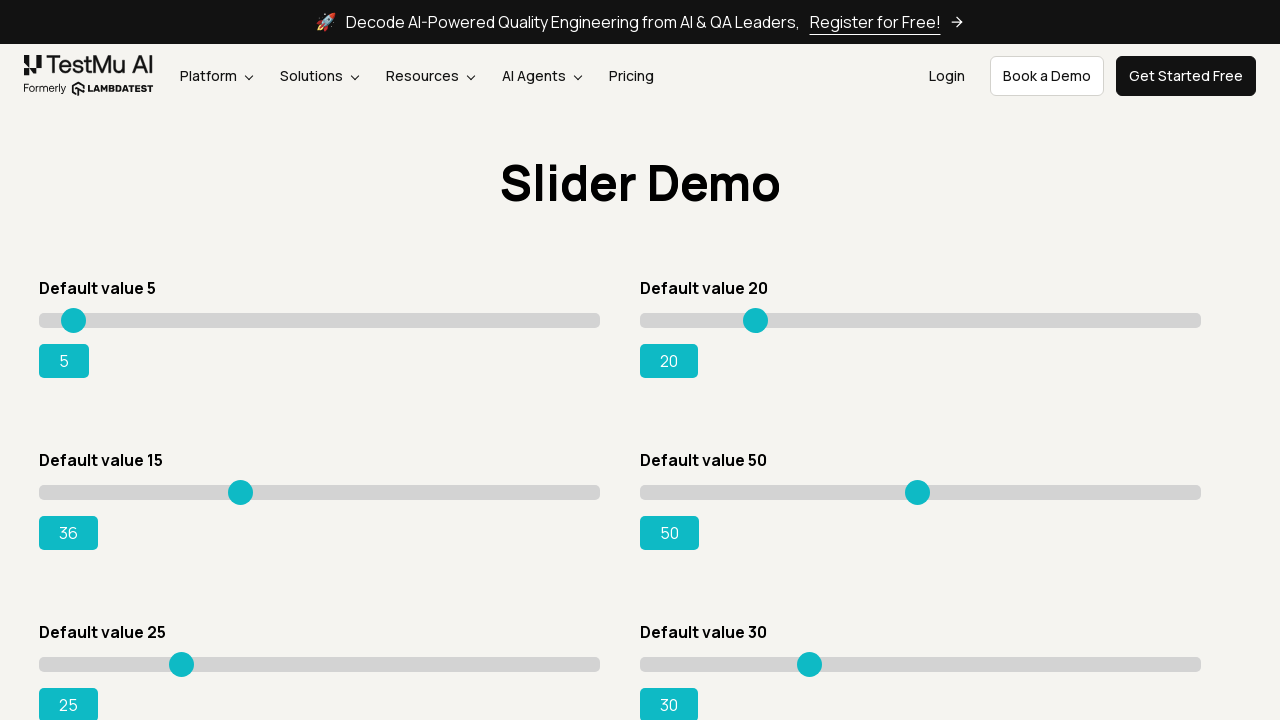

Pressed ArrowRight key on slider (iteration 22/80) on input[type='range'][value='15']
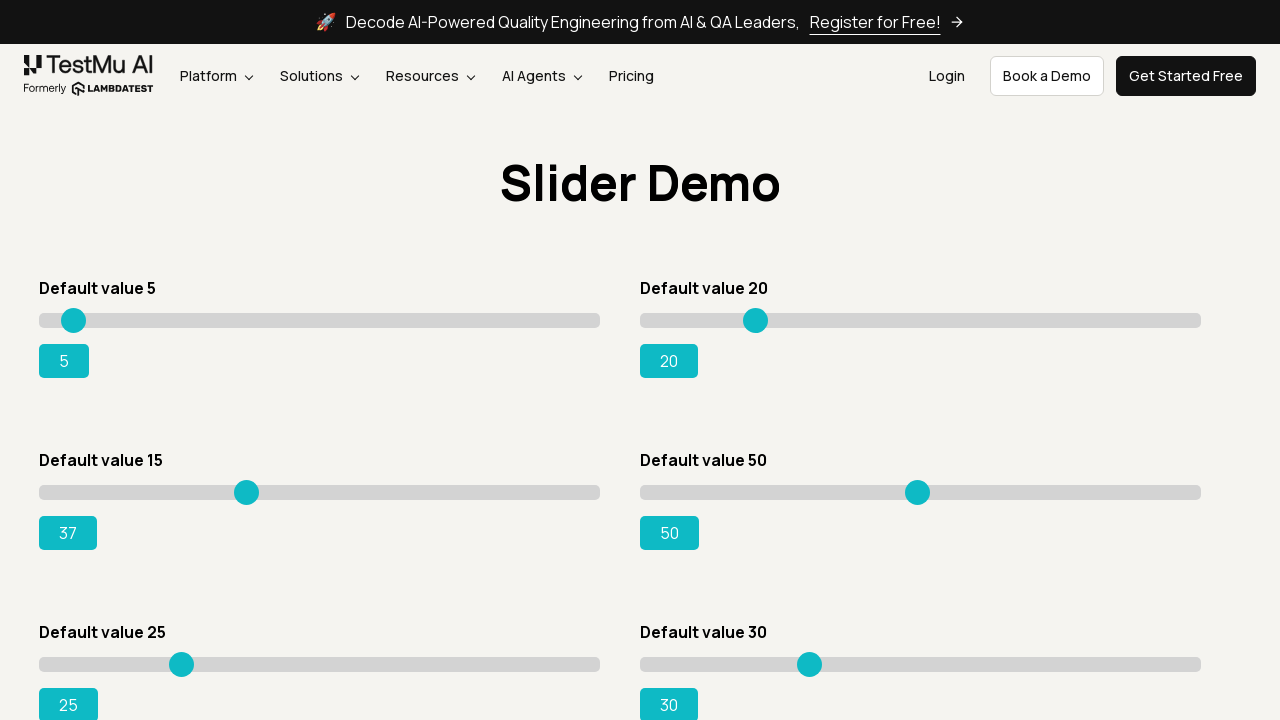

Pressed ArrowRight key on slider (iteration 23/80) on input[type='range'][value='15']
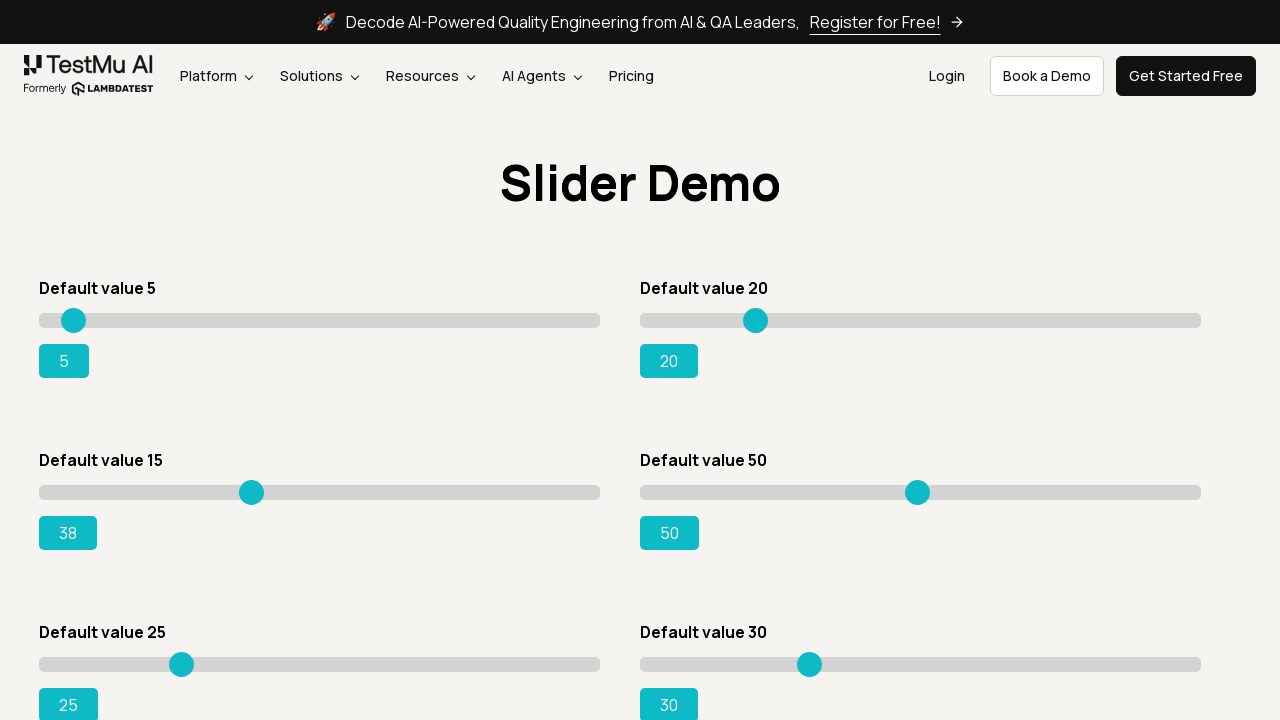

Pressed ArrowRight key on slider (iteration 24/80) on input[type='range'][value='15']
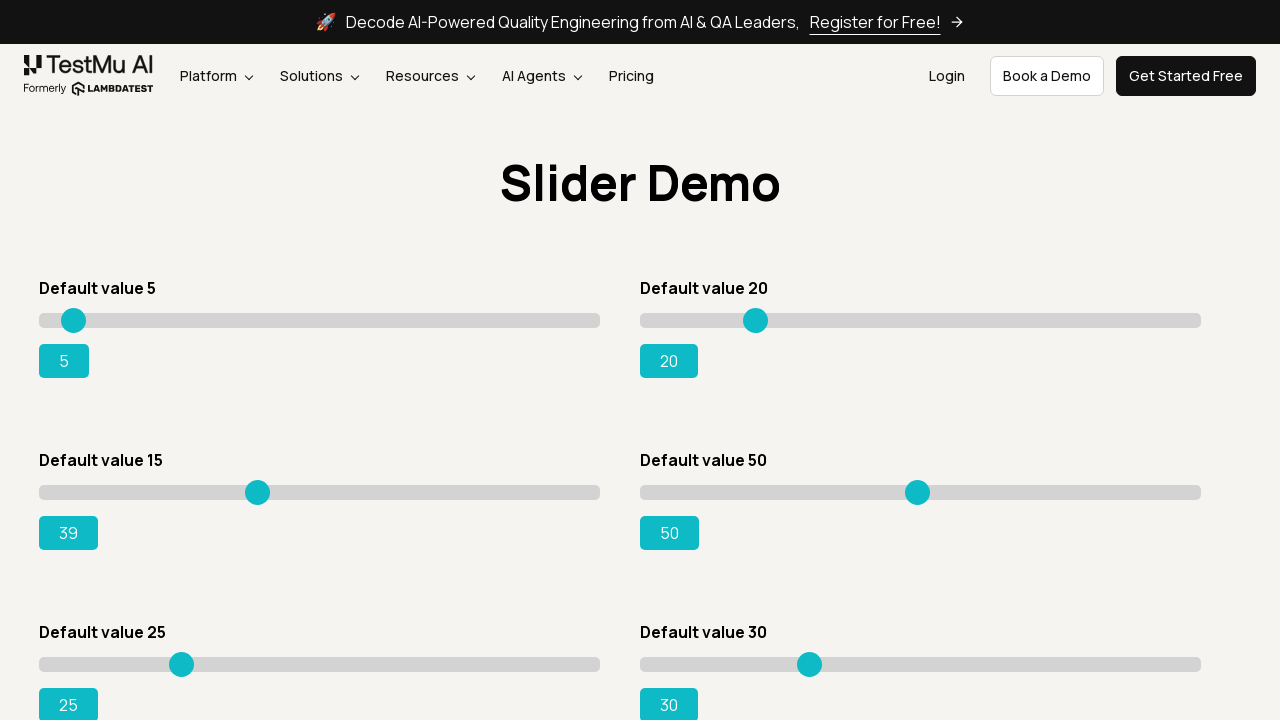

Pressed ArrowRight key on slider (iteration 25/80) on input[type='range'][value='15']
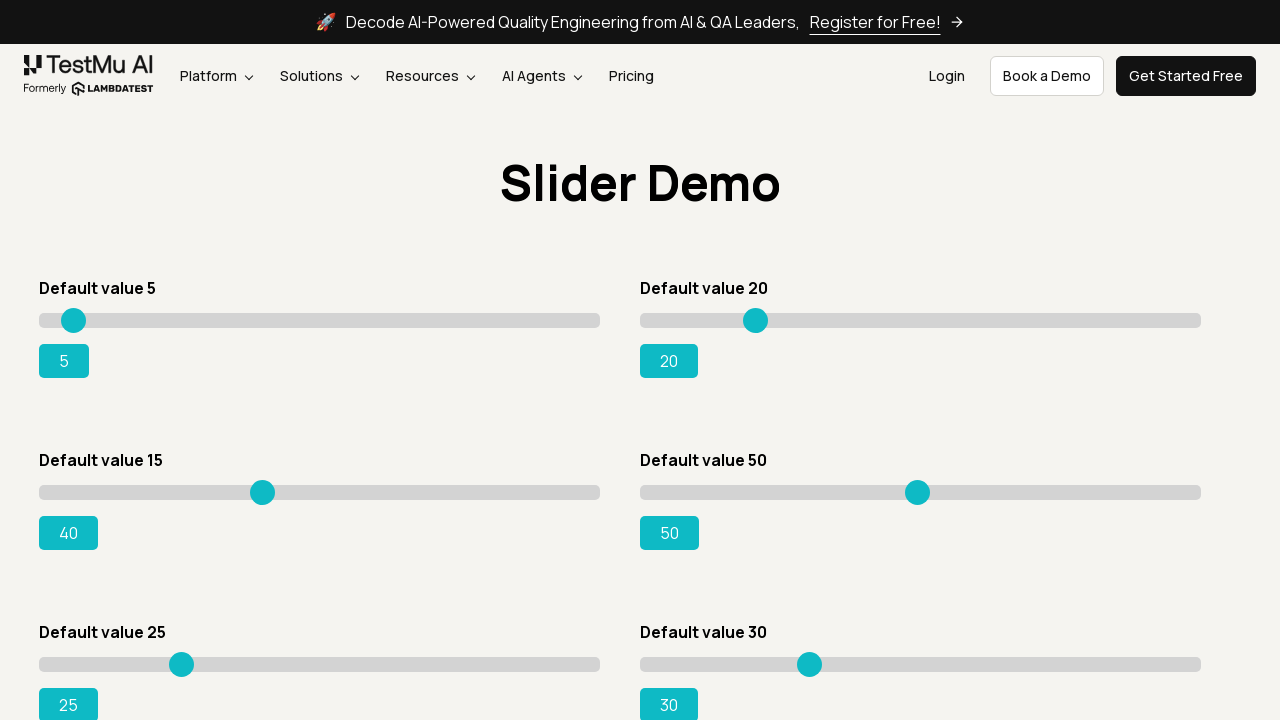

Pressed ArrowRight key on slider (iteration 26/80) on input[type='range'][value='15']
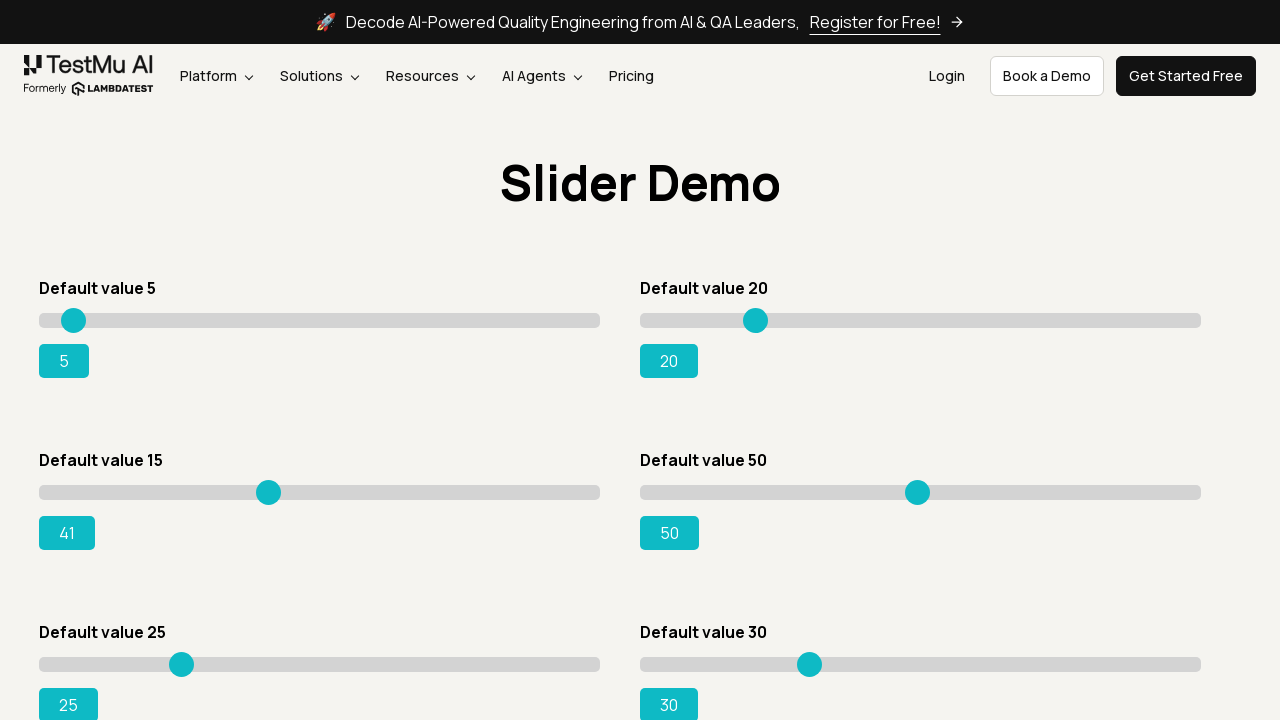

Pressed ArrowRight key on slider (iteration 27/80) on input[type='range'][value='15']
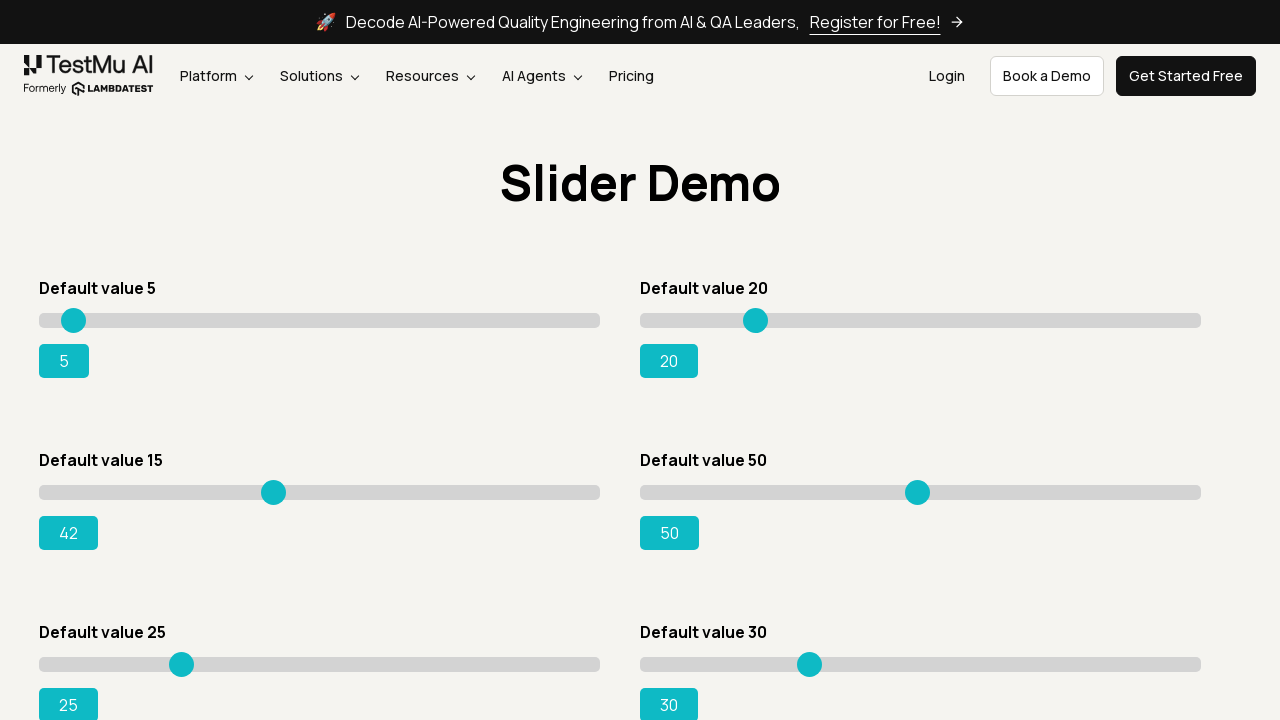

Pressed ArrowRight key on slider (iteration 28/80) on input[type='range'][value='15']
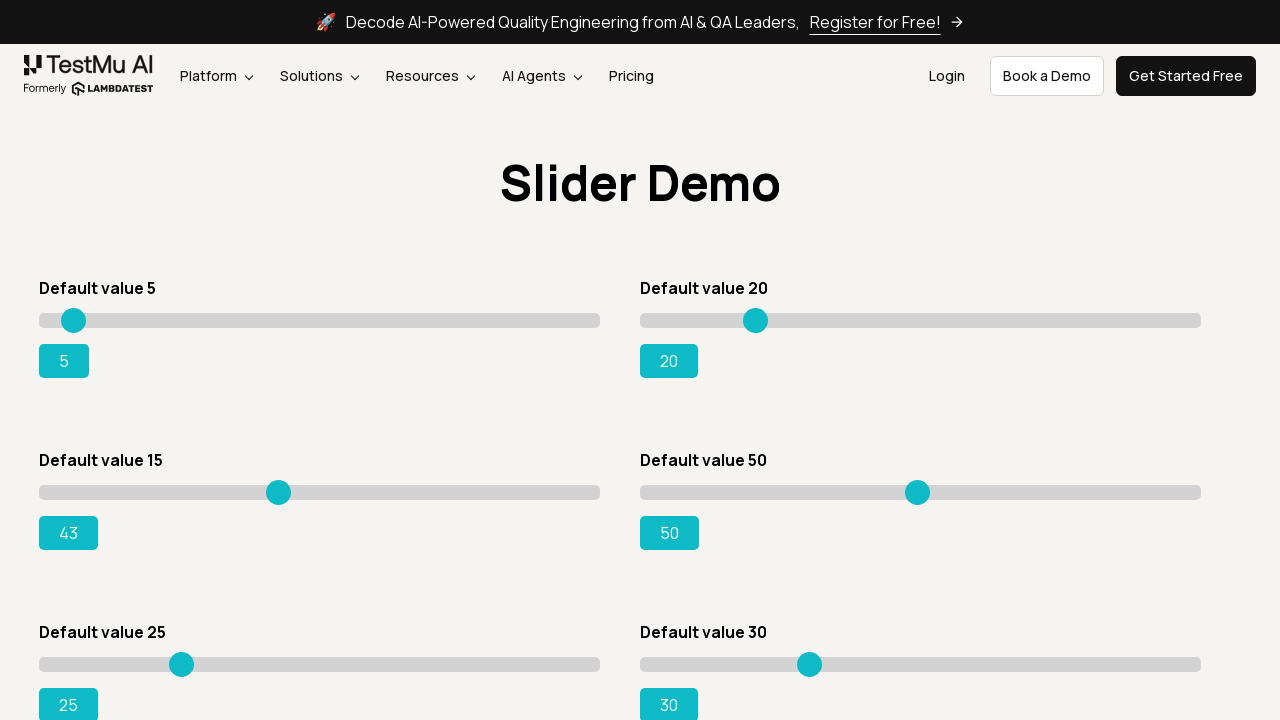

Pressed ArrowRight key on slider (iteration 29/80) on input[type='range'][value='15']
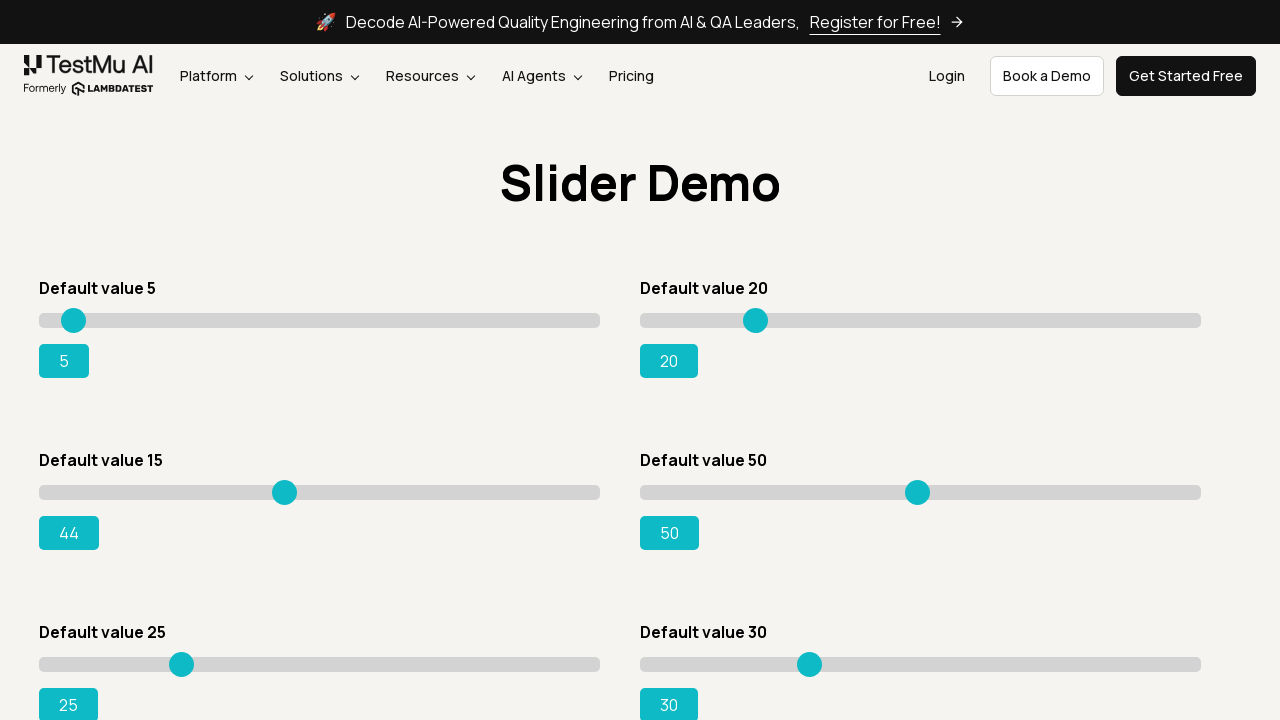

Pressed ArrowRight key on slider (iteration 30/80) on input[type='range'][value='15']
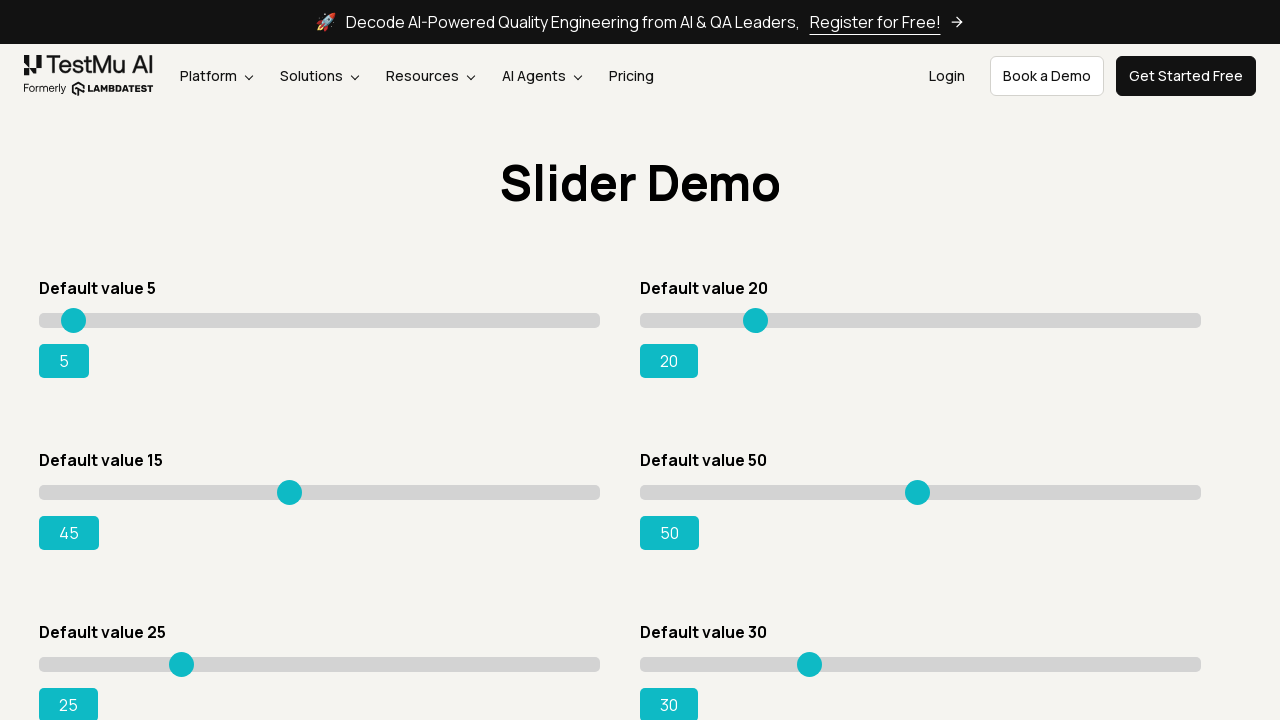

Pressed ArrowRight key on slider (iteration 31/80) on input[type='range'][value='15']
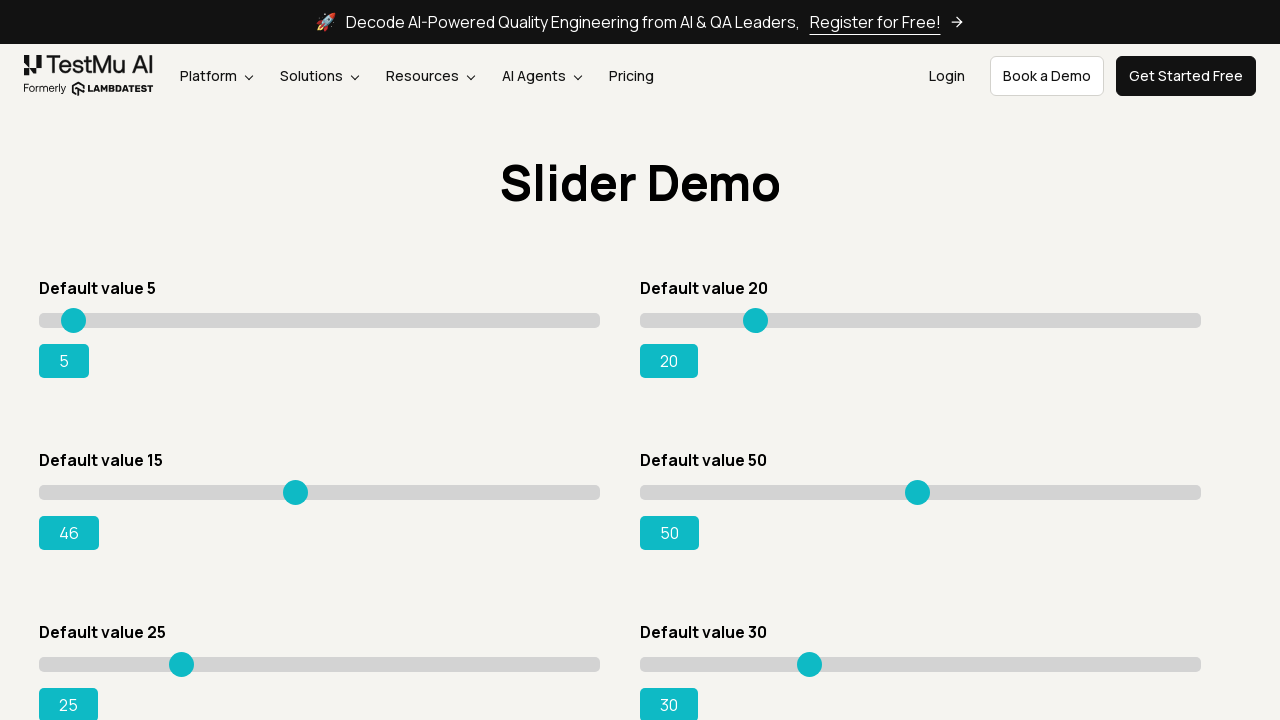

Pressed ArrowRight key on slider (iteration 32/80) on input[type='range'][value='15']
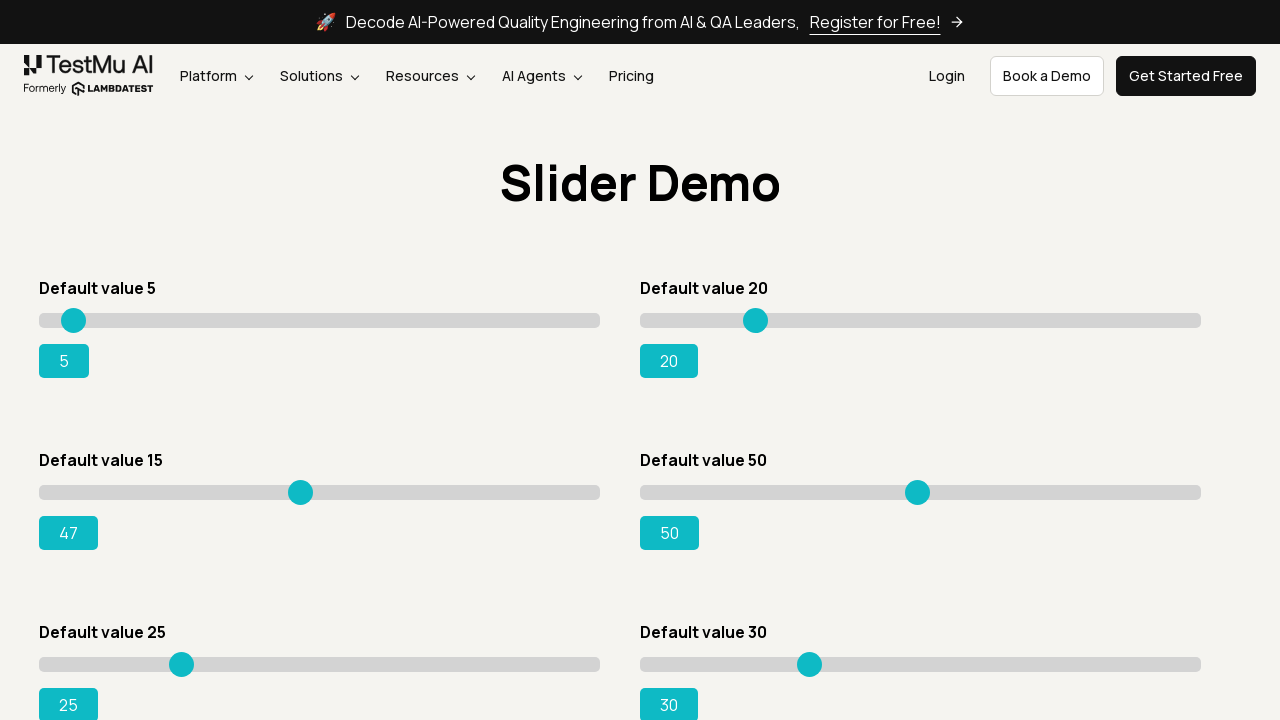

Pressed ArrowRight key on slider (iteration 33/80) on input[type='range'][value='15']
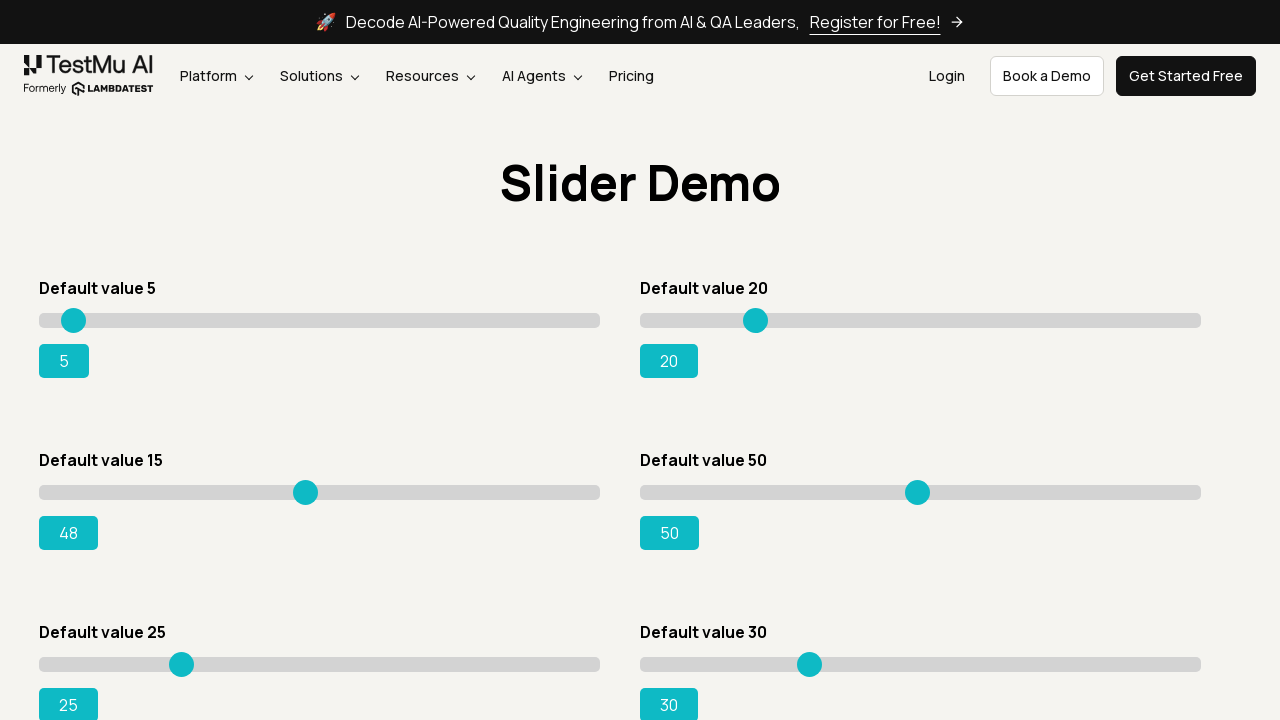

Pressed ArrowRight key on slider (iteration 34/80) on input[type='range'][value='15']
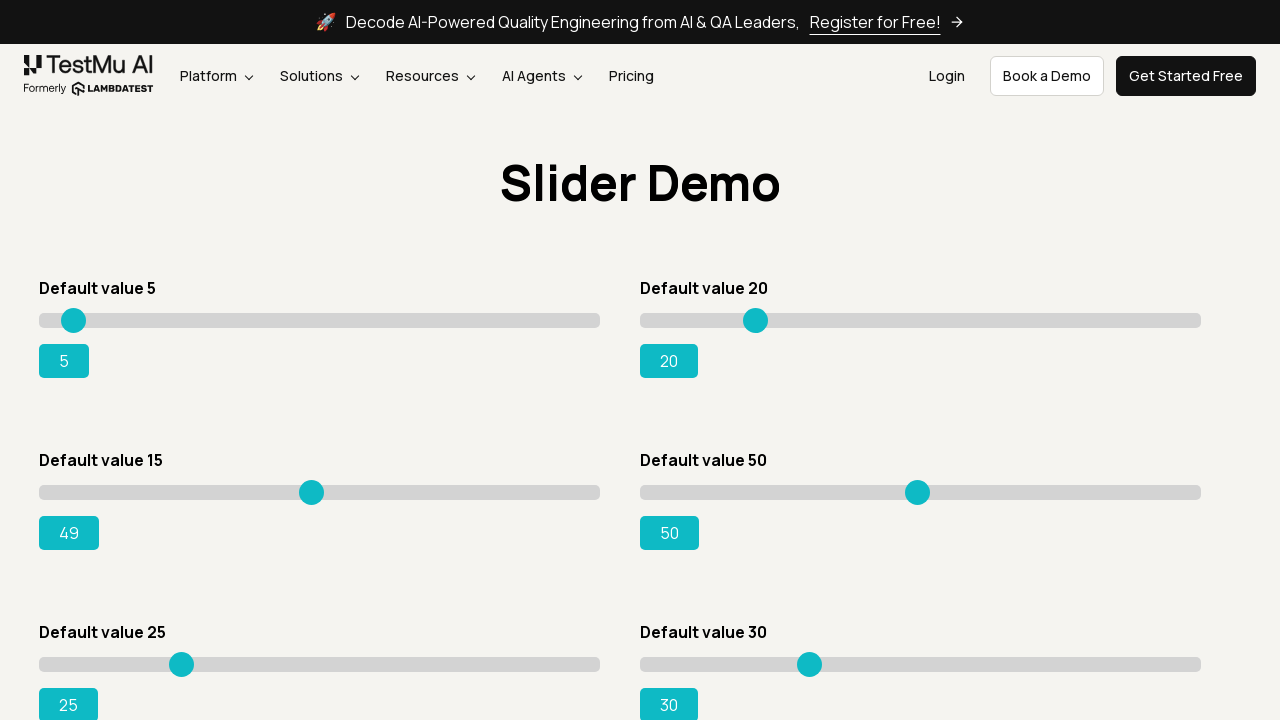

Pressed ArrowRight key on slider (iteration 35/80) on input[type='range'][value='15']
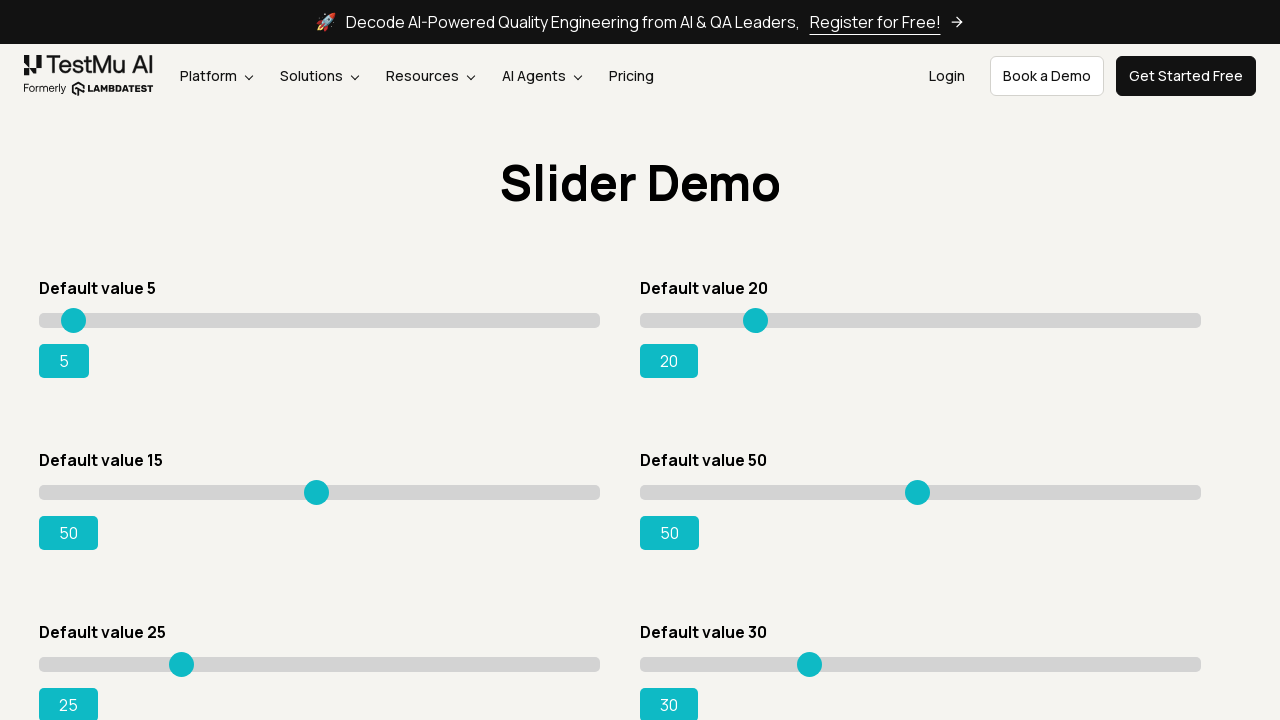

Pressed ArrowRight key on slider (iteration 36/80) on input[type='range'][value='15']
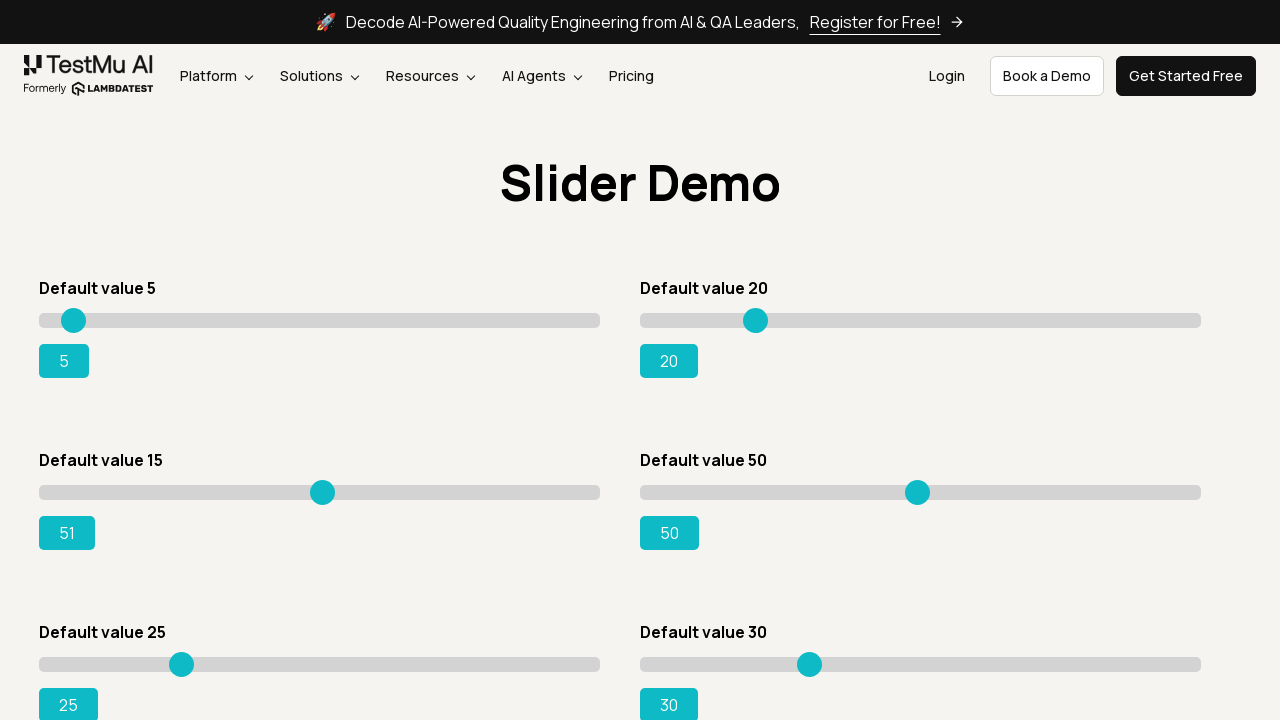

Pressed ArrowRight key on slider (iteration 37/80) on input[type='range'][value='15']
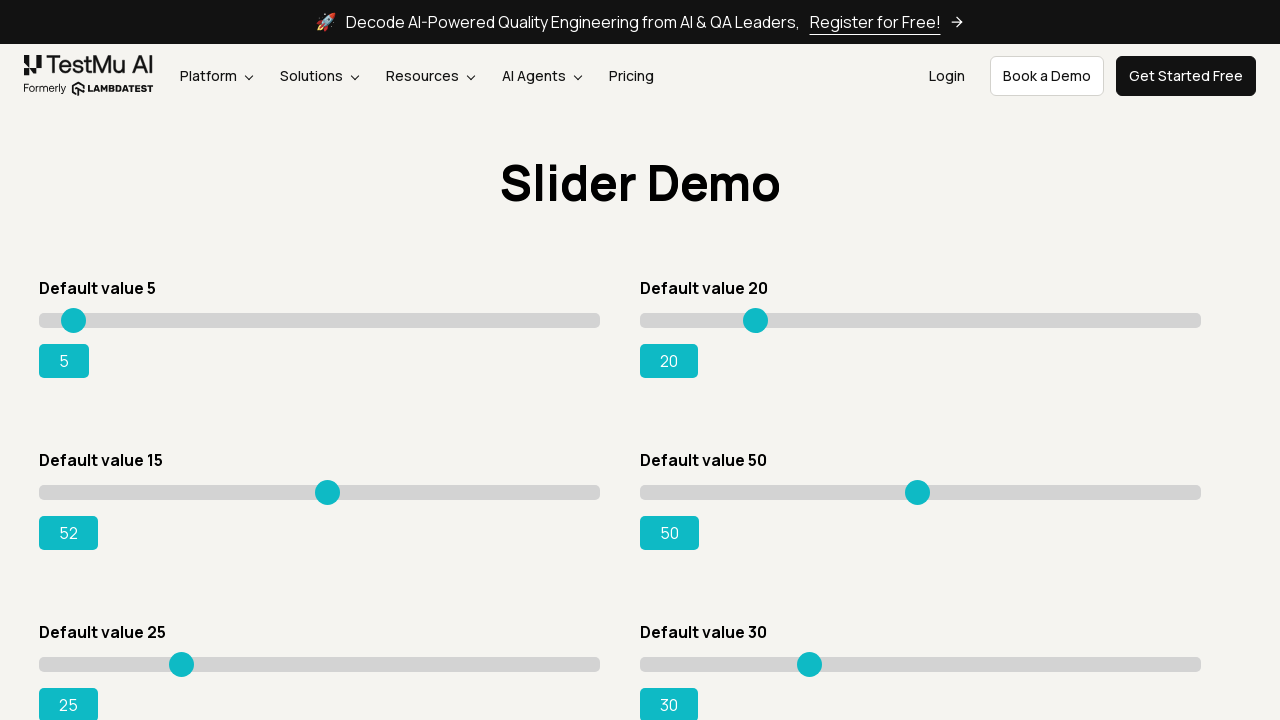

Pressed ArrowRight key on slider (iteration 38/80) on input[type='range'][value='15']
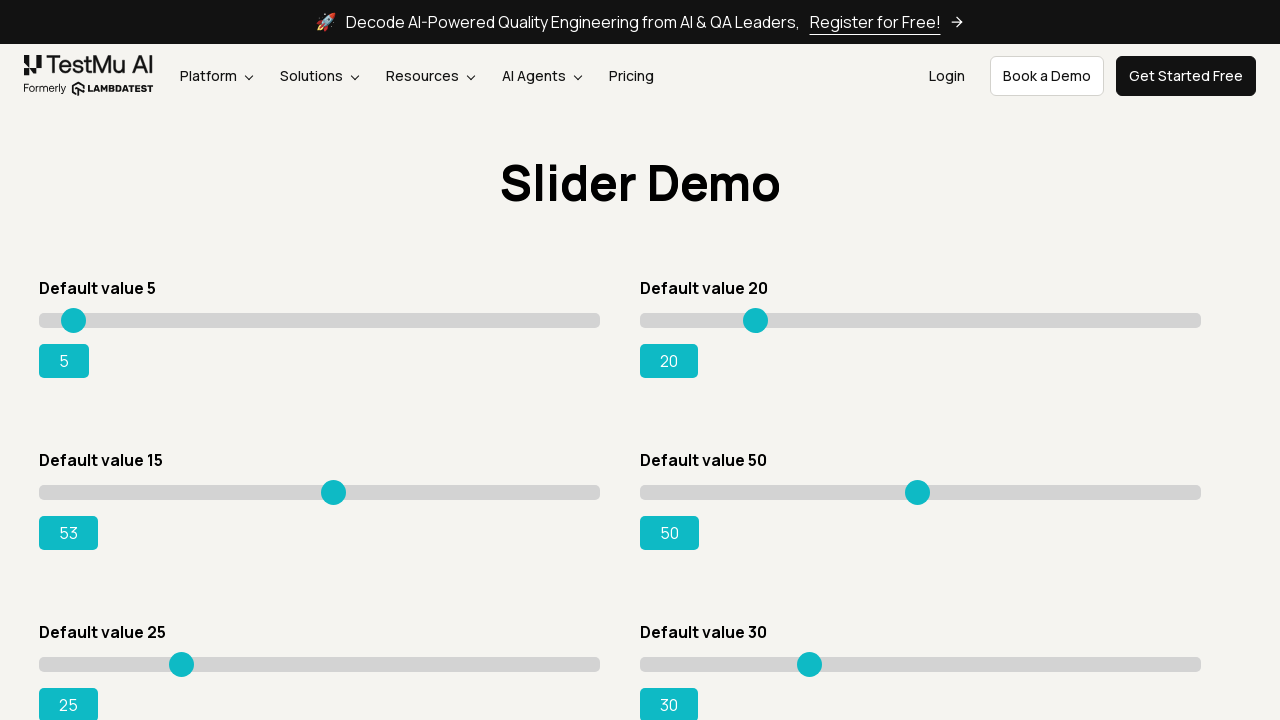

Pressed ArrowRight key on slider (iteration 39/80) on input[type='range'][value='15']
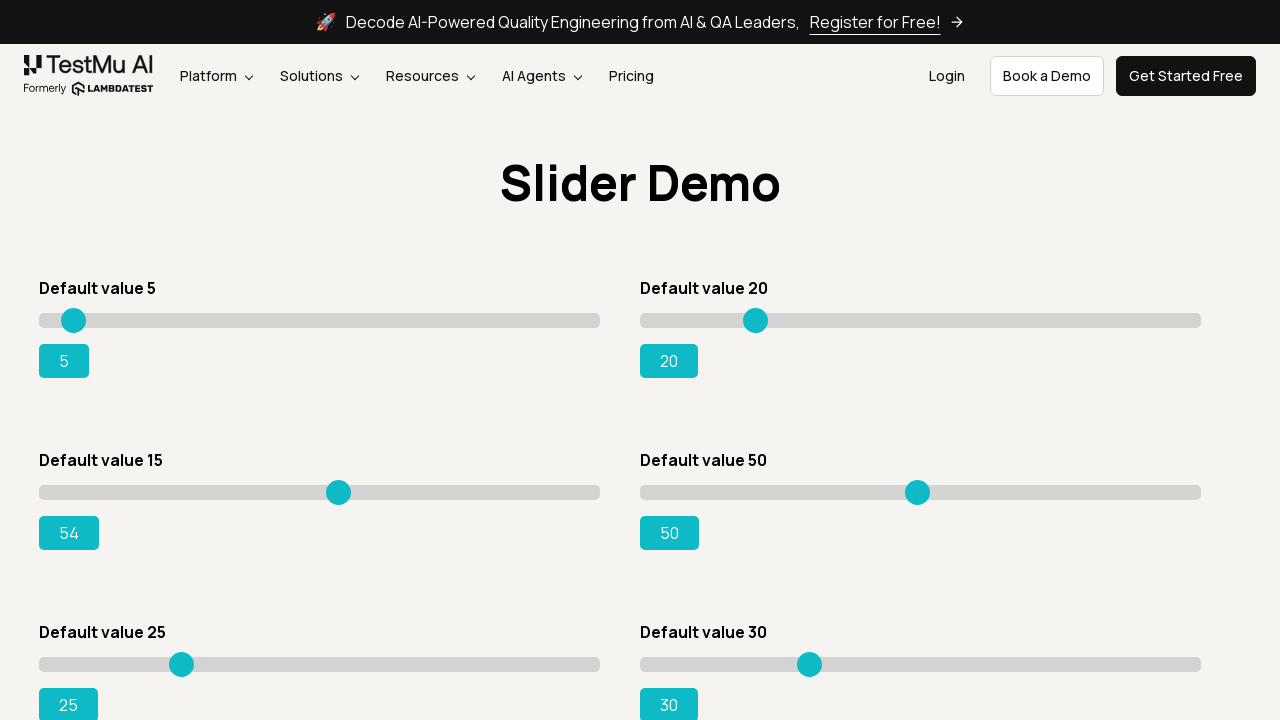

Pressed ArrowRight key on slider (iteration 40/80) on input[type='range'][value='15']
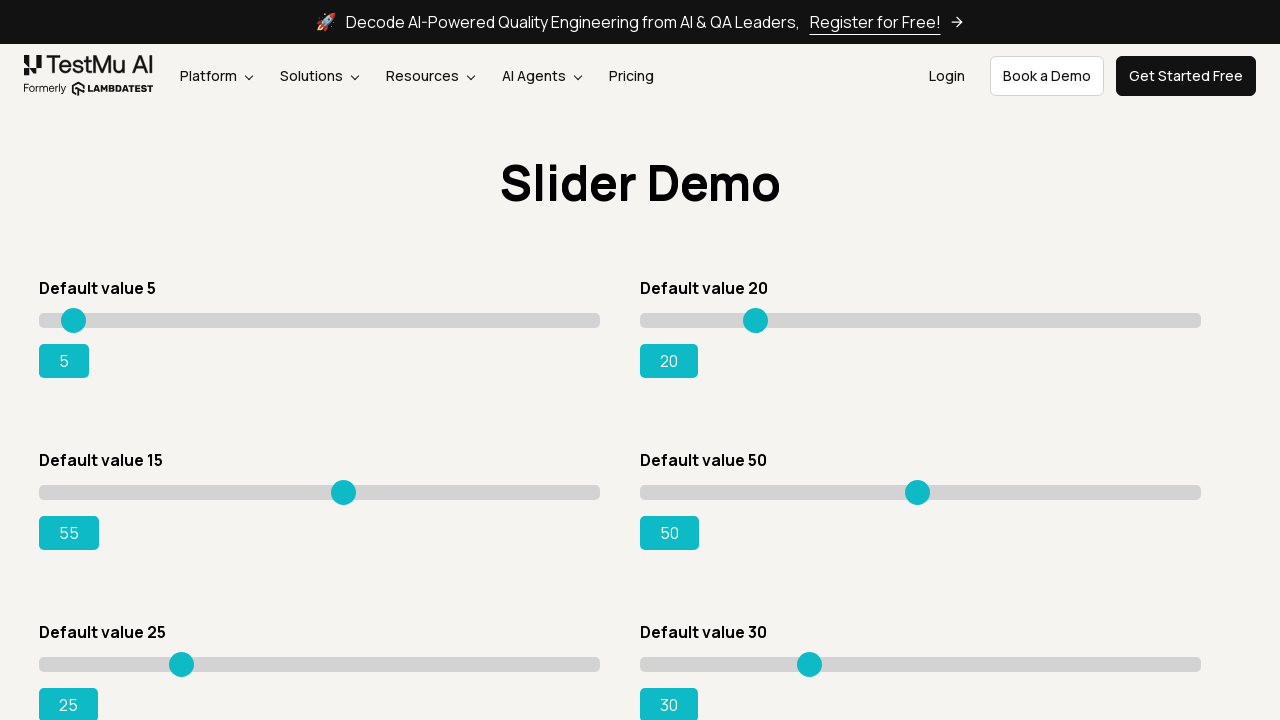

Pressed ArrowRight key on slider (iteration 41/80) on input[type='range'][value='15']
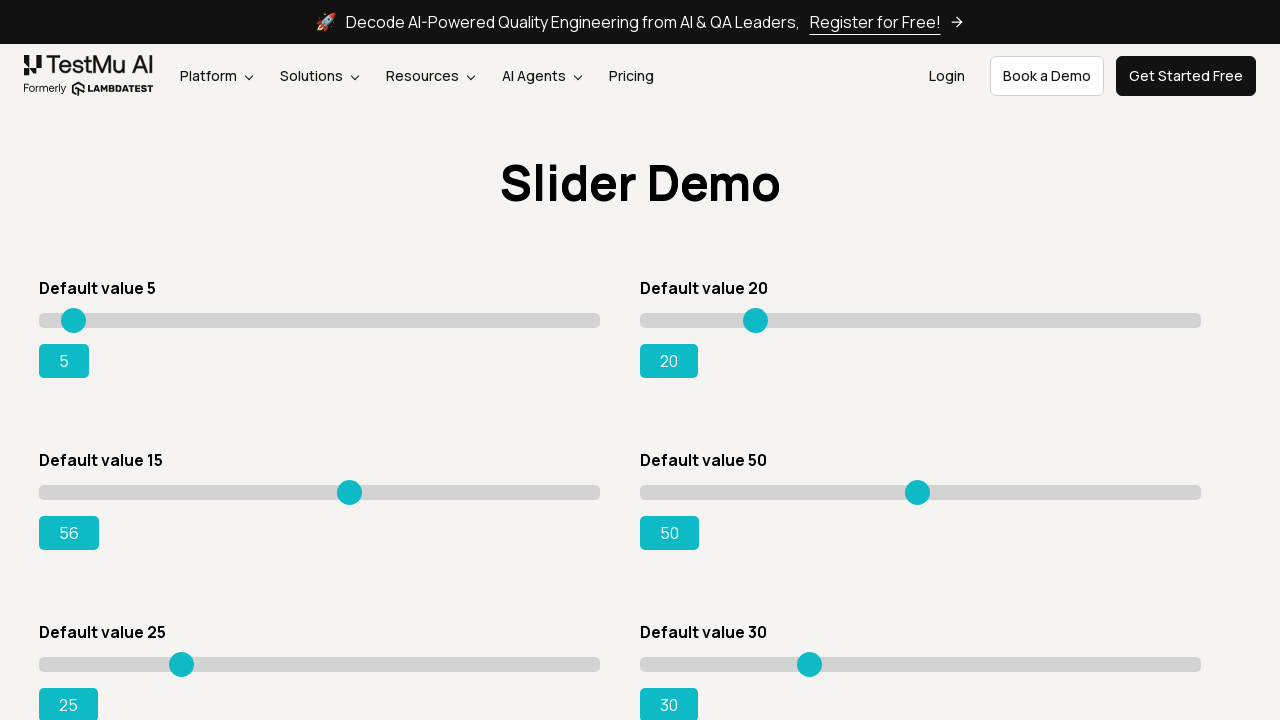

Pressed ArrowRight key on slider (iteration 42/80) on input[type='range'][value='15']
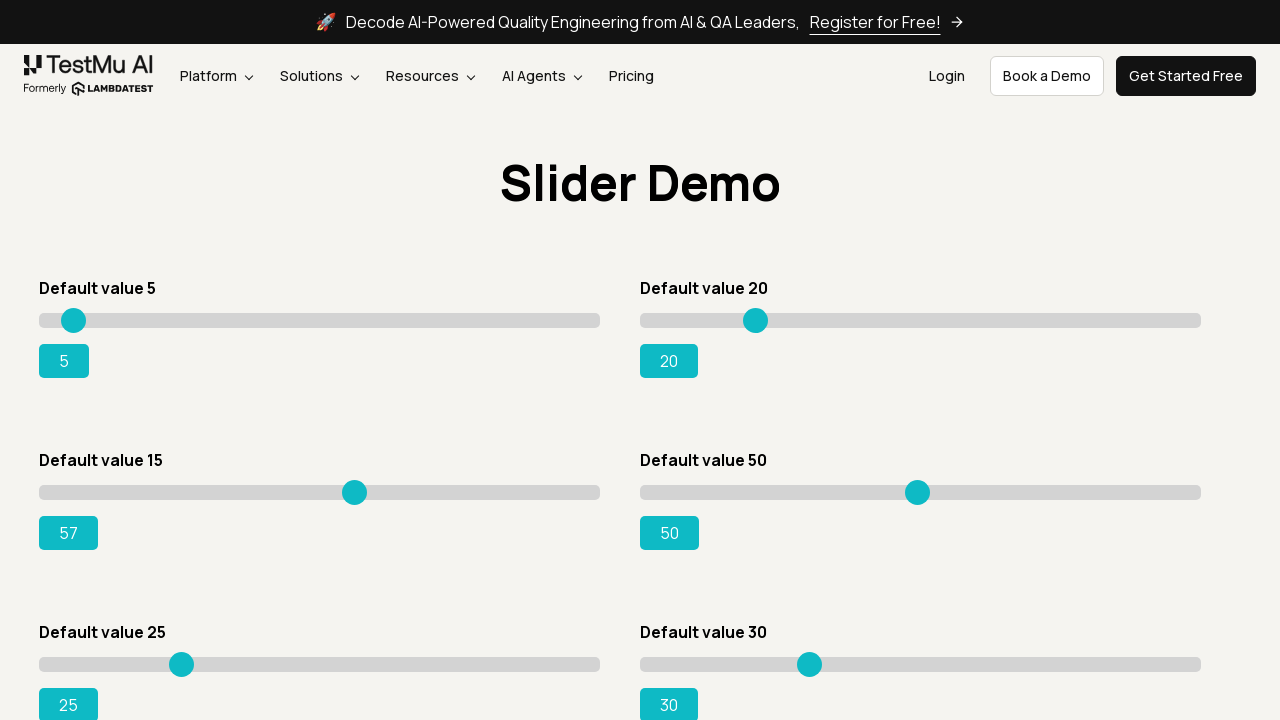

Pressed ArrowRight key on slider (iteration 43/80) on input[type='range'][value='15']
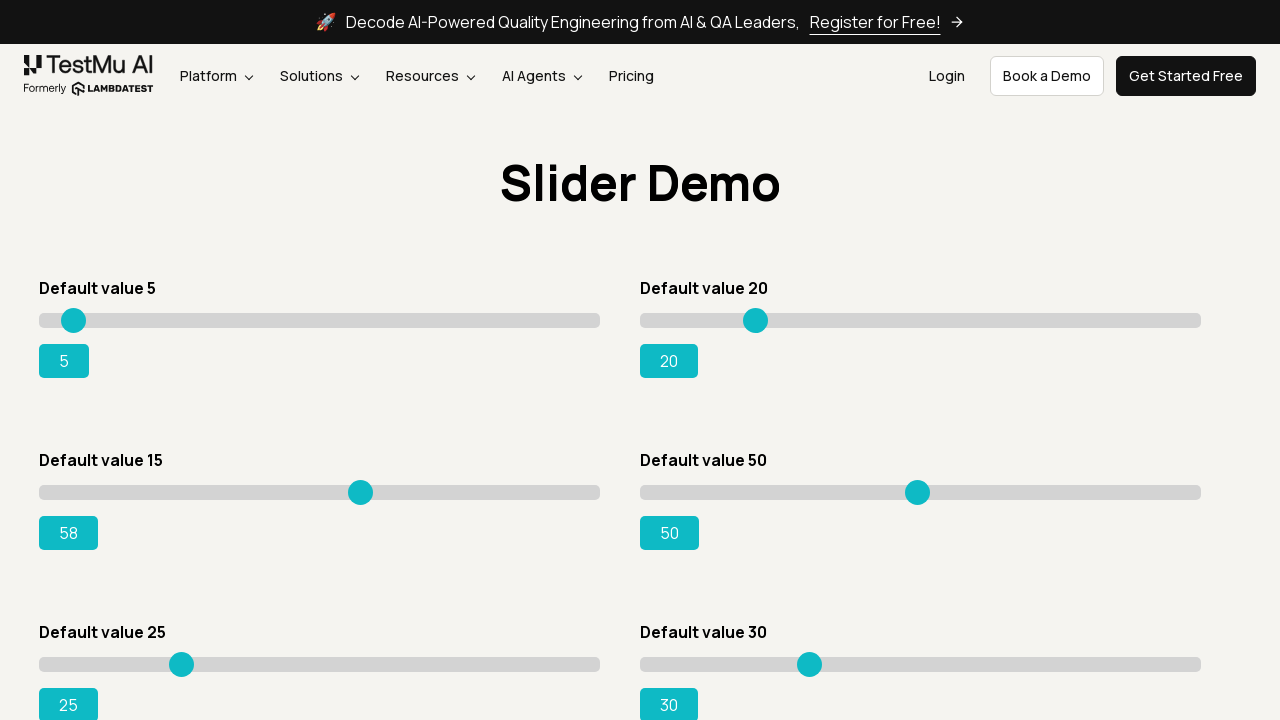

Pressed ArrowRight key on slider (iteration 44/80) on input[type='range'][value='15']
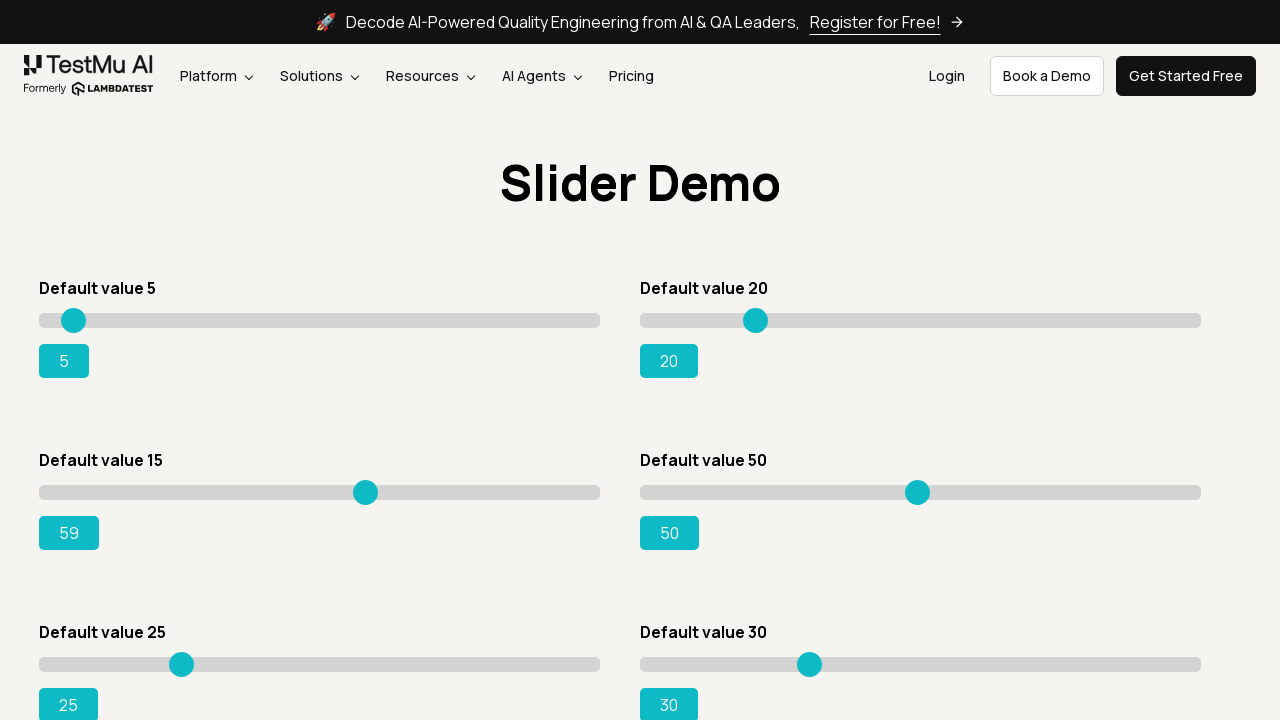

Pressed ArrowRight key on slider (iteration 45/80) on input[type='range'][value='15']
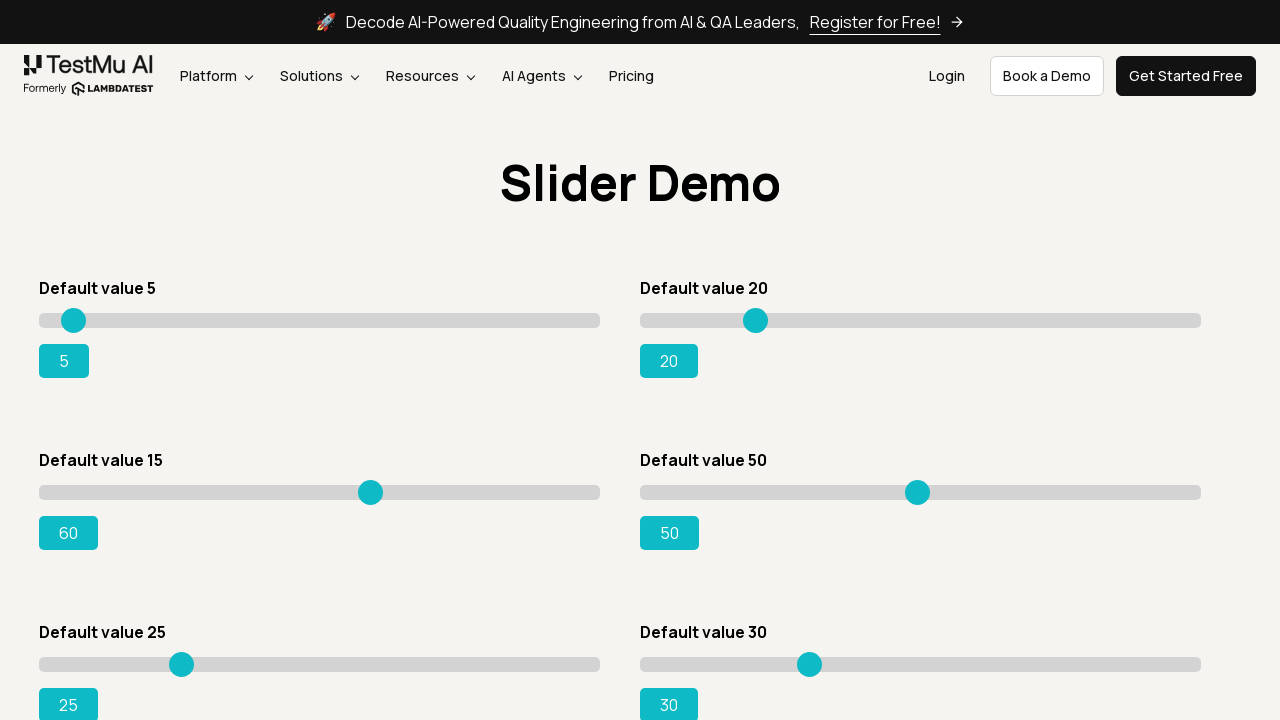

Pressed ArrowRight key on slider (iteration 46/80) on input[type='range'][value='15']
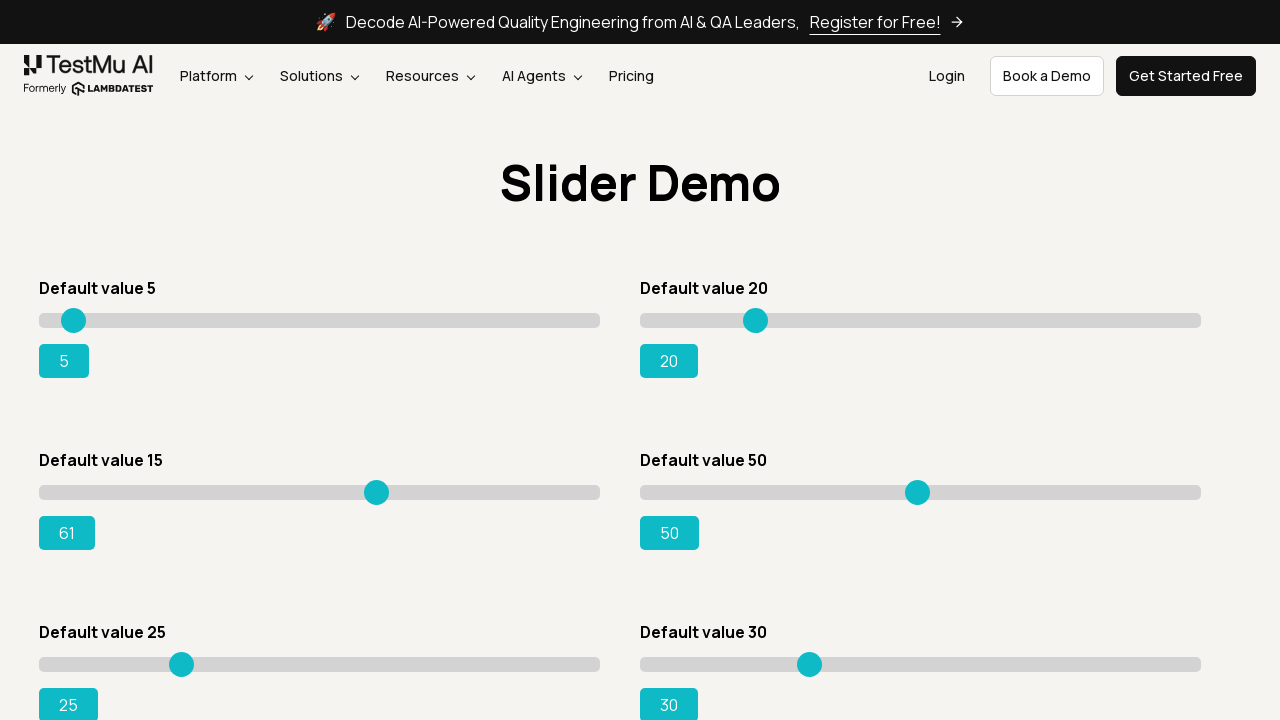

Pressed ArrowRight key on slider (iteration 47/80) on input[type='range'][value='15']
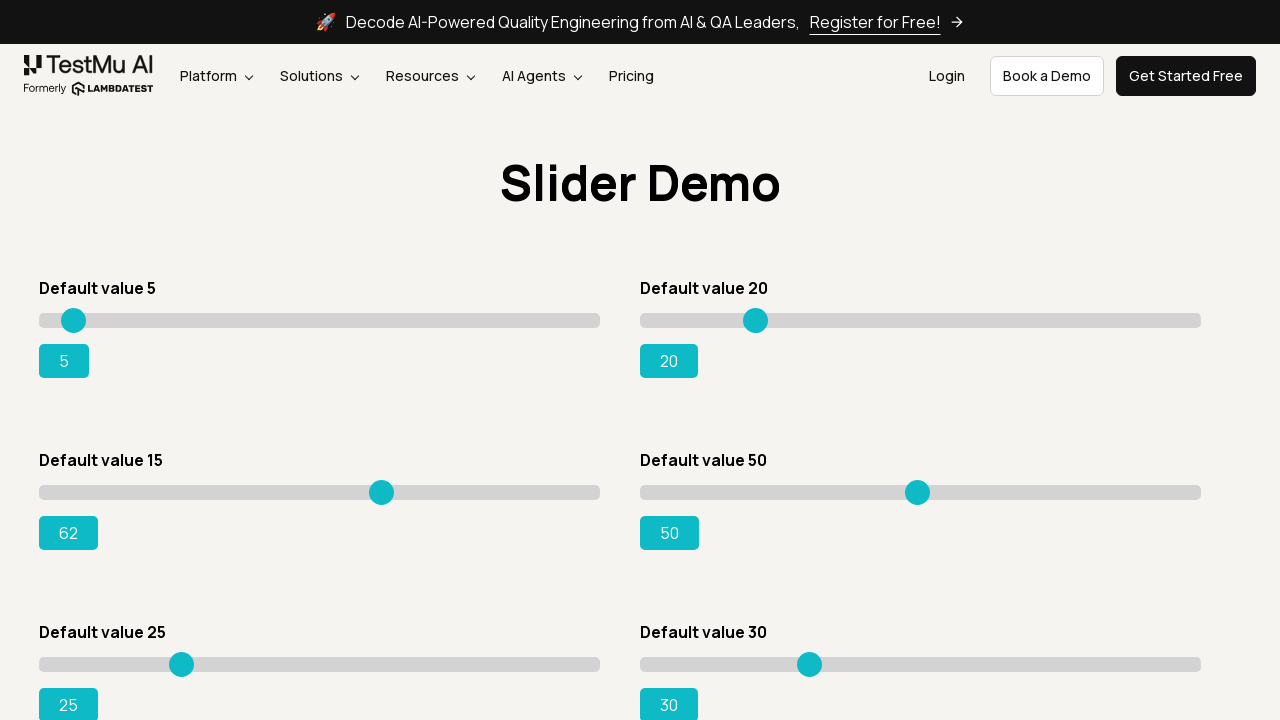

Pressed ArrowRight key on slider (iteration 48/80) on input[type='range'][value='15']
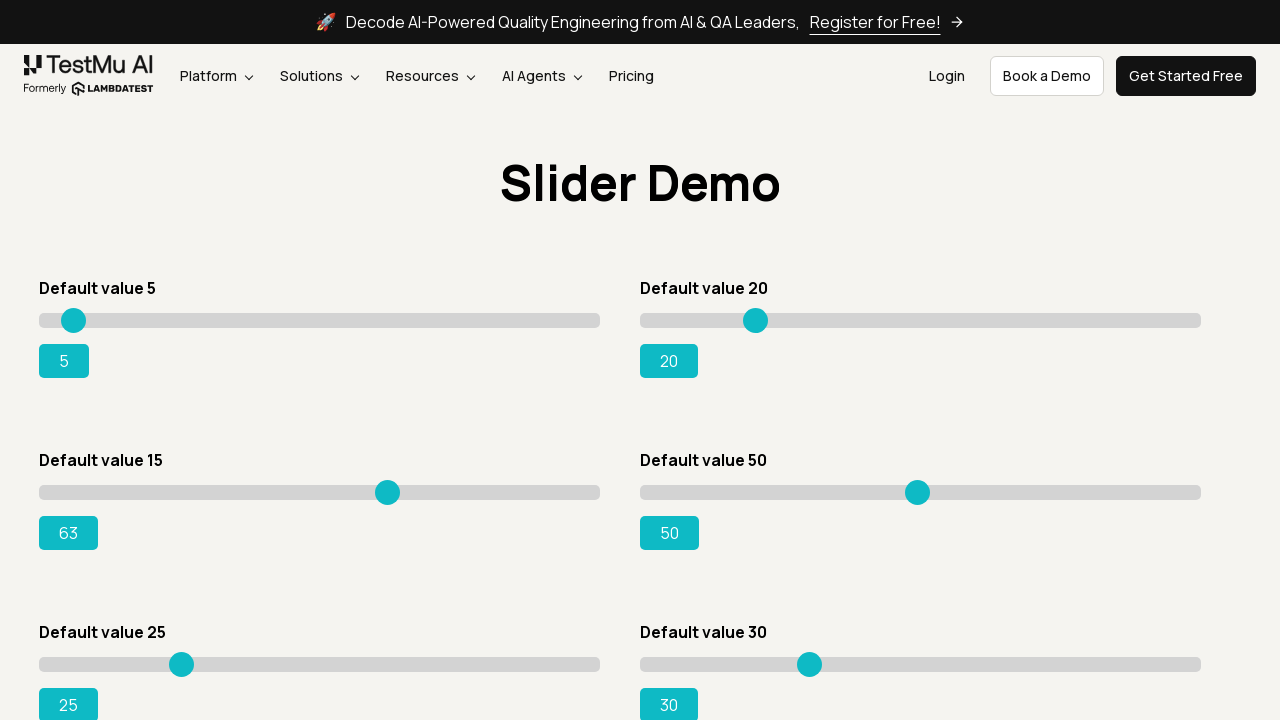

Pressed ArrowRight key on slider (iteration 49/80) on input[type='range'][value='15']
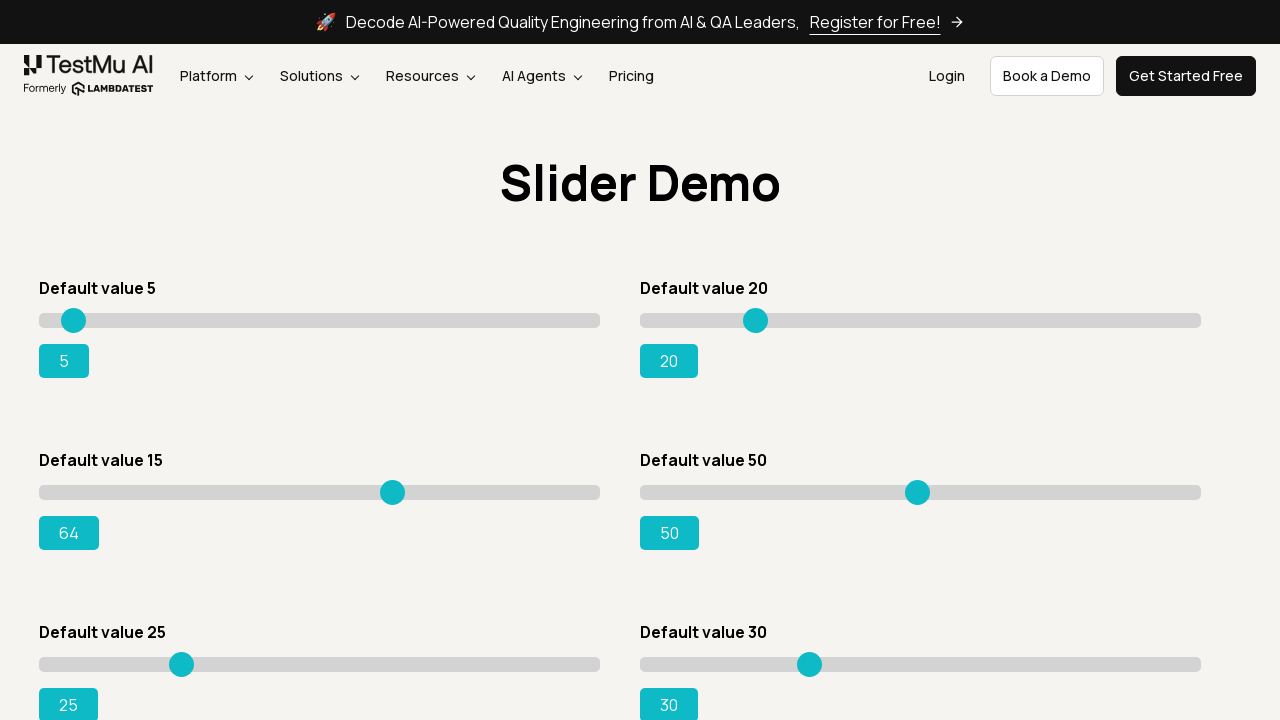

Pressed ArrowRight key on slider (iteration 50/80) on input[type='range'][value='15']
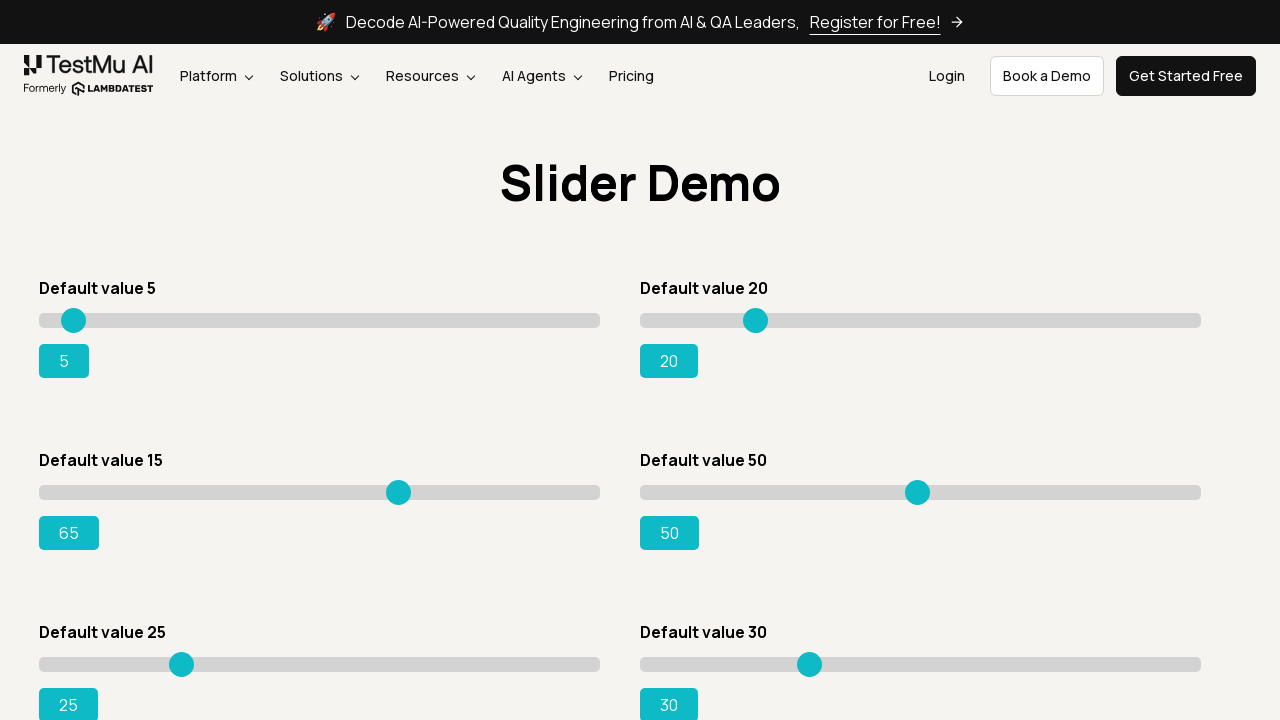

Pressed ArrowRight key on slider (iteration 51/80) on input[type='range'][value='15']
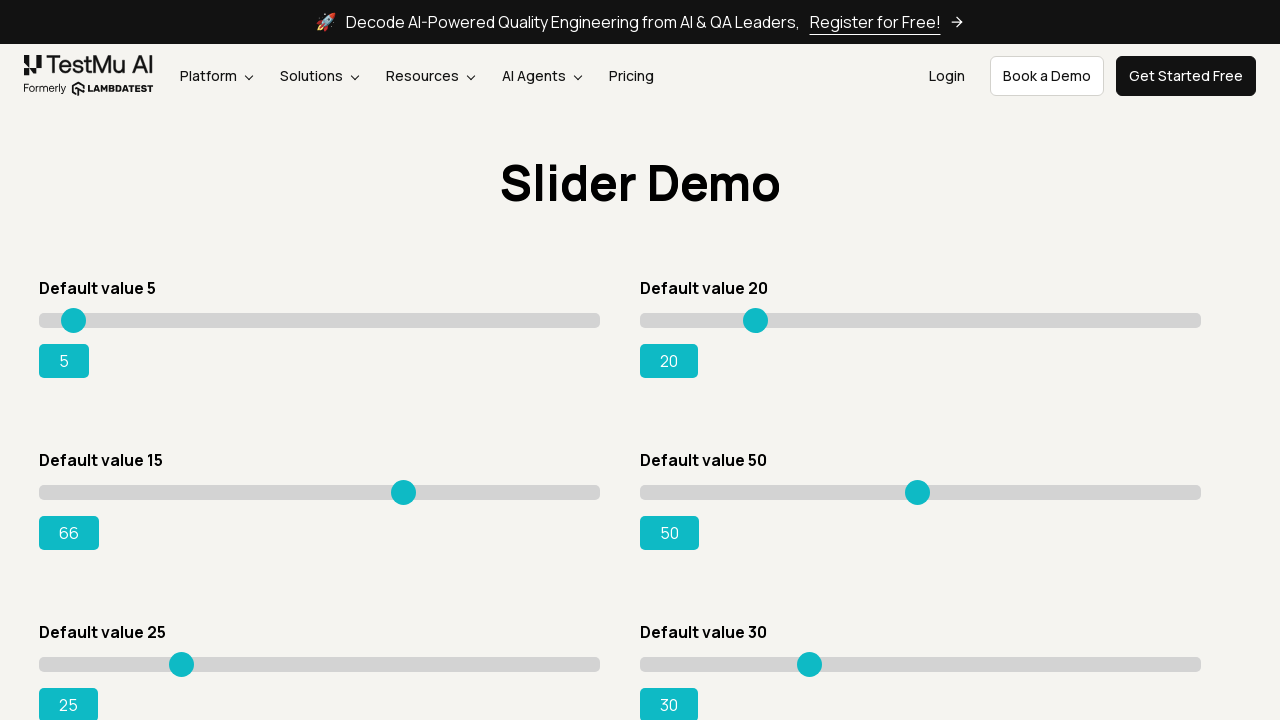

Pressed ArrowRight key on slider (iteration 52/80) on input[type='range'][value='15']
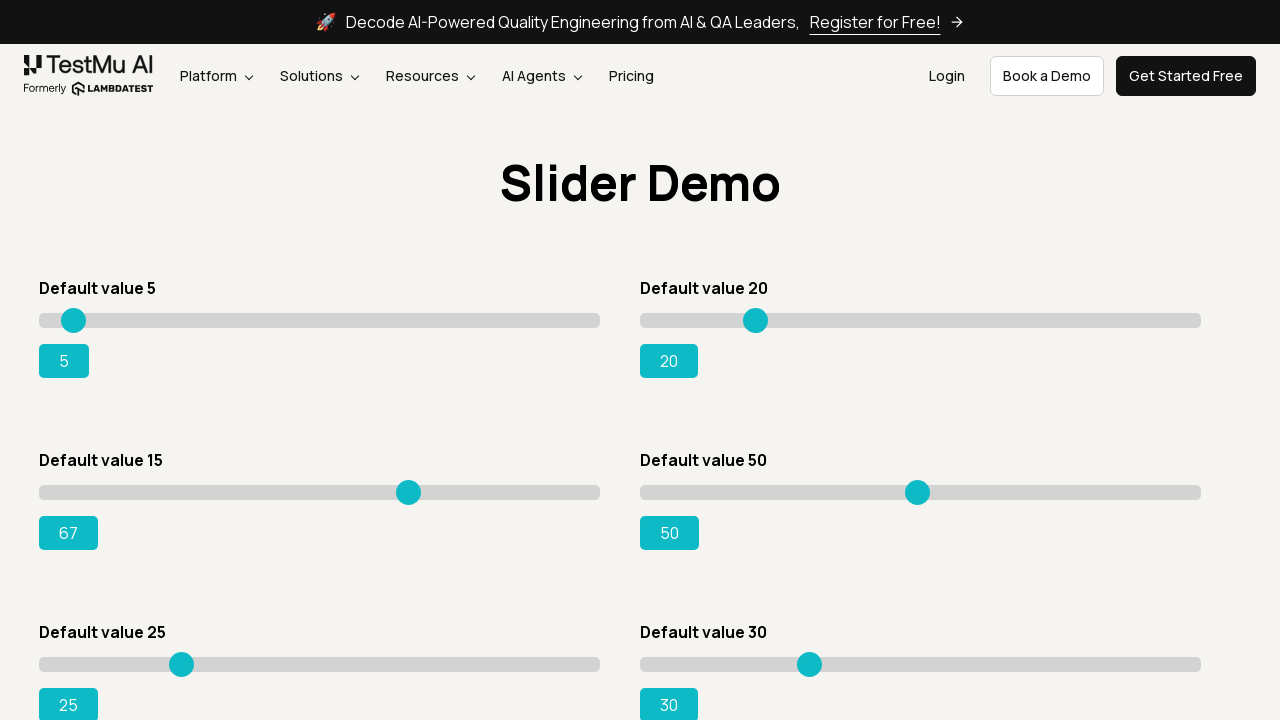

Pressed ArrowRight key on slider (iteration 53/80) on input[type='range'][value='15']
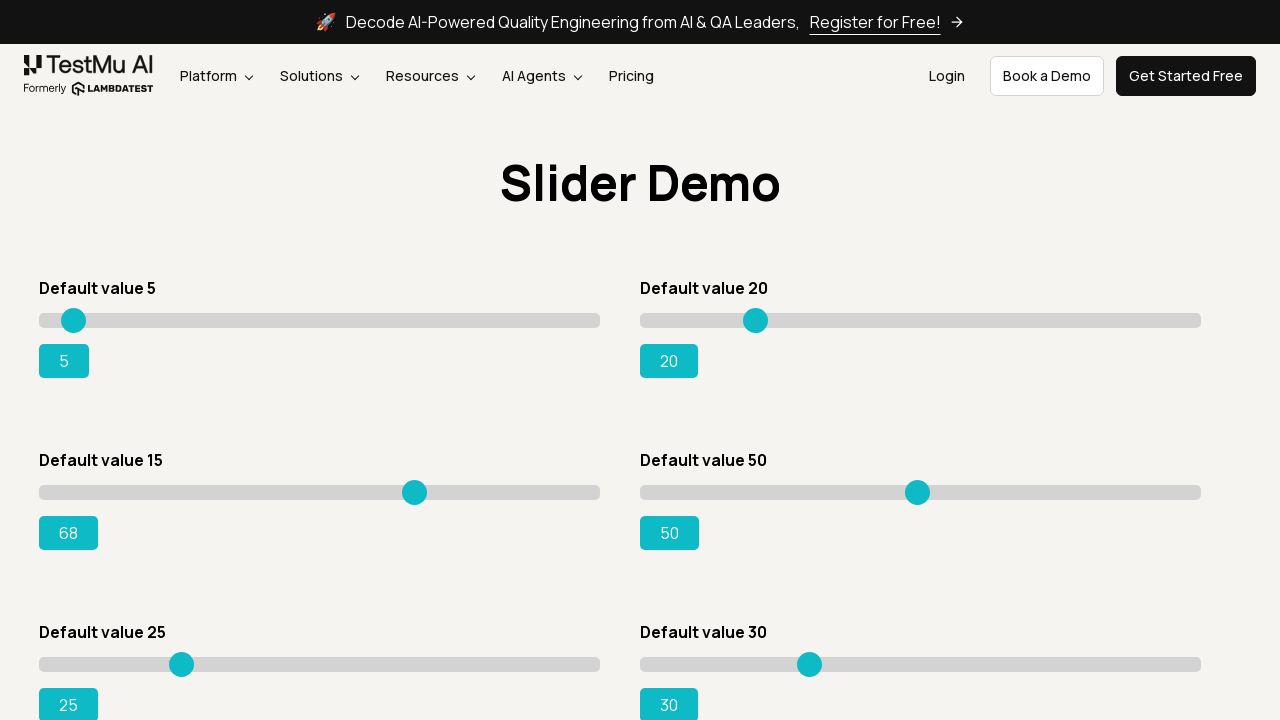

Pressed ArrowRight key on slider (iteration 54/80) on input[type='range'][value='15']
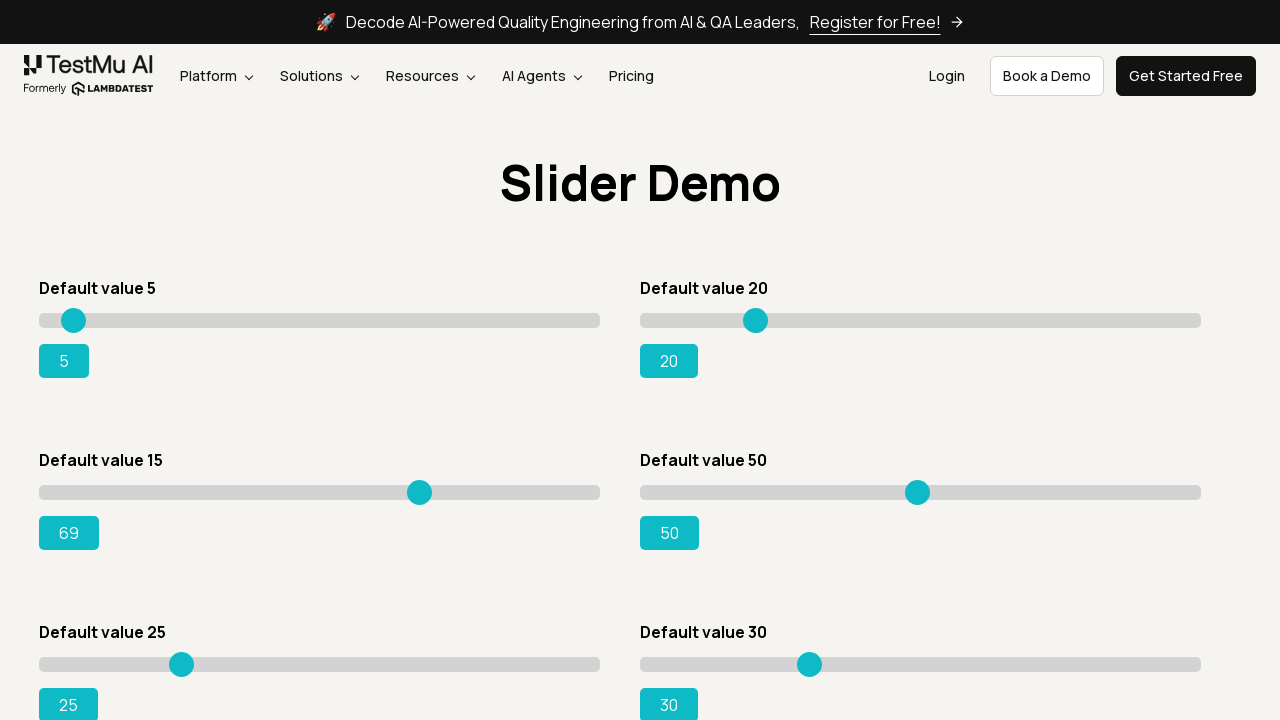

Pressed ArrowRight key on slider (iteration 55/80) on input[type='range'][value='15']
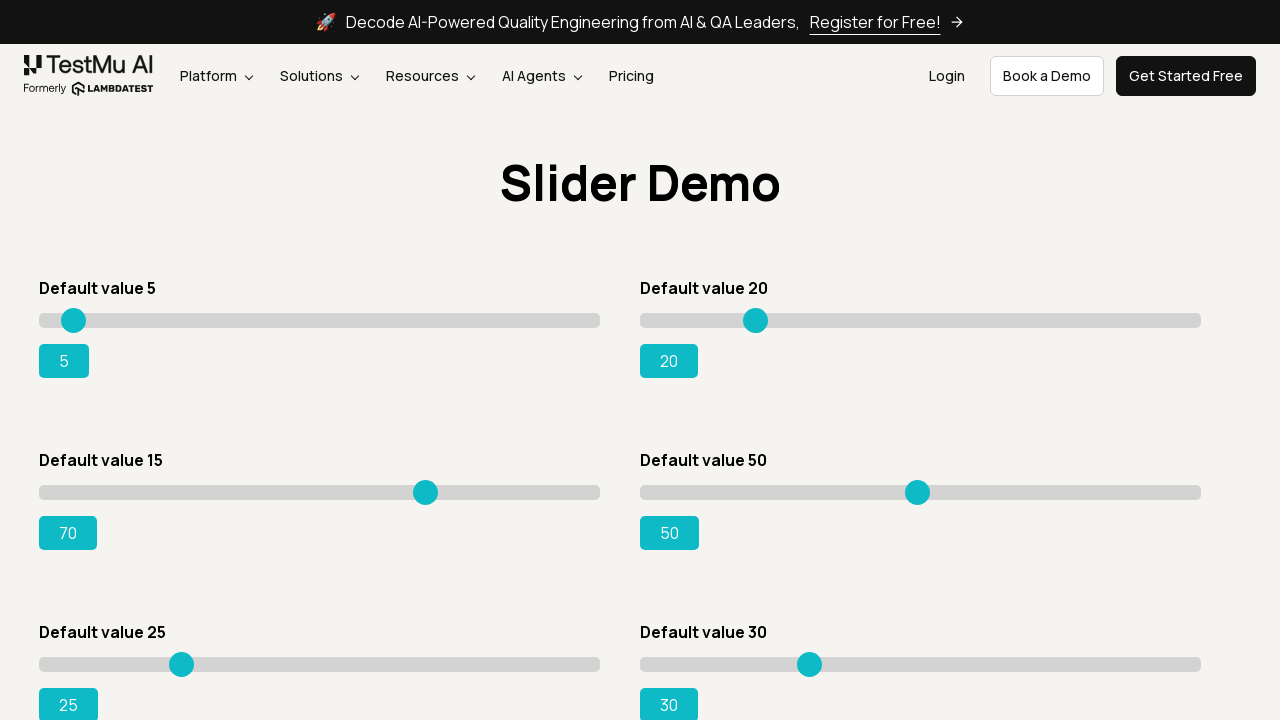

Pressed ArrowRight key on slider (iteration 56/80) on input[type='range'][value='15']
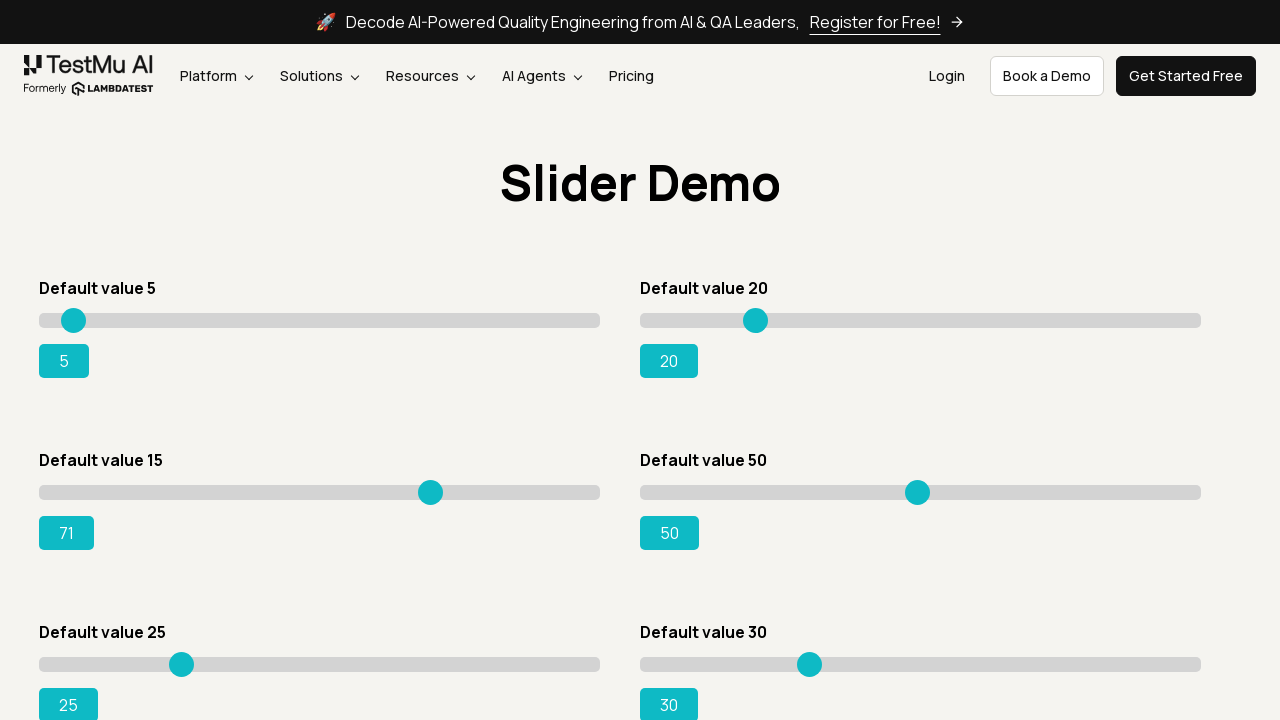

Pressed ArrowRight key on slider (iteration 57/80) on input[type='range'][value='15']
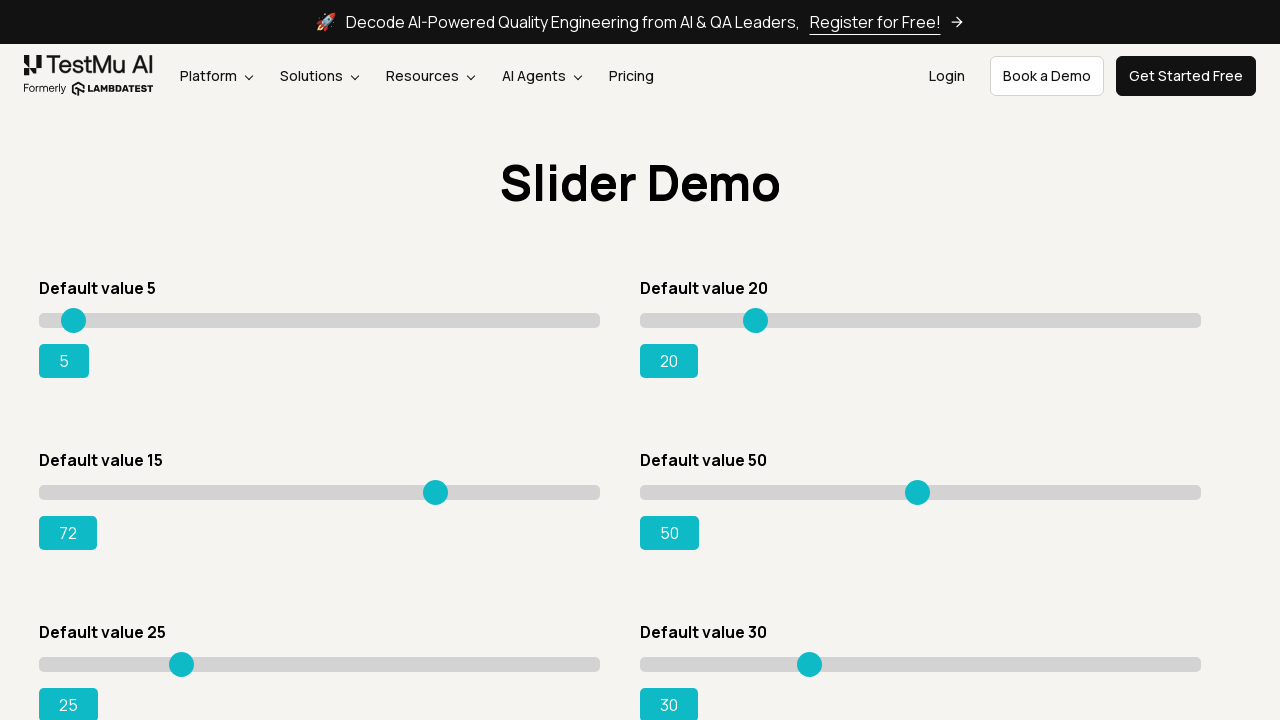

Pressed ArrowRight key on slider (iteration 58/80) on input[type='range'][value='15']
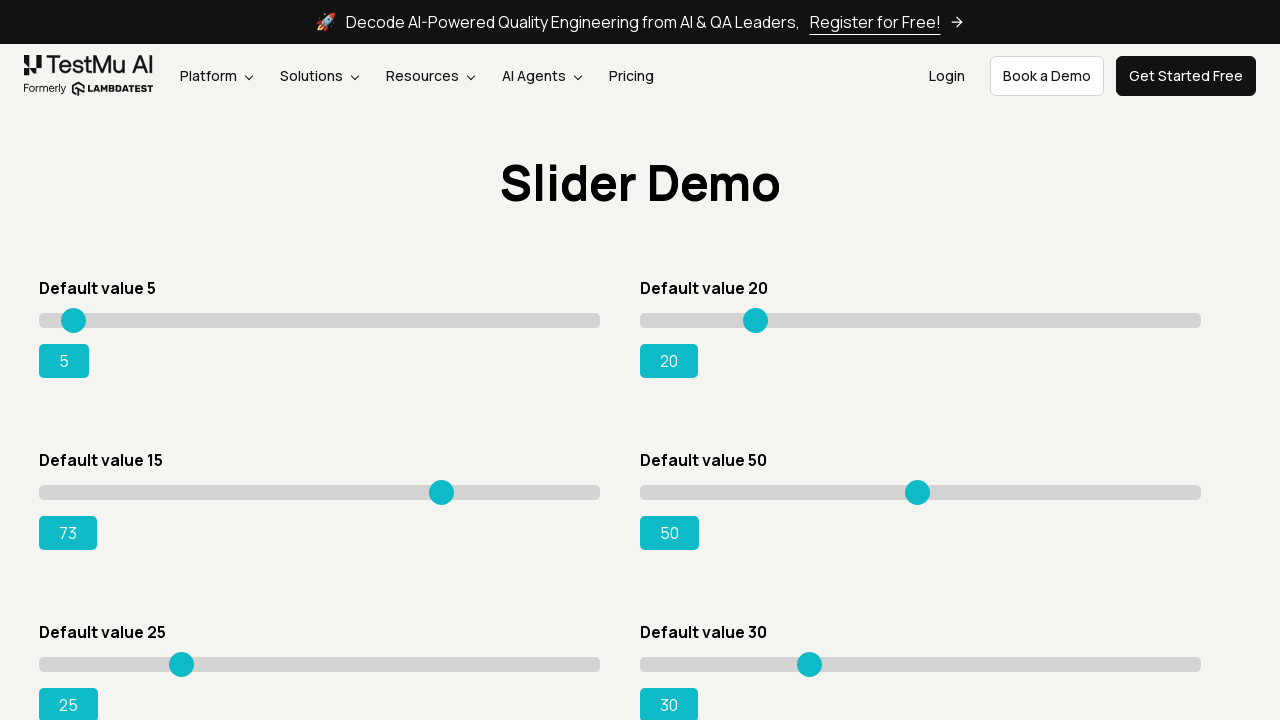

Pressed ArrowRight key on slider (iteration 59/80) on input[type='range'][value='15']
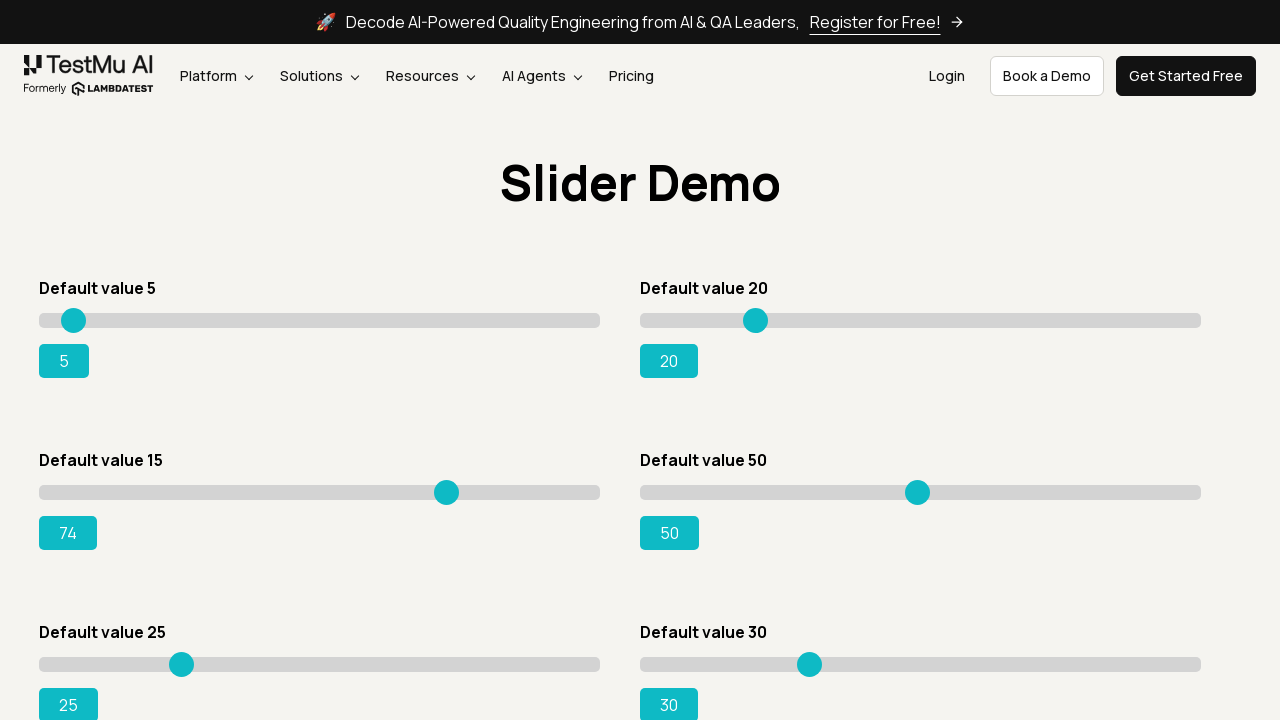

Pressed ArrowRight key on slider (iteration 60/80) on input[type='range'][value='15']
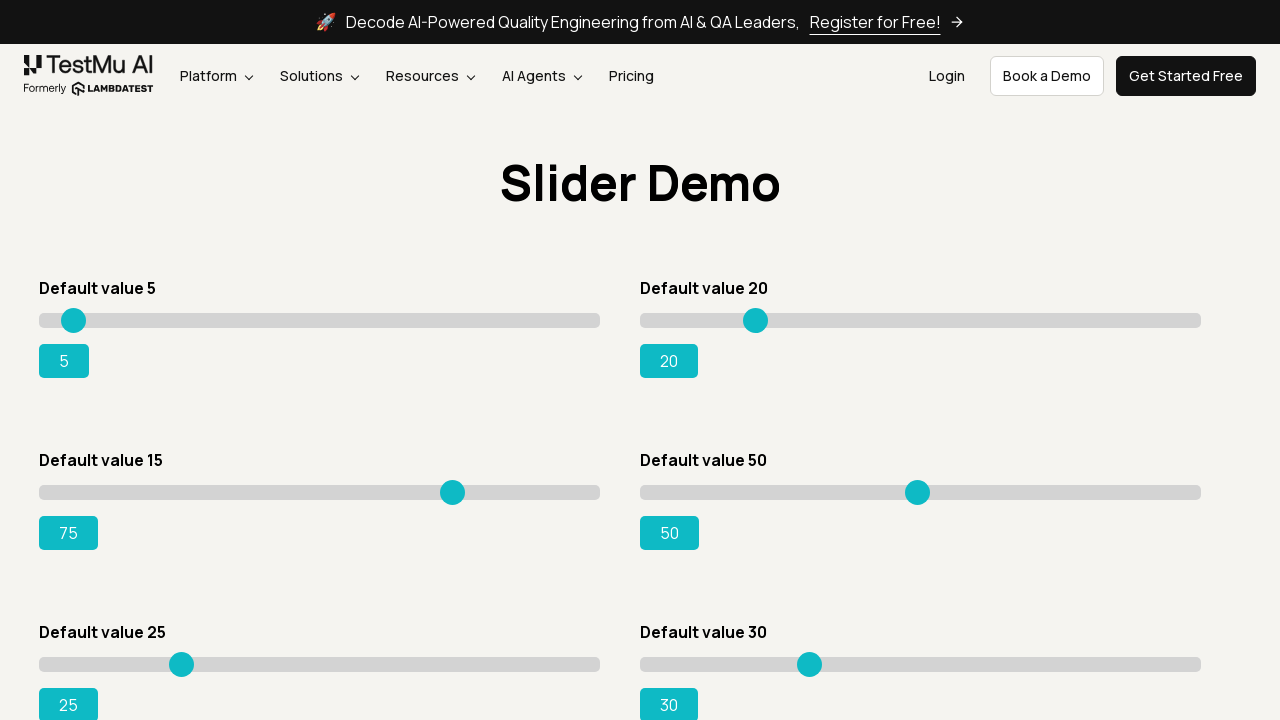

Pressed ArrowRight key on slider (iteration 61/80) on input[type='range'][value='15']
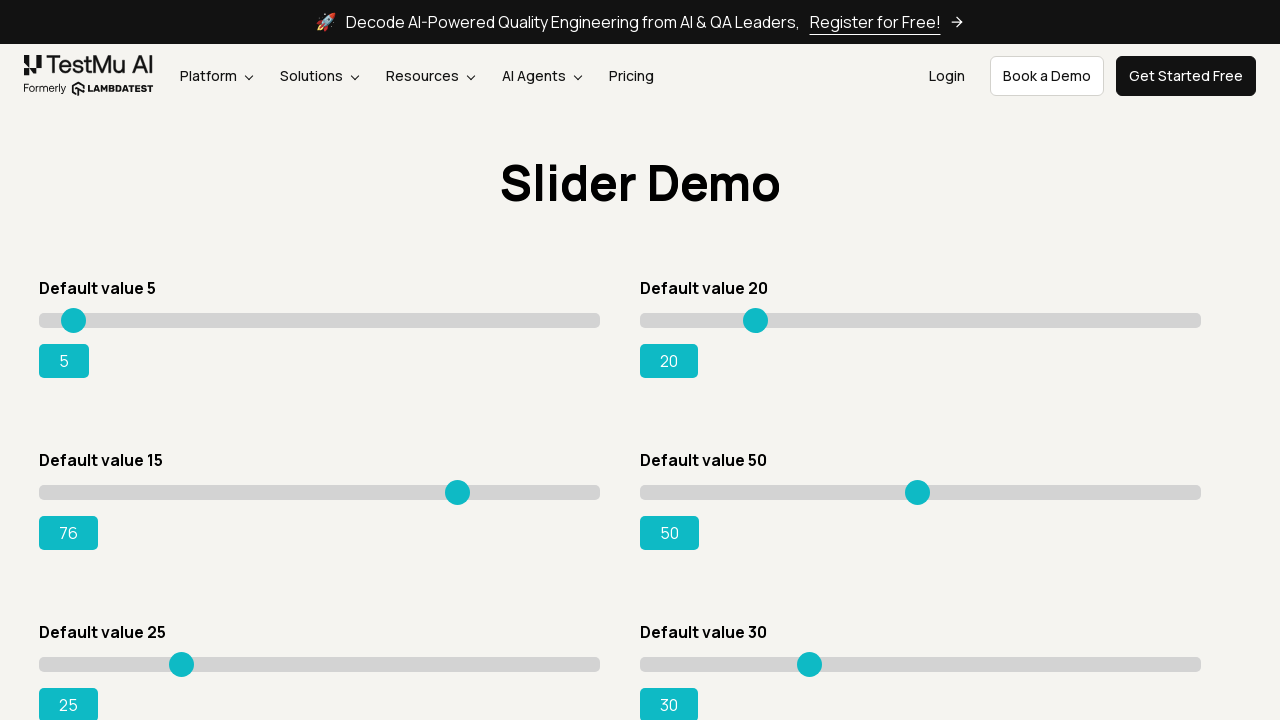

Pressed ArrowRight key on slider (iteration 62/80) on input[type='range'][value='15']
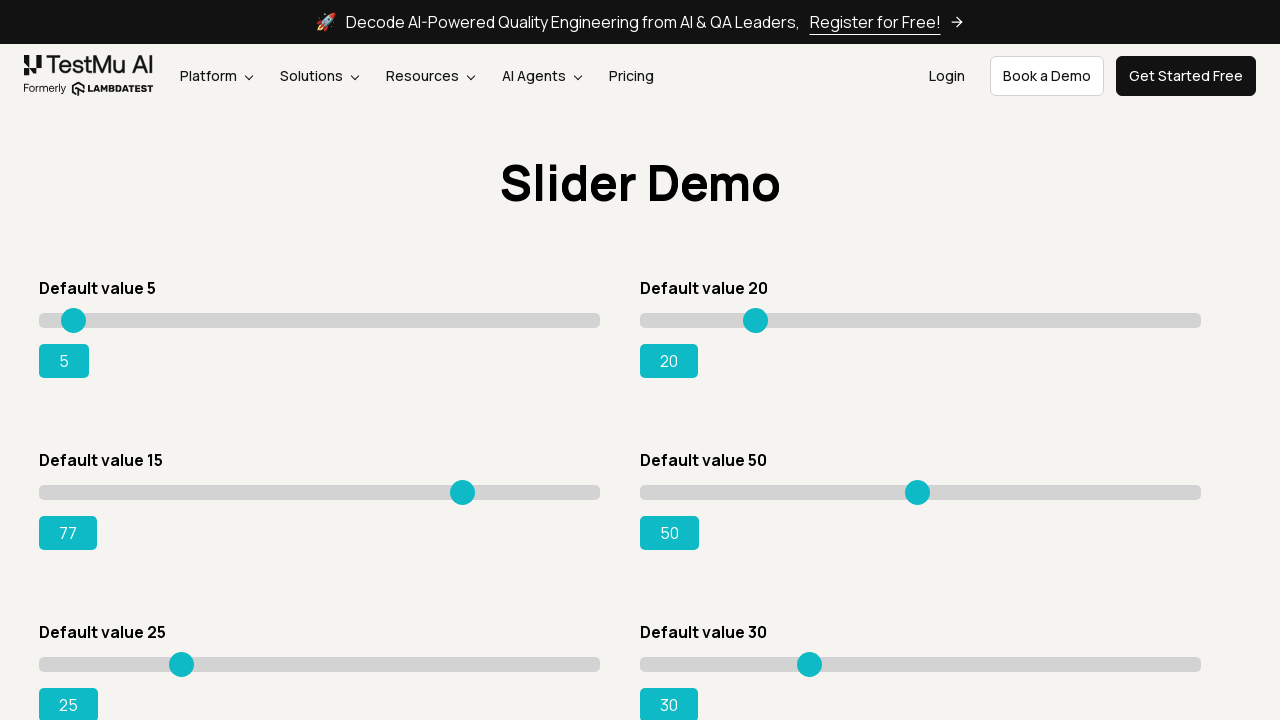

Pressed ArrowRight key on slider (iteration 63/80) on input[type='range'][value='15']
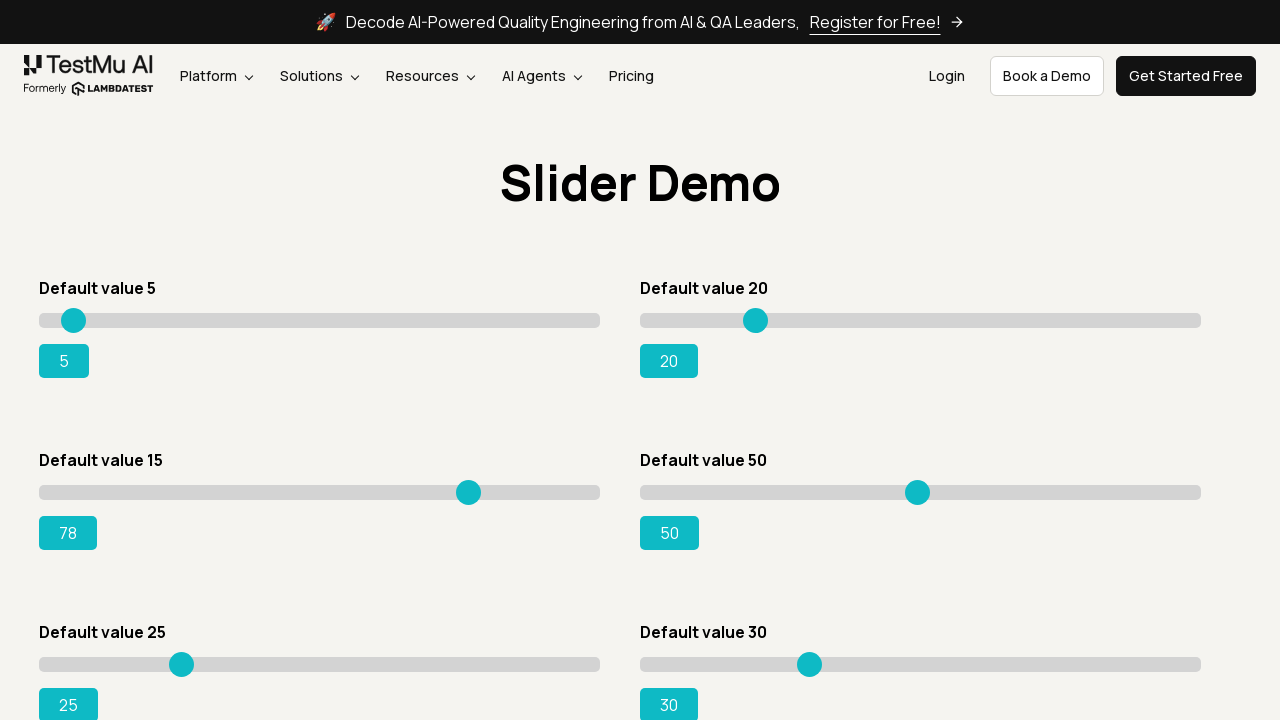

Pressed ArrowRight key on slider (iteration 64/80) on input[type='range'][value='15']
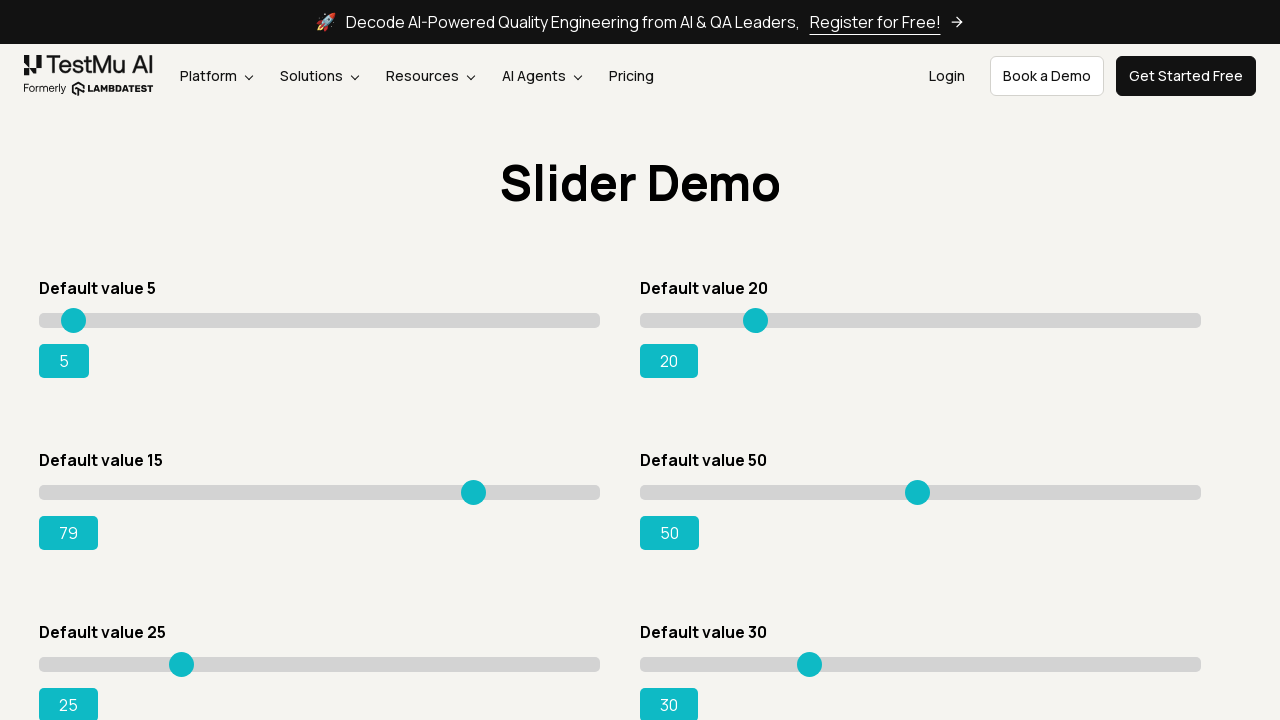

Pressed ArrowRight key on slider (iteration 65/80) on input[type='range'][value='15']
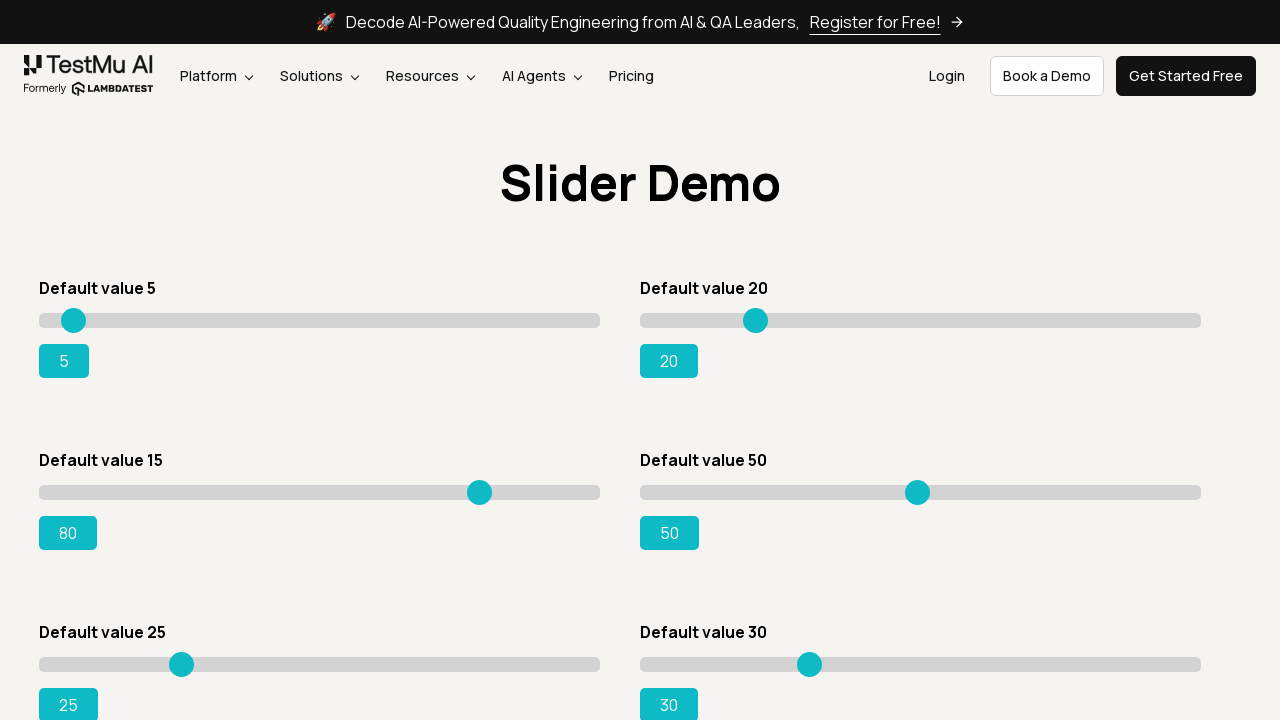

Pressed ArrowRight key on slider (iteration 66/80) on input[type='range'][value='15']
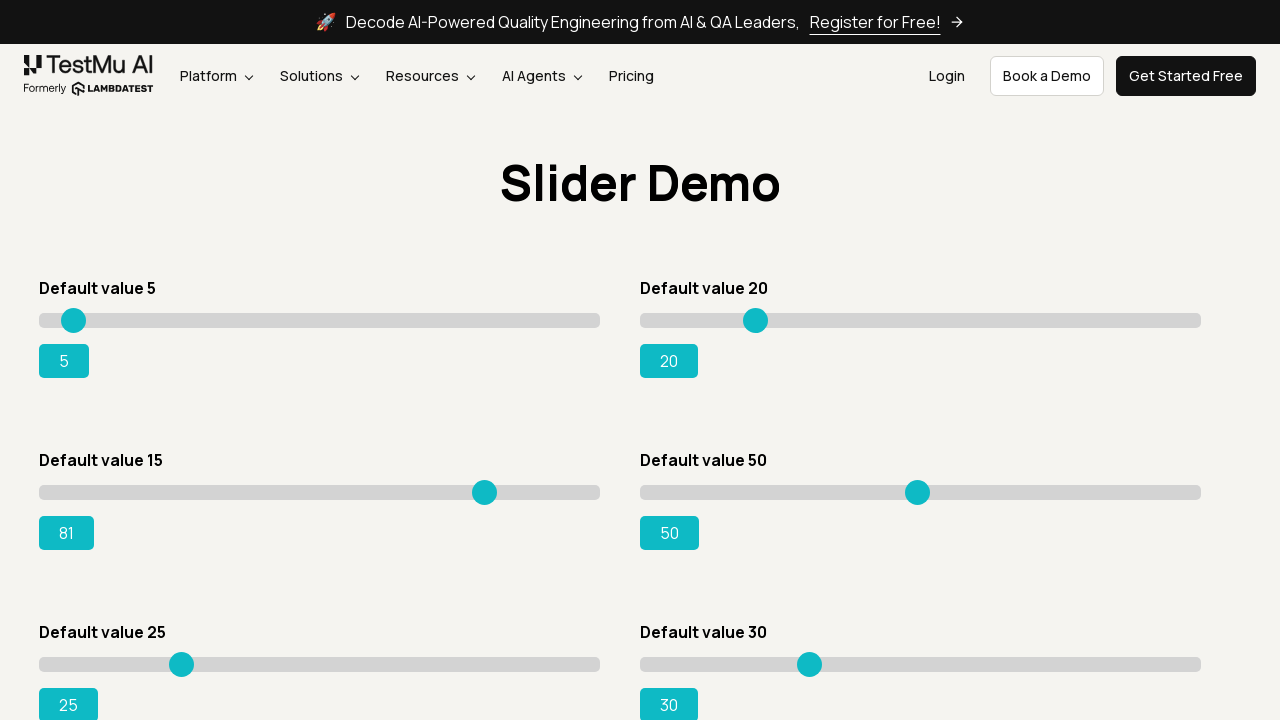

Pressed ArrowRight key on slider (iteration 67/80) on input[type='range'][value='15']
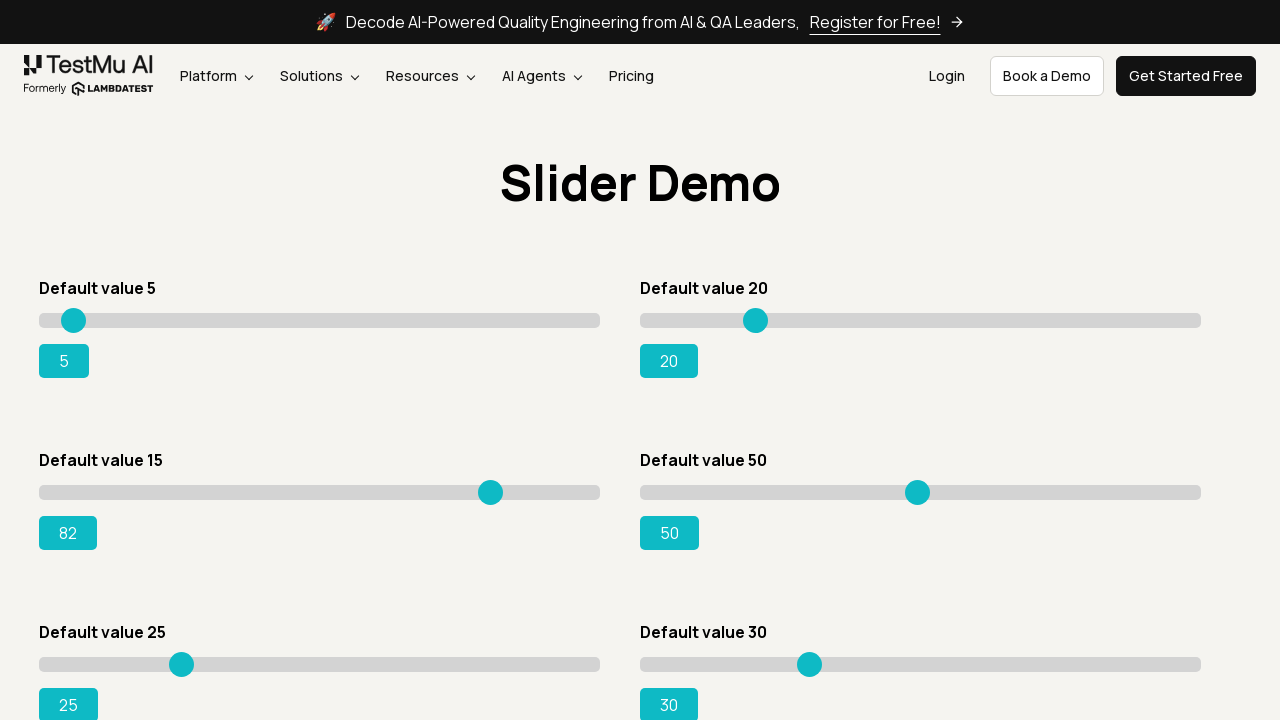

Pressed ArrowRight key on slider (iteration 68/80) on input[type='range'][value='15']
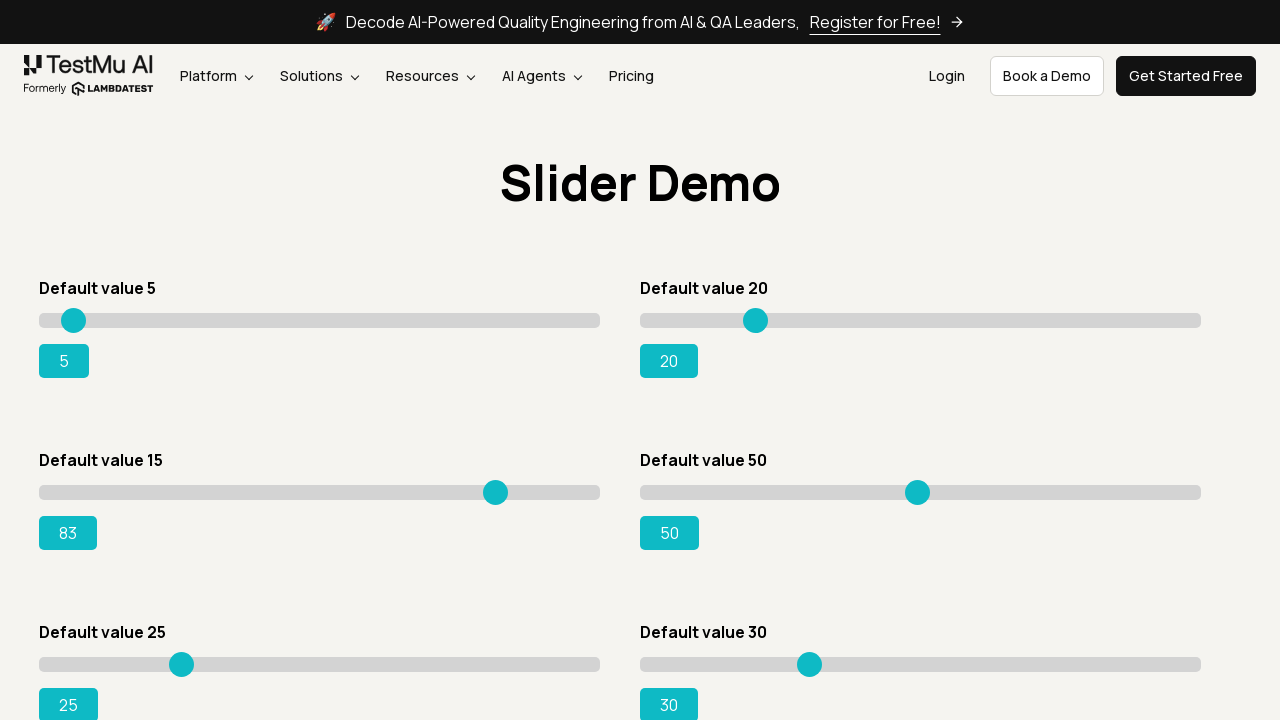

Pressed ArrowRight key on slider (iteration 69/80) on input[type='range'][value='15']
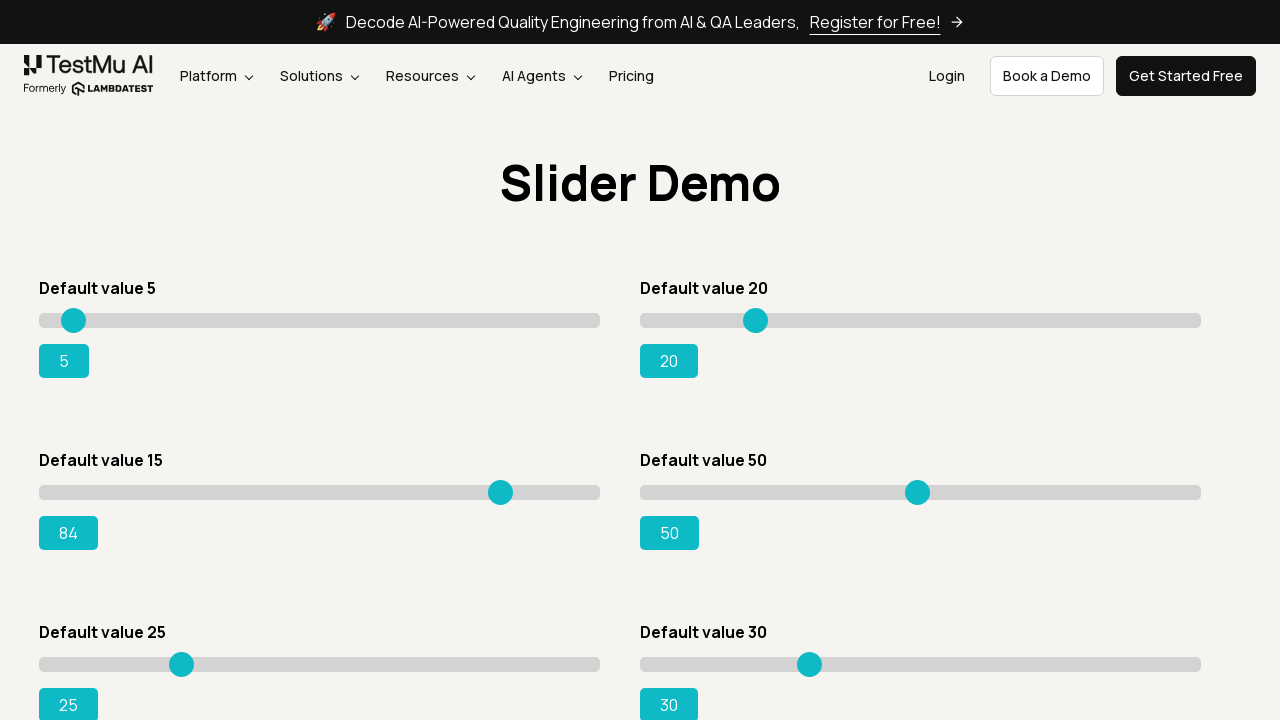

Pressed ArrowRight key on slider (iteration 70/80) on input[type='range'][value='15']
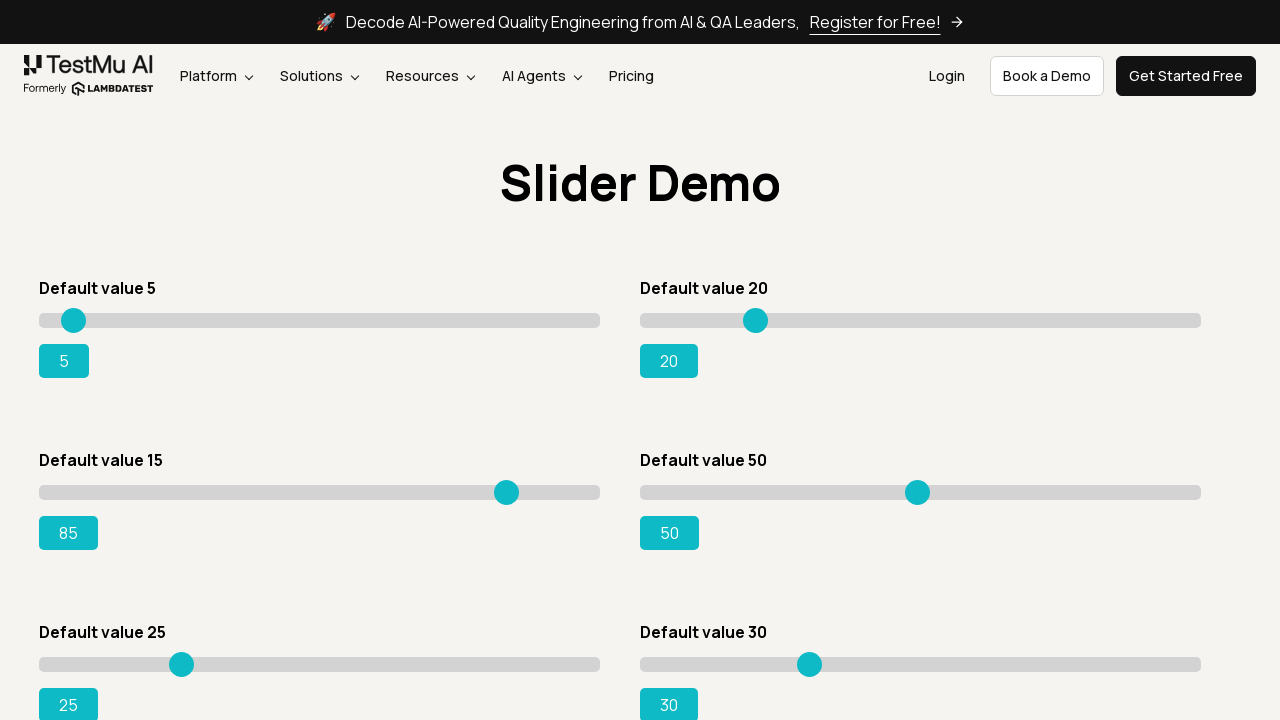

Pressed ArrowRight key on slider (iteration 71/80) on input[type='range'][value='15']
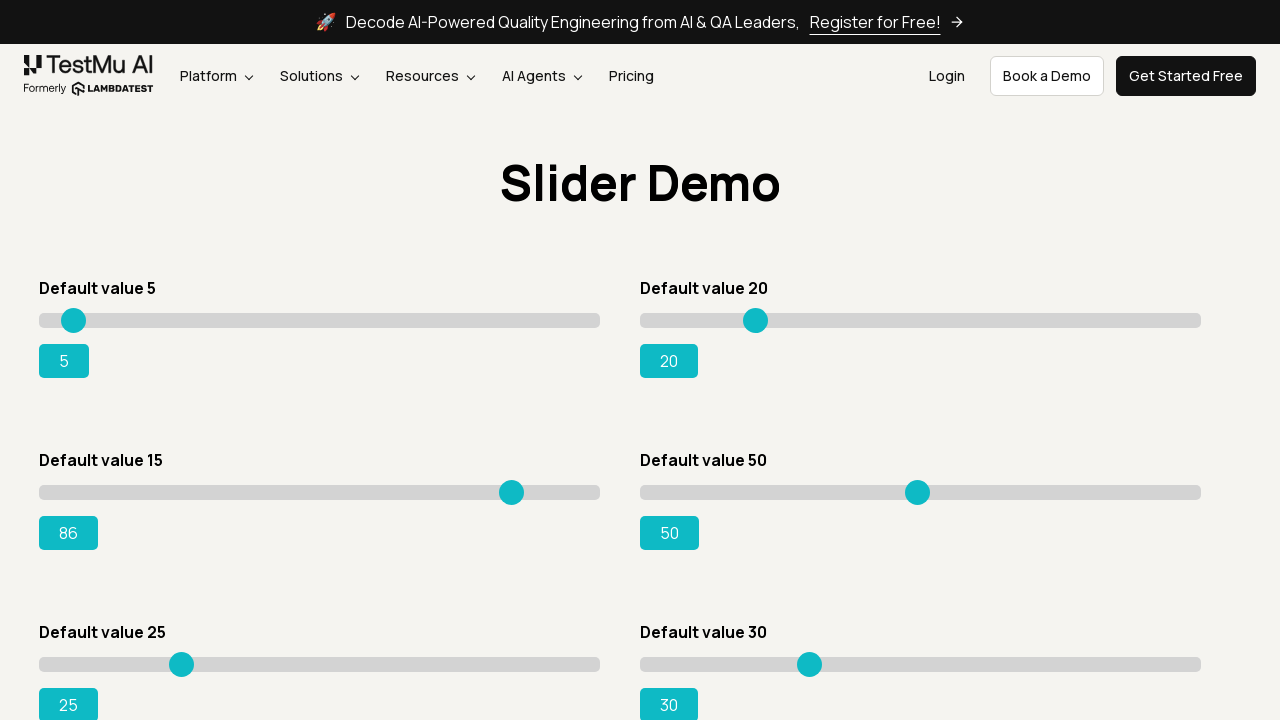

Pressed ArrowRight key on slider (iteration 72/80) on input[type='range'][value='15']
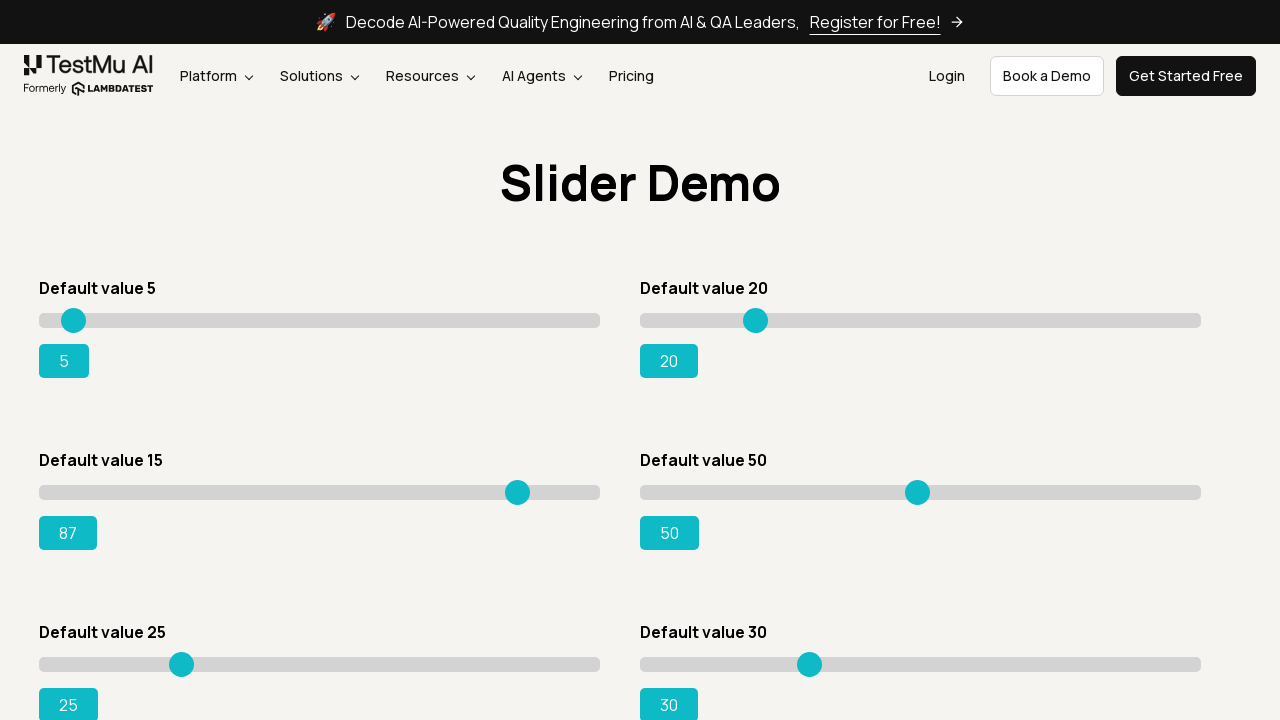

Pressed ArrowRight key on slider (iteration 73/80) on input[type='range'][value='15']
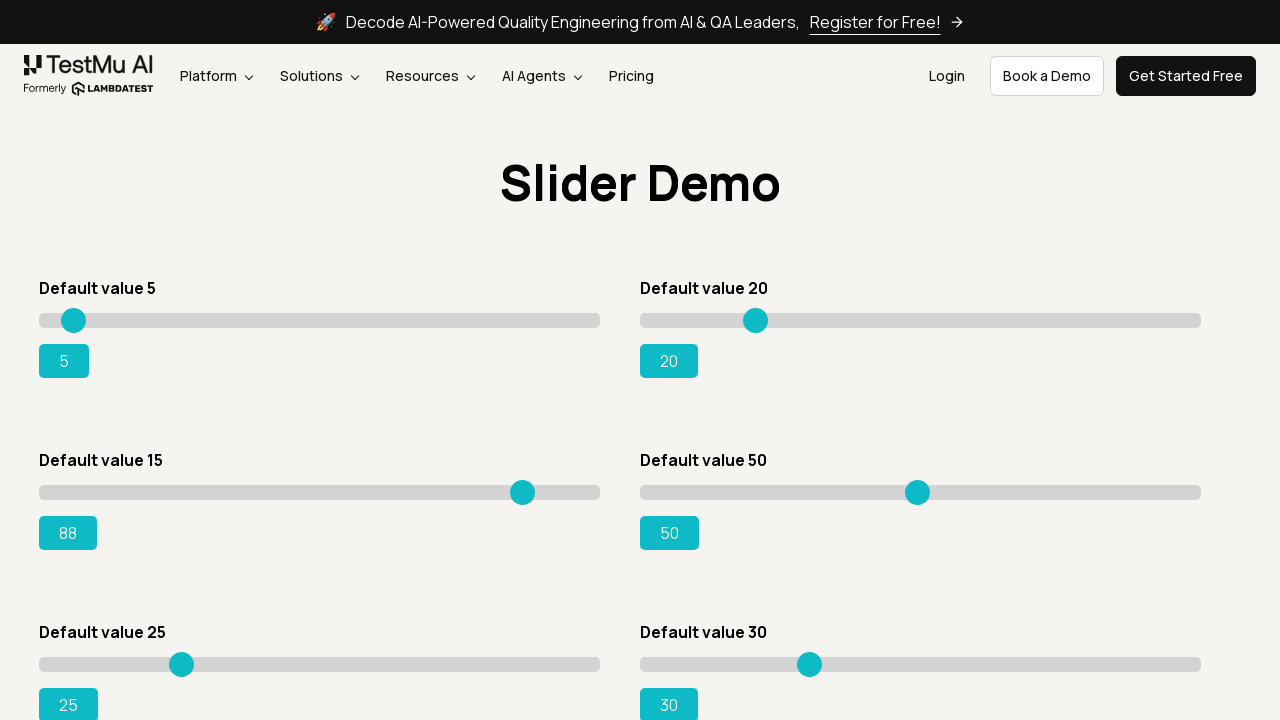

Pressed ArrowRight key on slider (iteration 74/80) on input[type='range'][value='15']
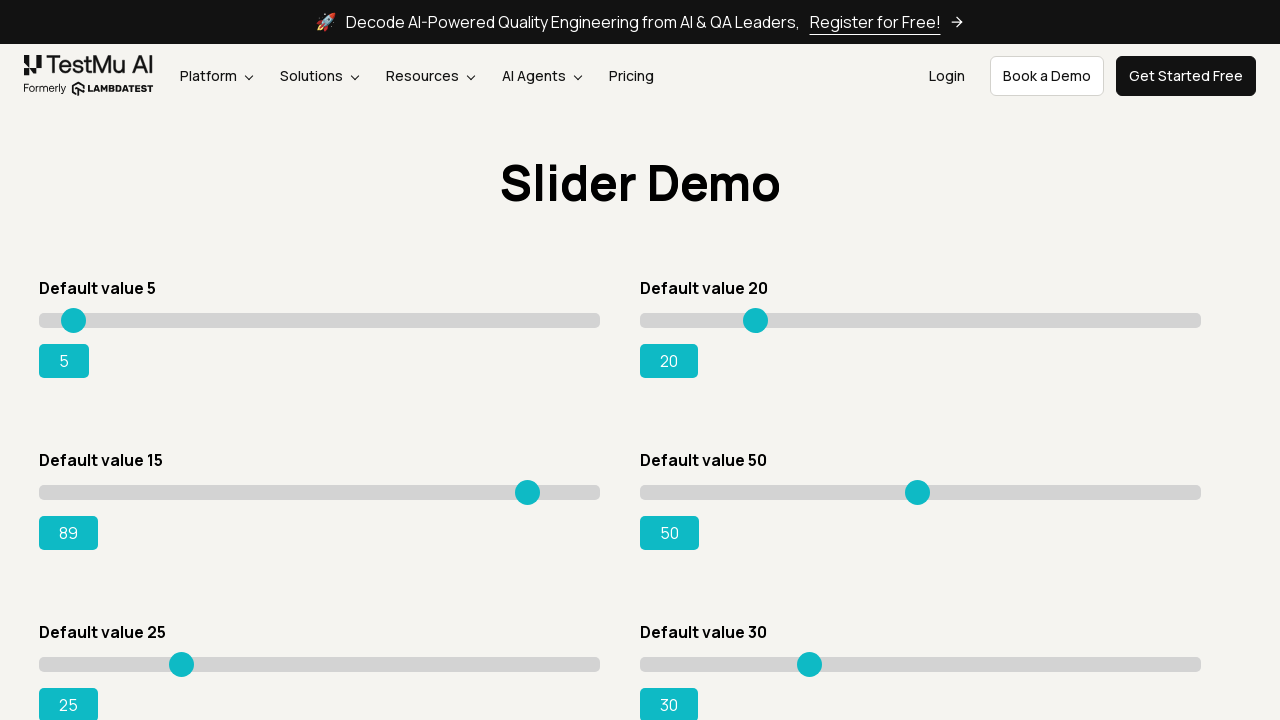

Pressed ArrowRight key on slider (iteration 75/80) on input[type='range'][value='15']
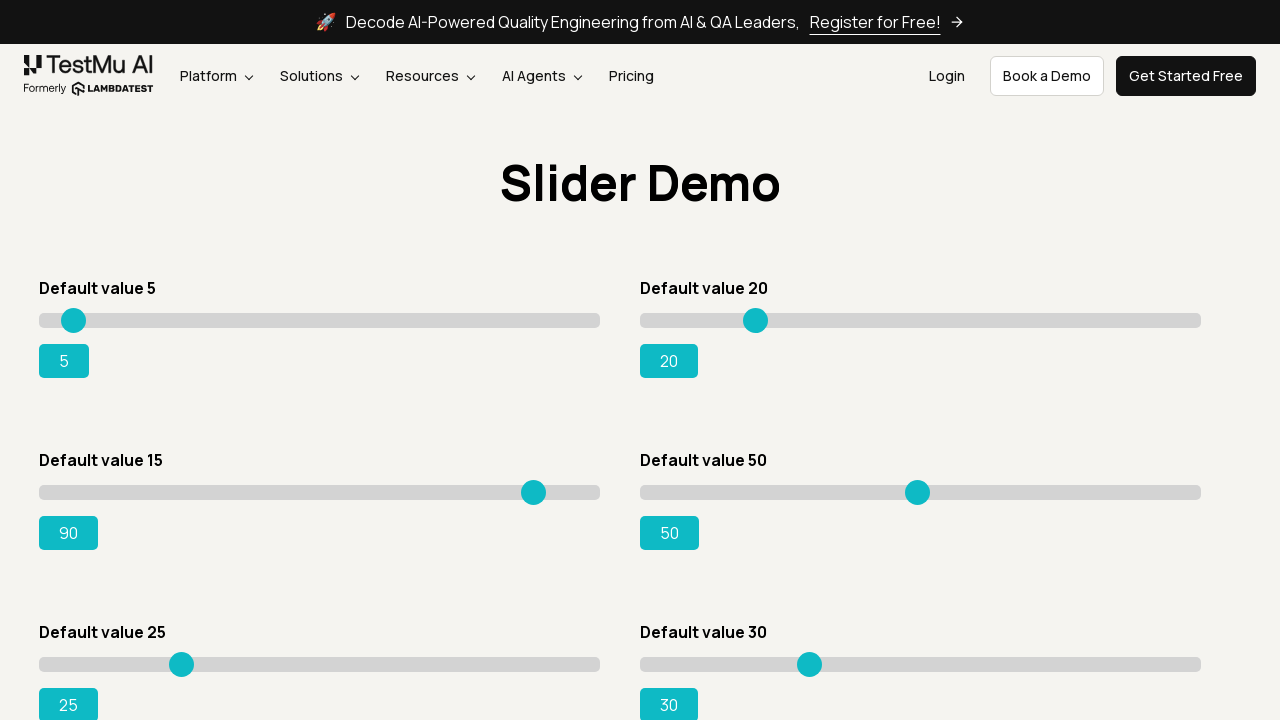

Pressed ArrowRight key on slider (iteration 76/80) on input[type='range'][value='15']
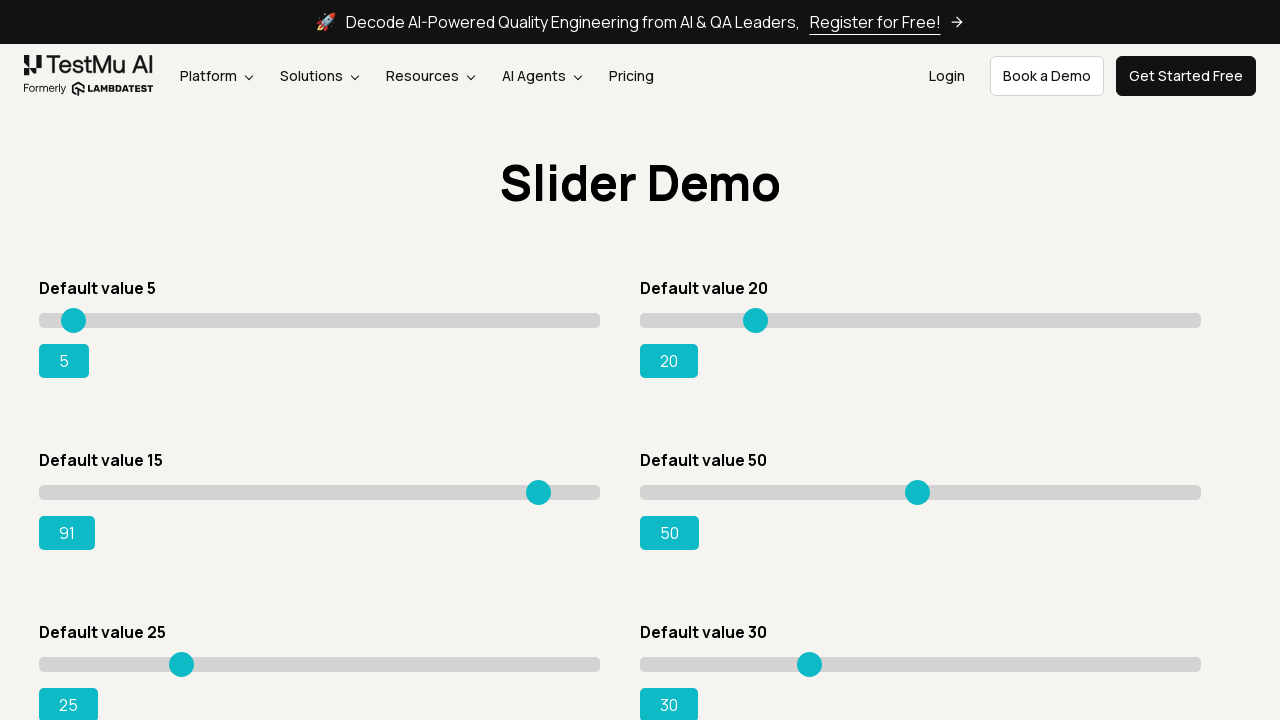

Pressed ArrowRight key on slider (iteration 77/80) on input[type='range'][value='15']
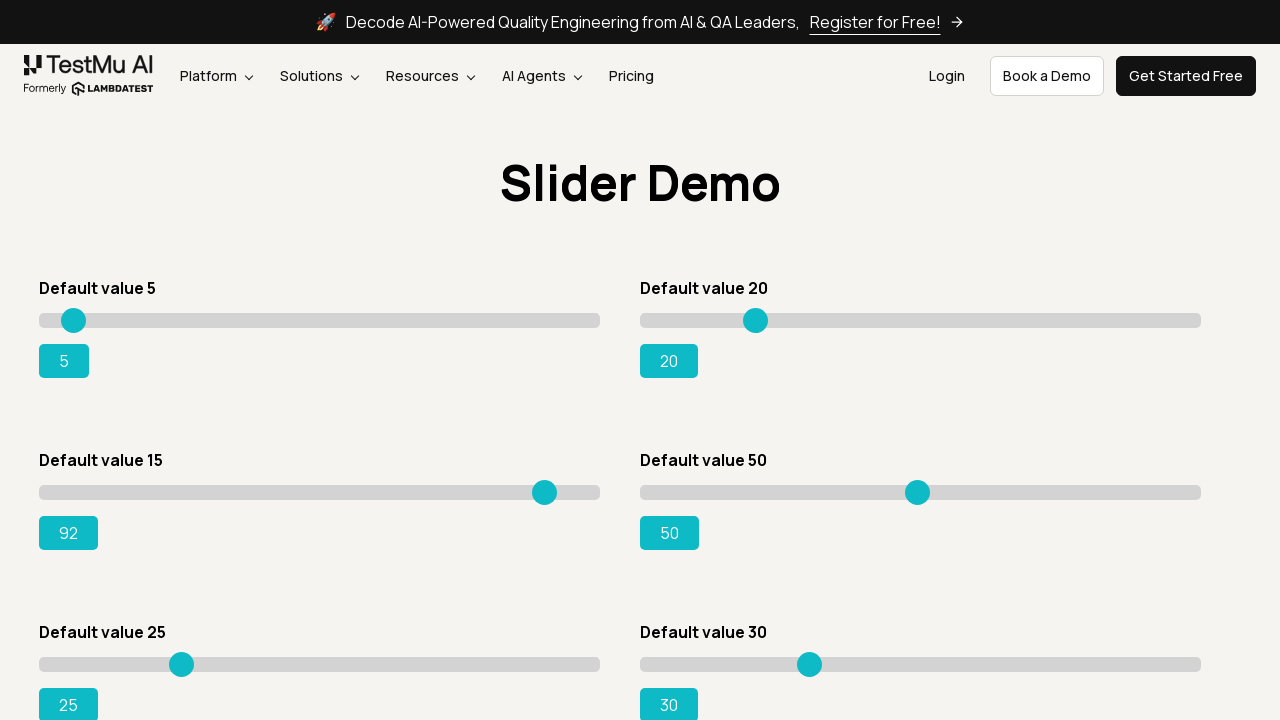

Pressed ArrowRight key on slider (iteration 78/80) on input[type='range'][value='15']
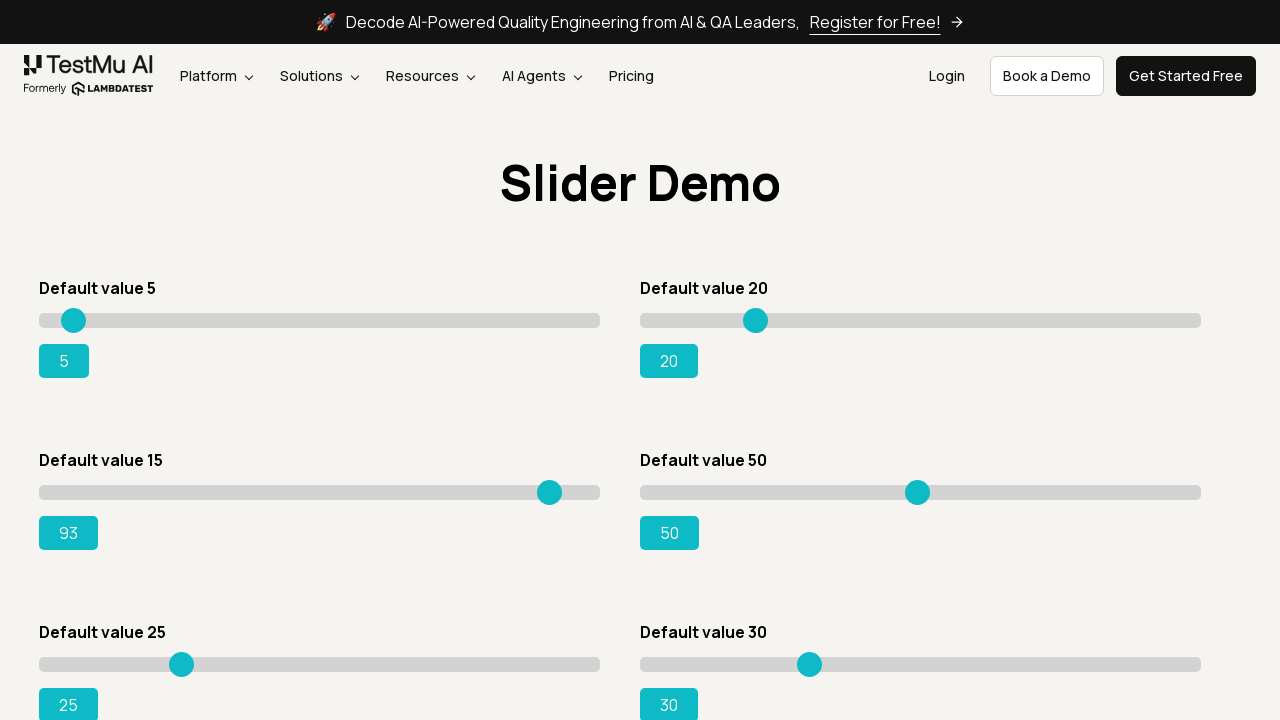

Pressed ArrowRight key on slider (iteration 79/80) on input[type='range'][value='15']
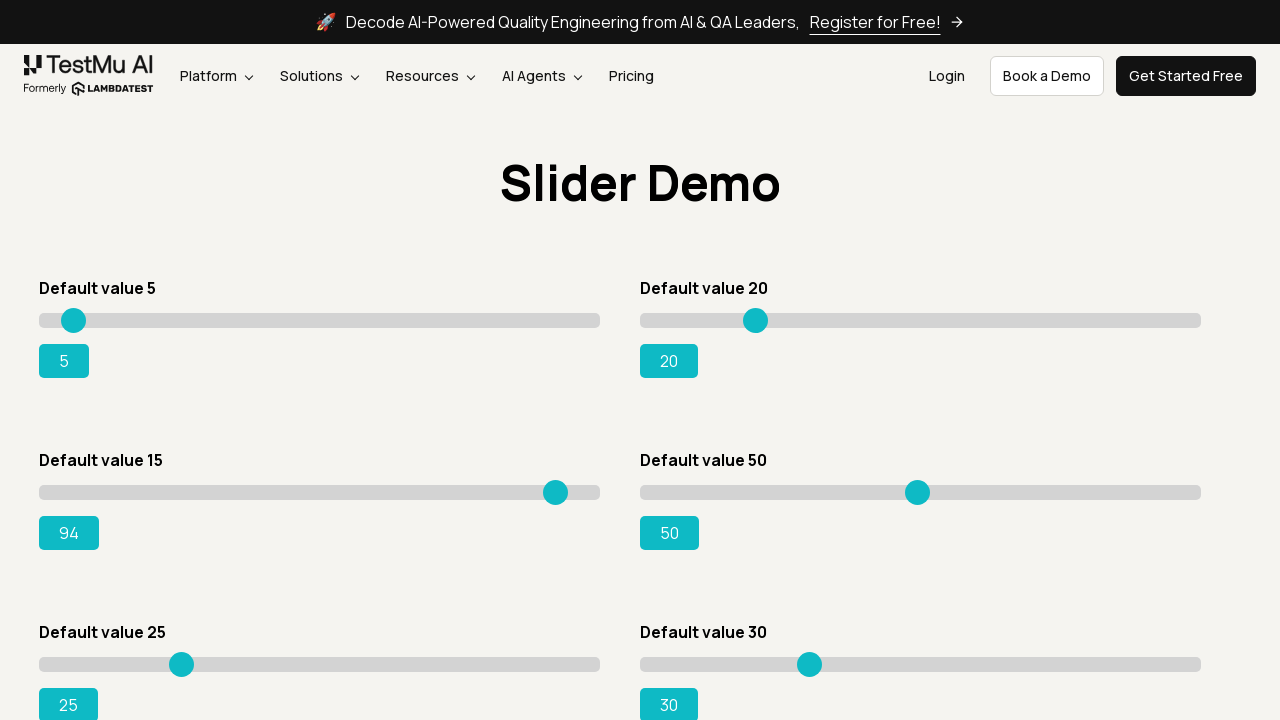

Pressed ArrowRight key on slider (iteration 80/80) on input[type='range'][value='15']
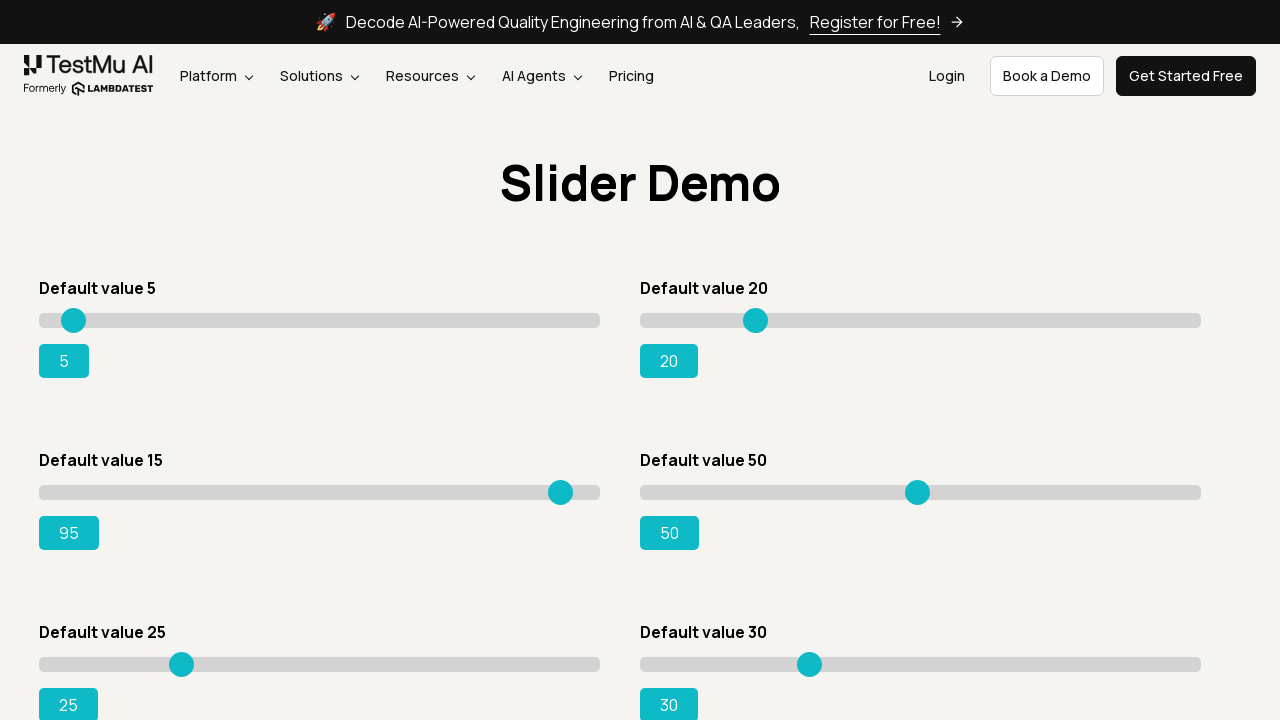

Located the output element with id 'rangeSuccess'
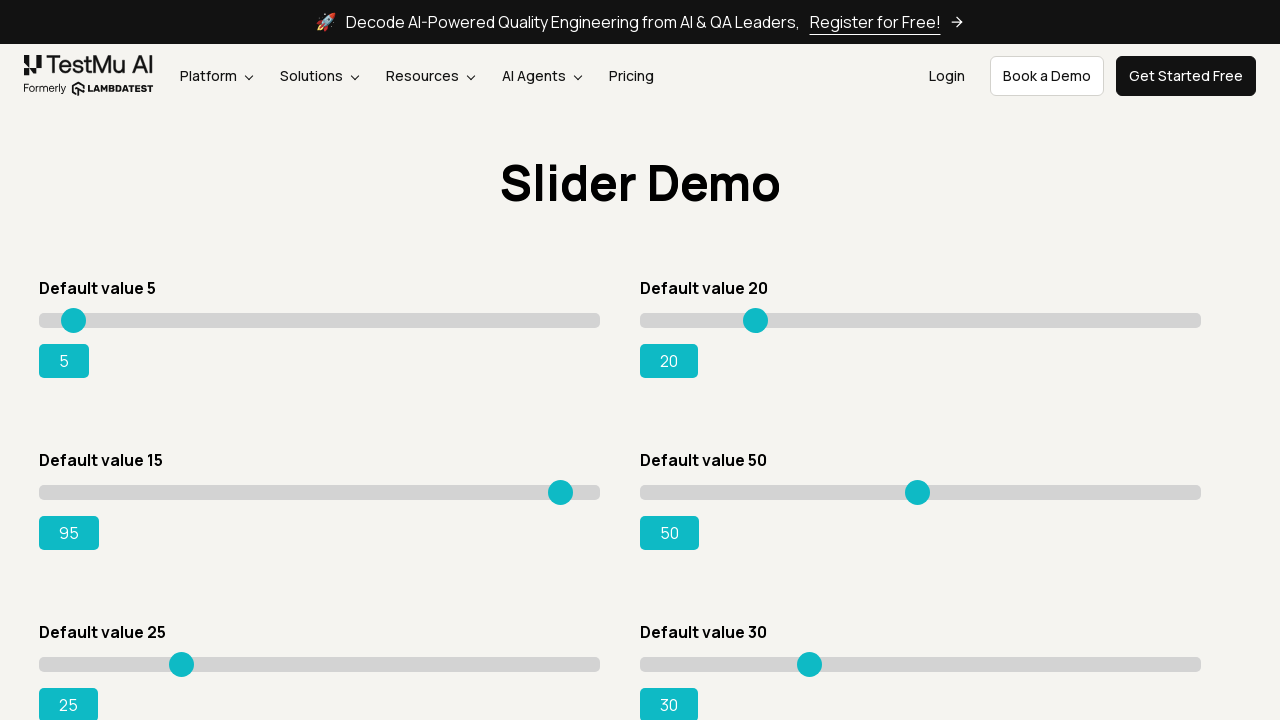

Verified slider output value is 95
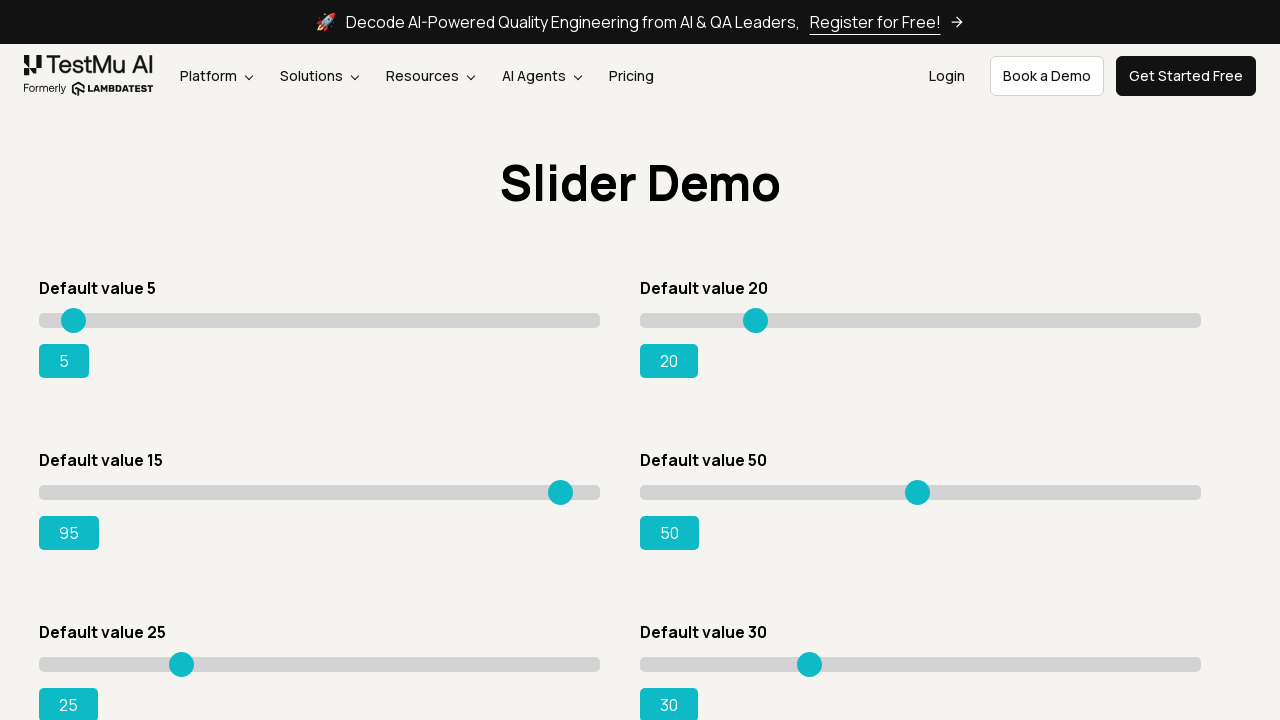

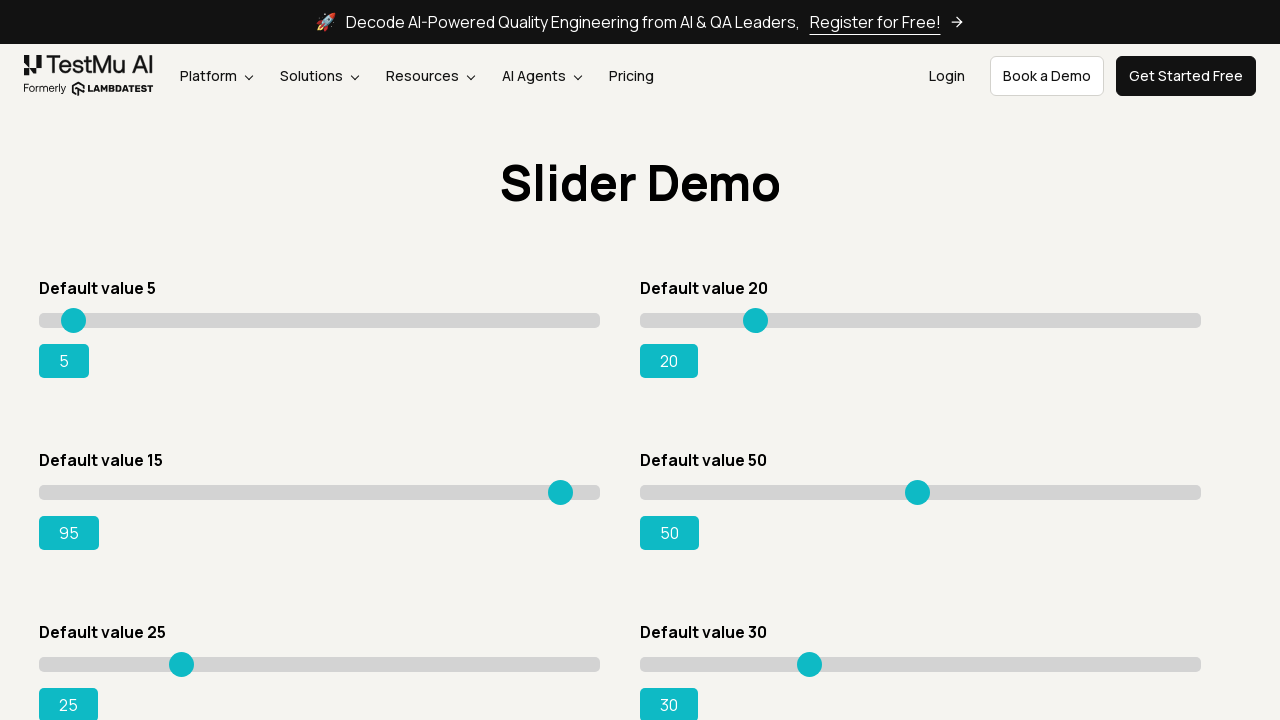